Tests filling a large form by entering text into all input fields and clicking the submit button

Starting URL: http://suninjuly.github.io/huge_form.html

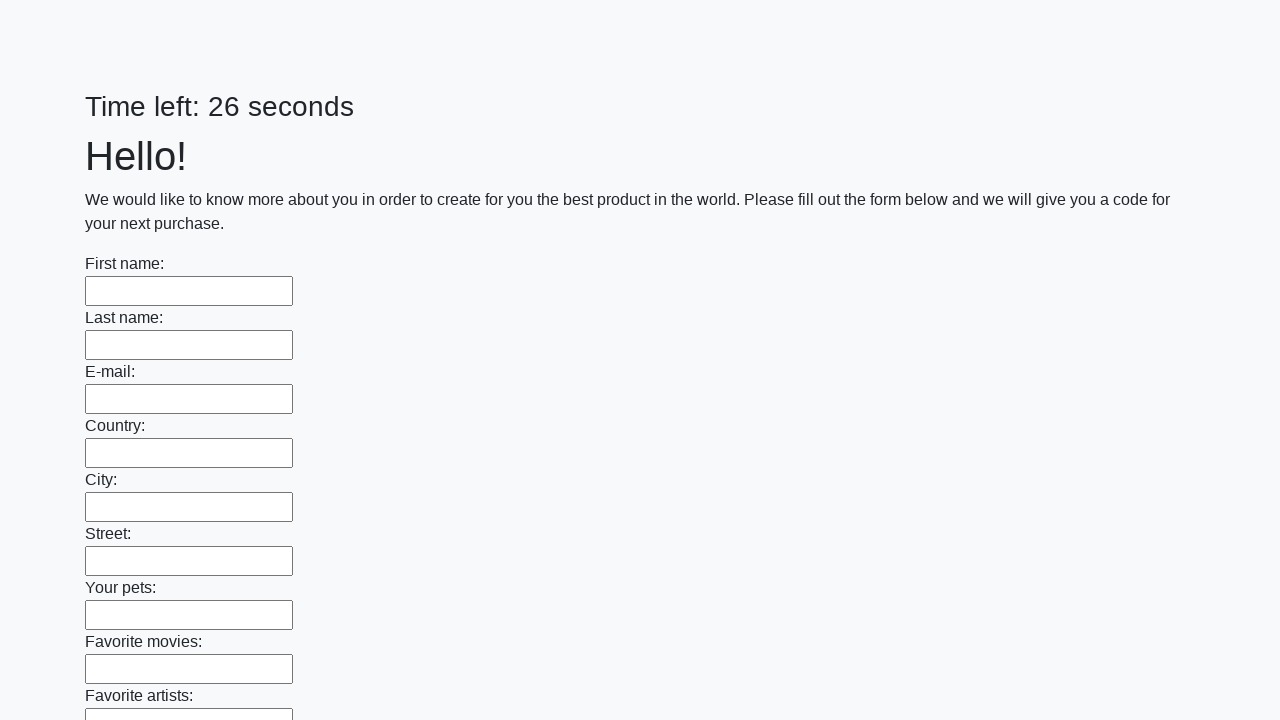

Retrieved all input elements on the huge form page
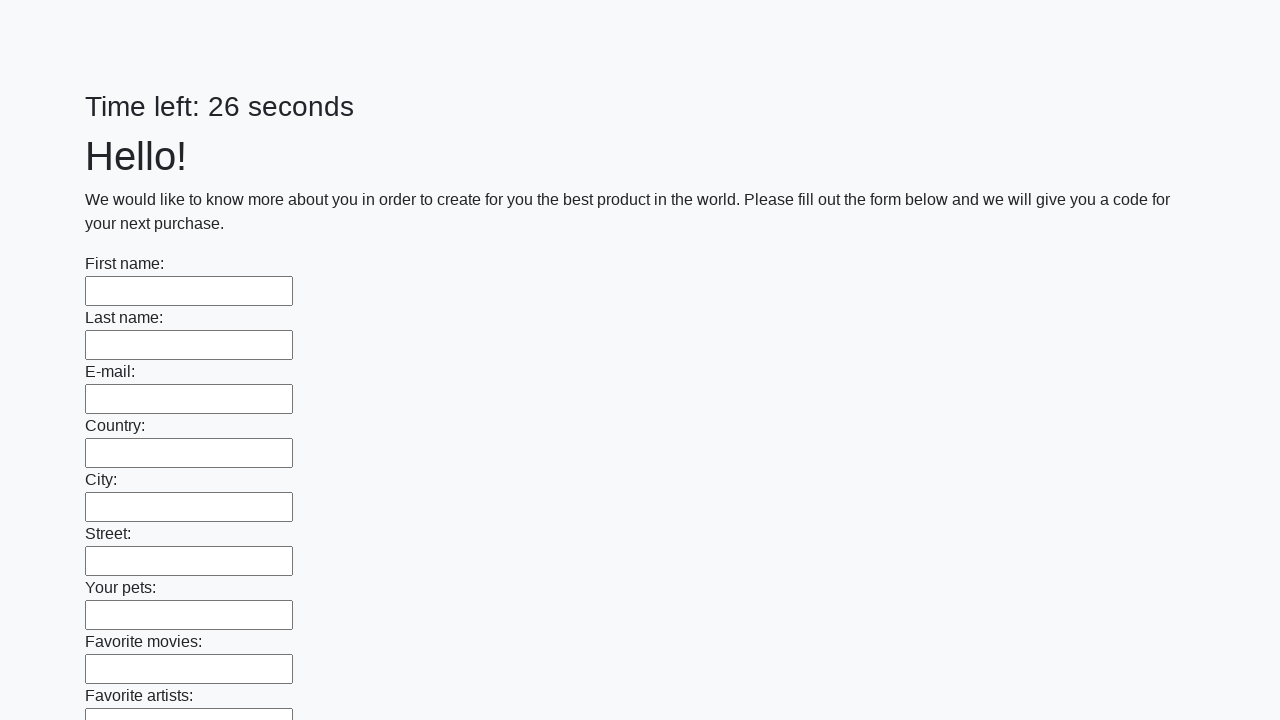

Filled an input field with 'Мой ответ' on input >> nth=0
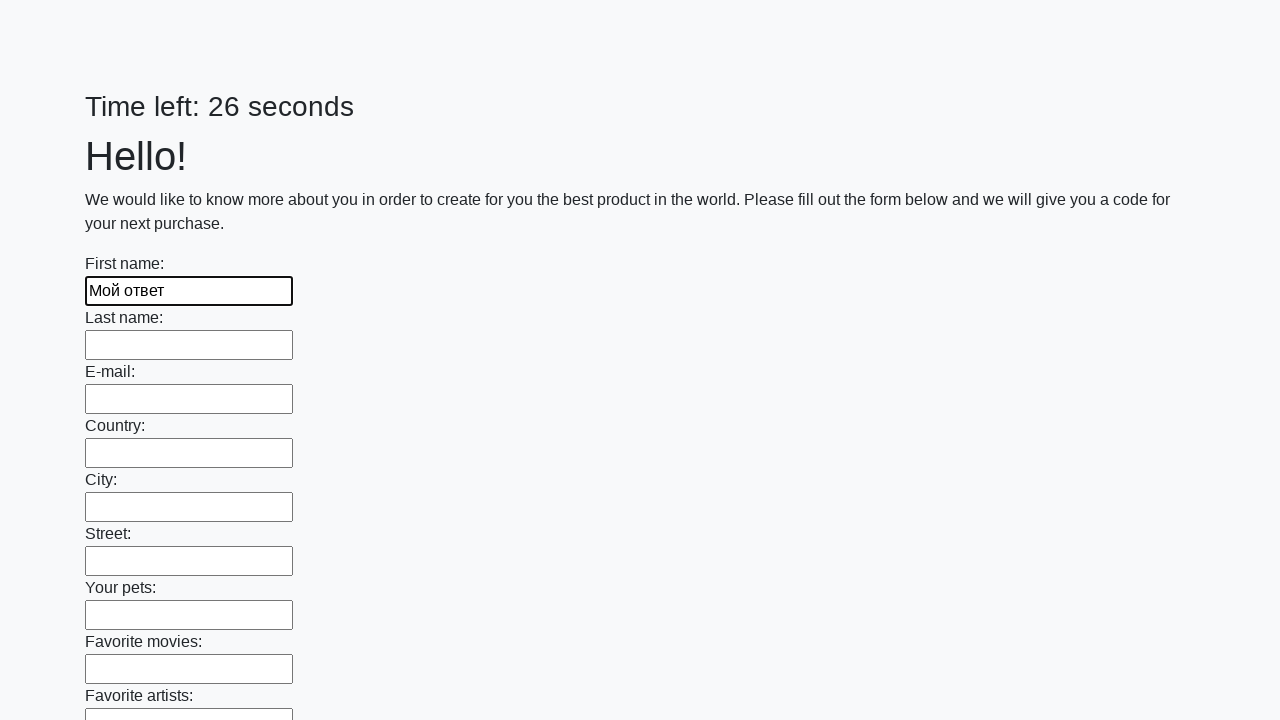

Filled an input field with 'Мой ответ' on input >> nth=1
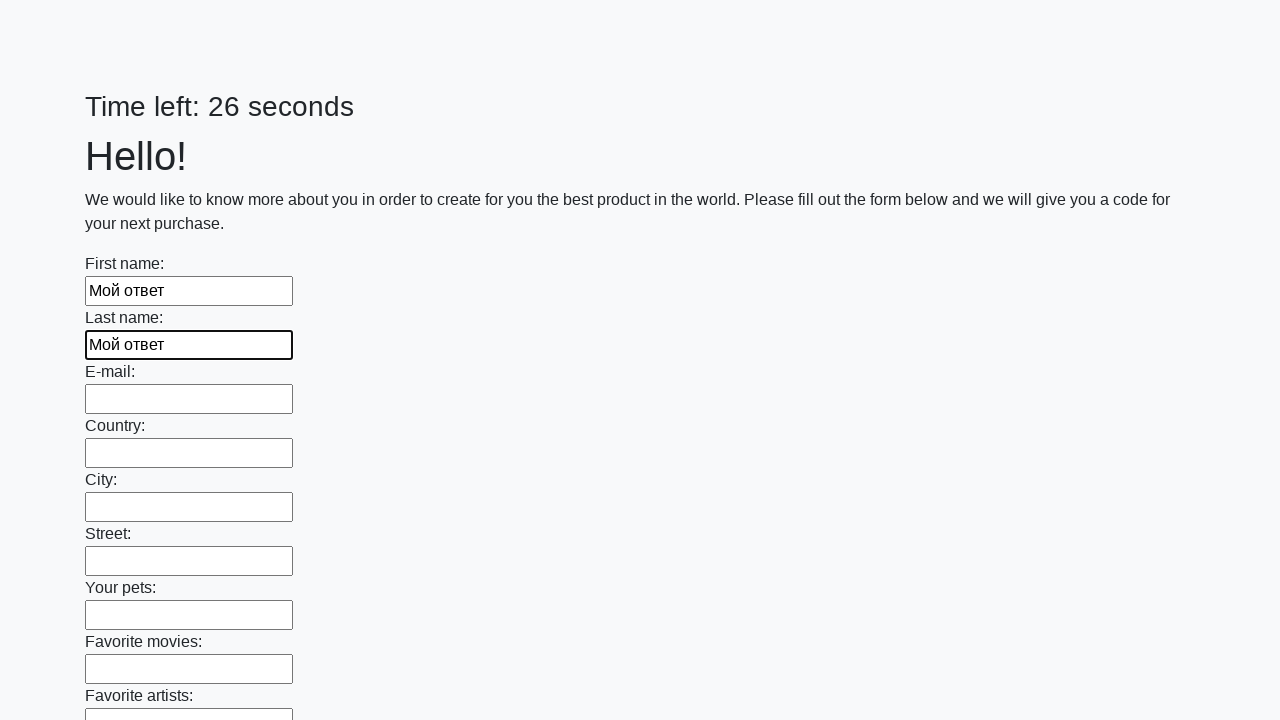

Filled an input field with 'Мой ответ' on input >> nth=2
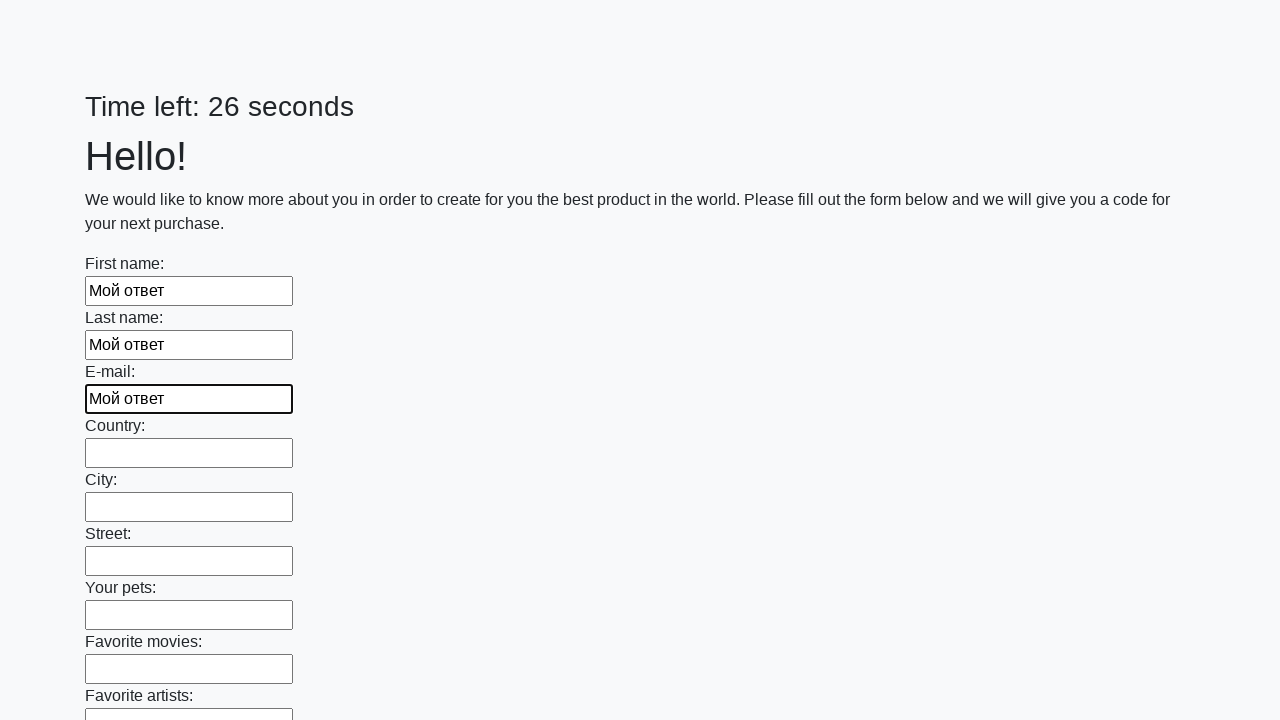

Filled an input field with 'Мой ответ' on input >> nth=3
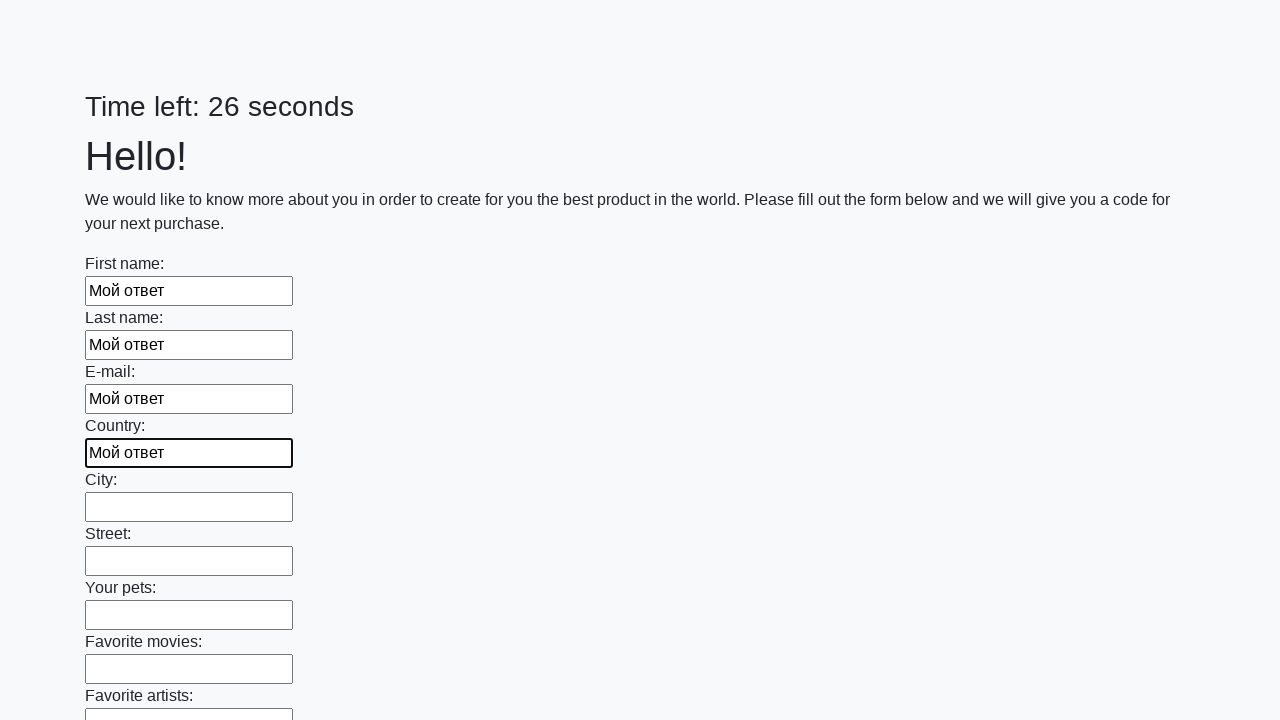

Filled an input field with 'Мой ответ' on input >> nth=4
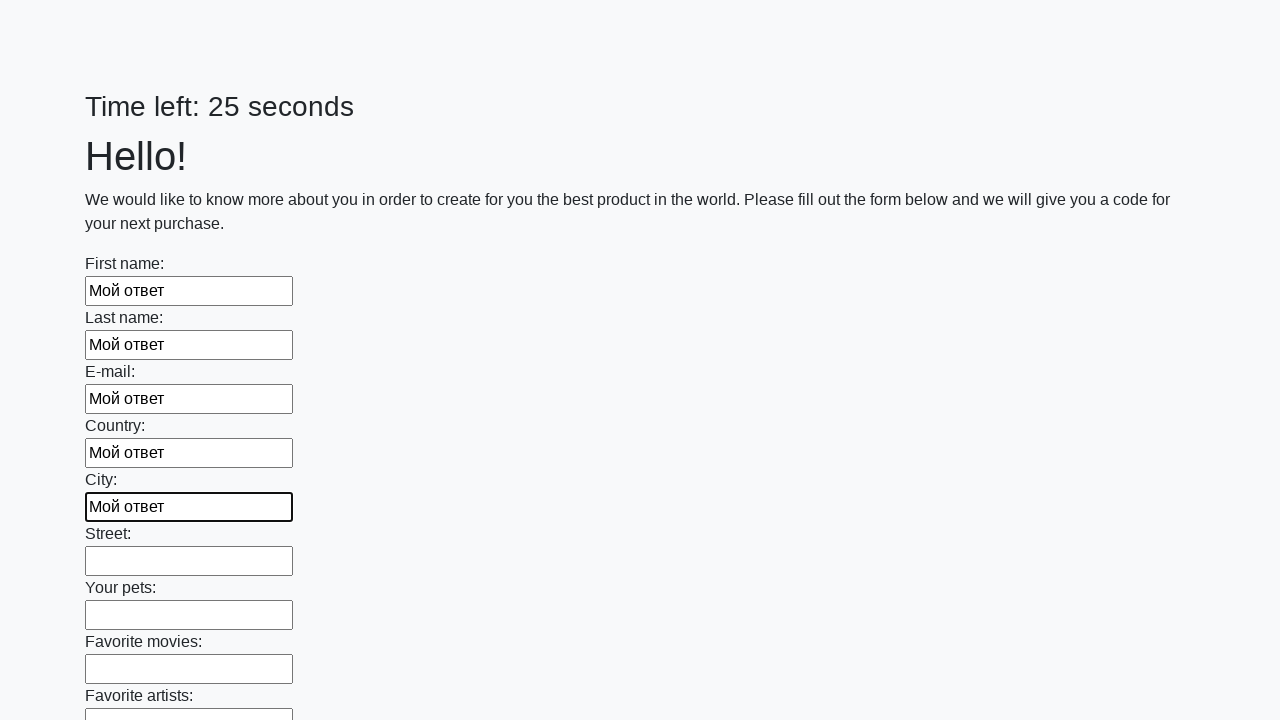

Filled an input field with 'Мой ответ' on input >> nth=5
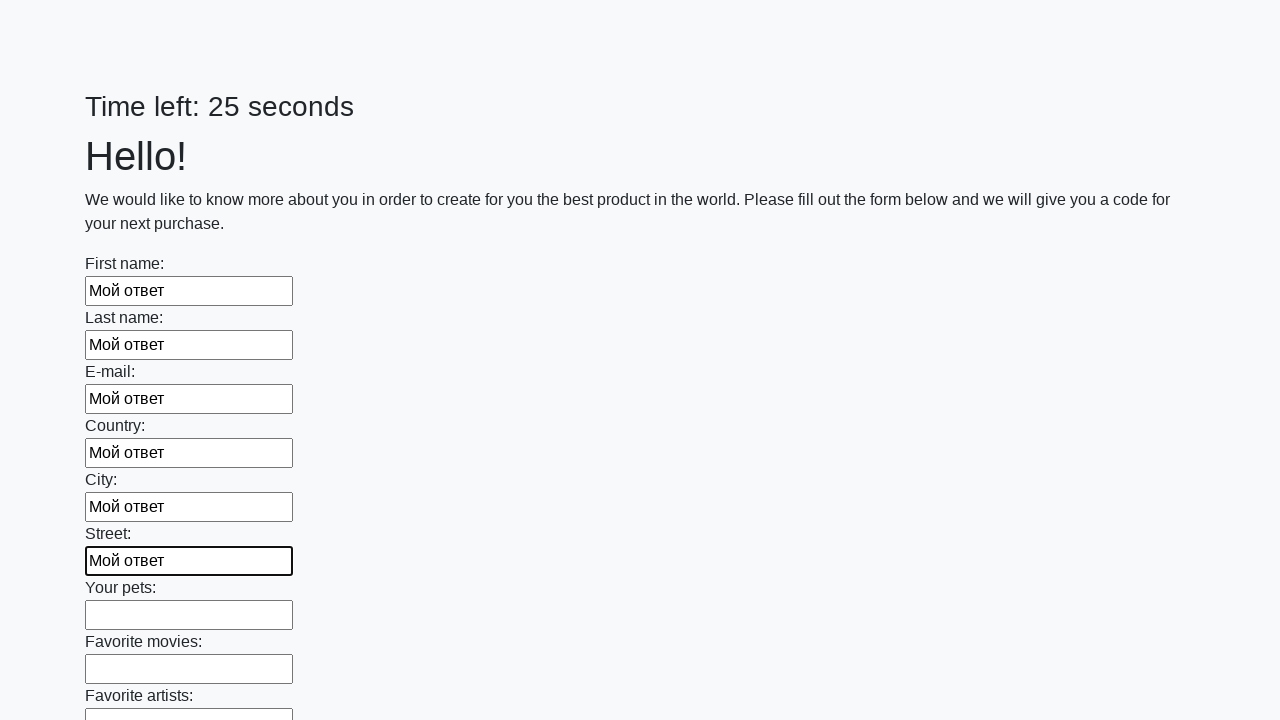

Filled an input field with 'Мой ответ' on input >> nth=6
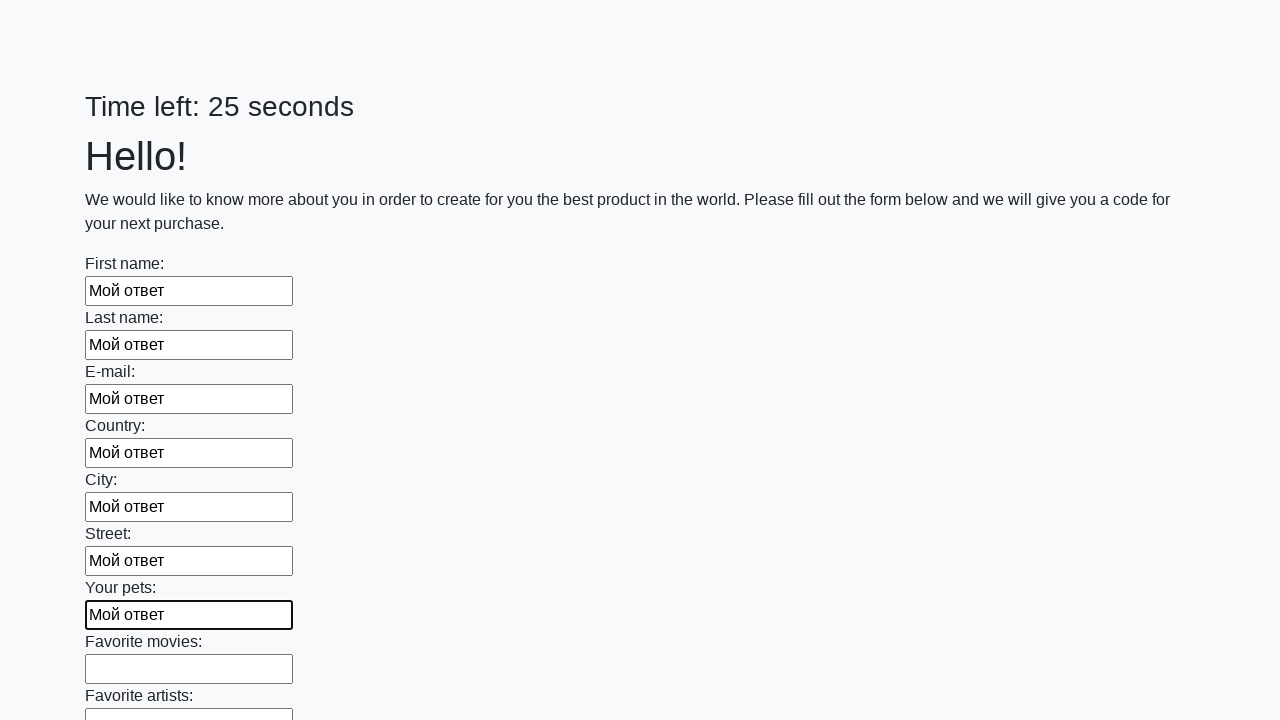

Filled an input field with 'Мой ответ' on input >> nth=7
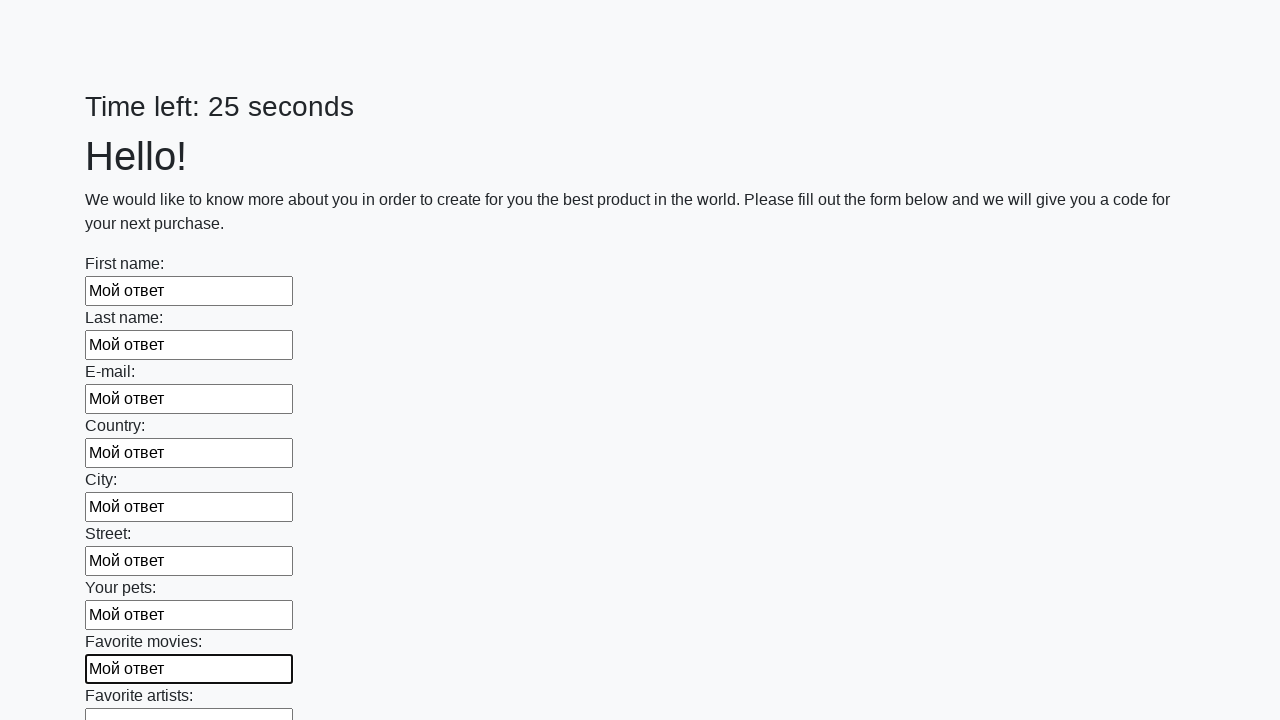

Filled an input field with 'Мой ответ' on input >> nth=8
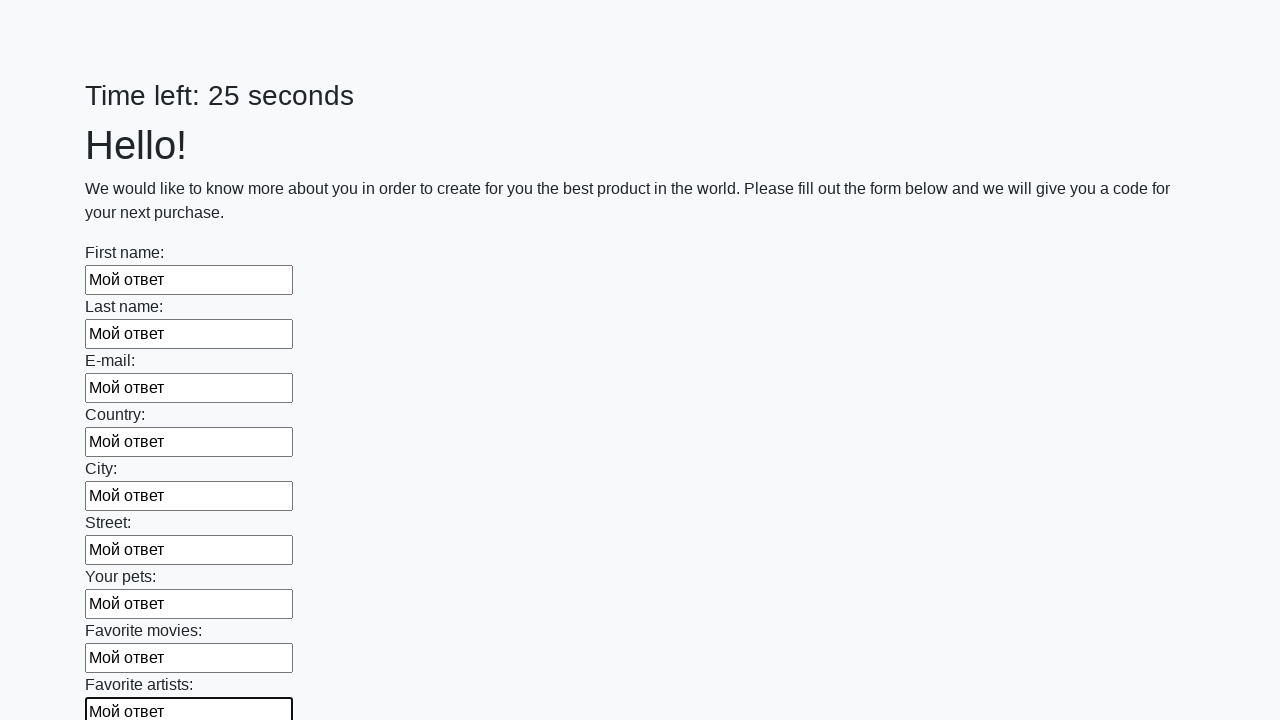

Filled an input field with 'Мой ответ' on input >> nth=9
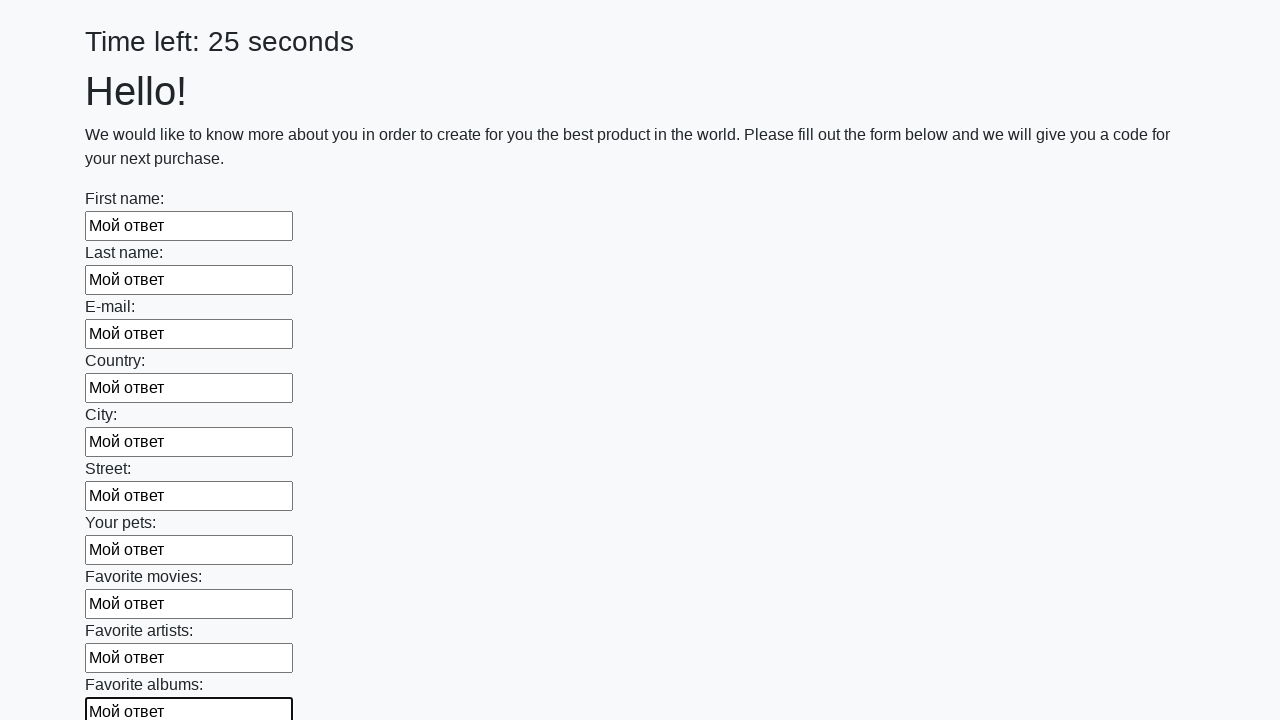

Filled an input field with 'Мой ответ' on input >> nth=10
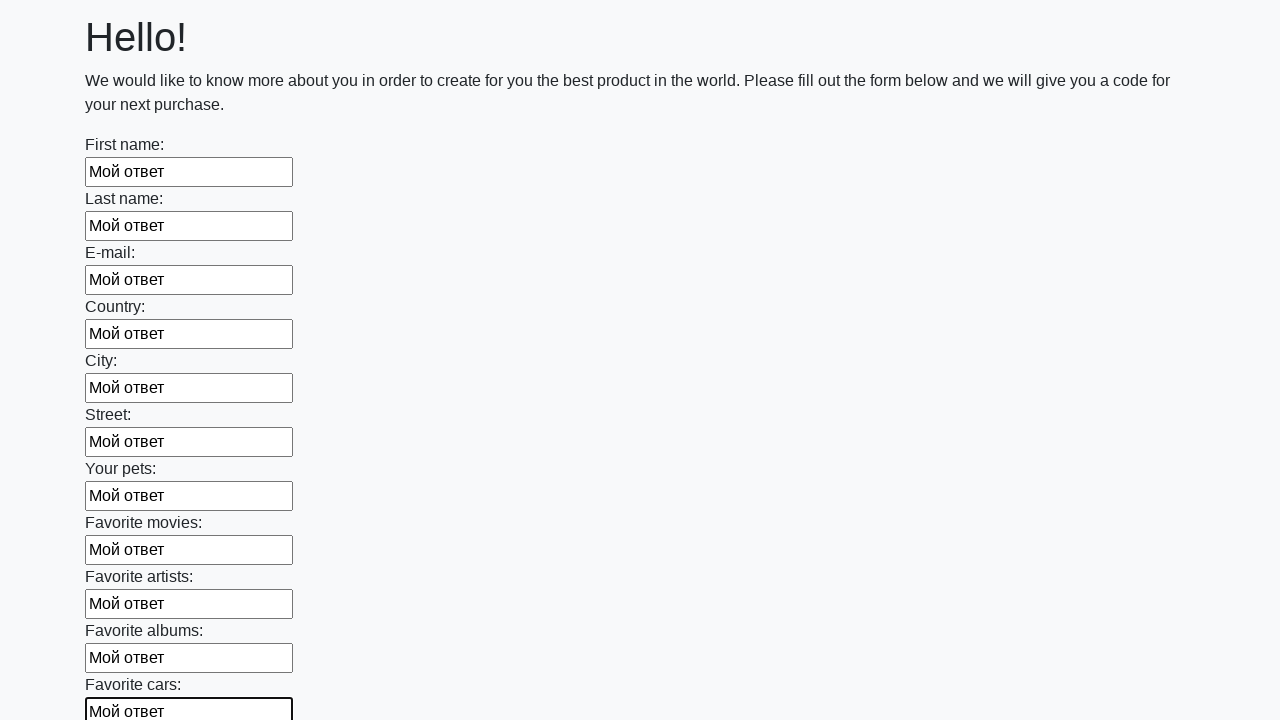

Filled an input field with 'Мой ответ' on input >> nth=11
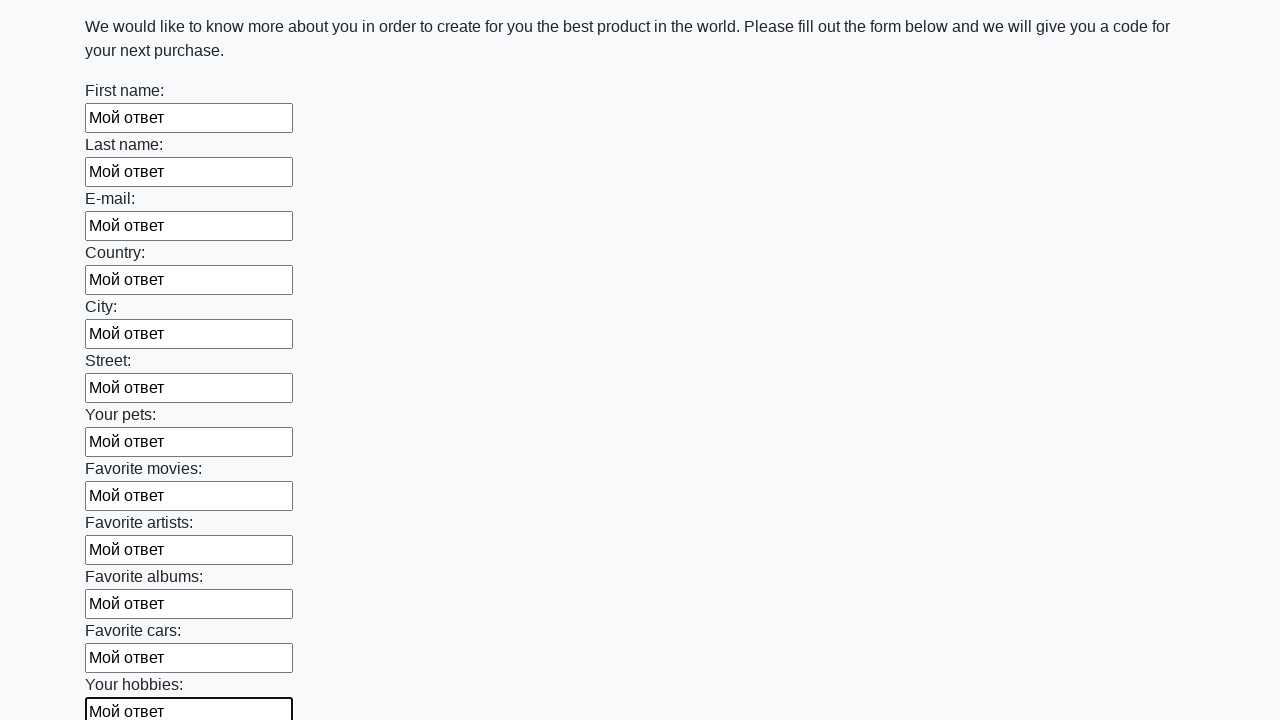

Filled an input field with 'Мой ответ' on input >> nth=12
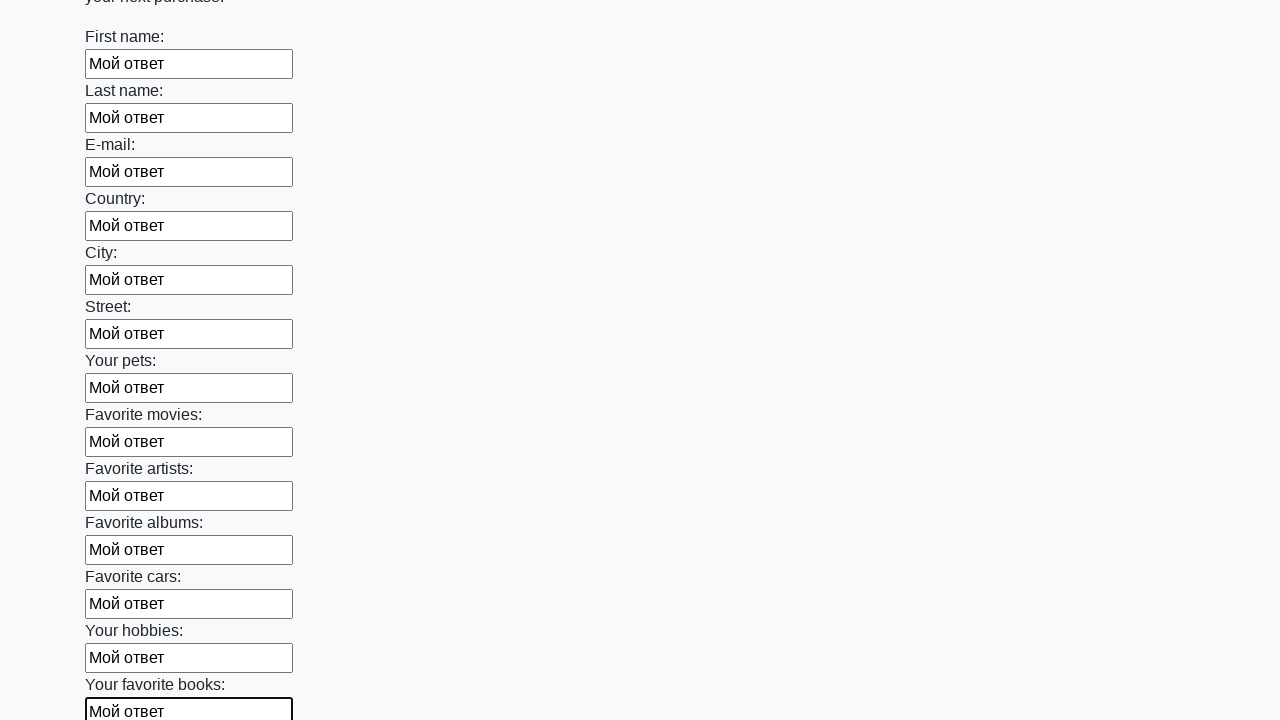

Filled an input field with 'Мой ответ' on input >> nth=13
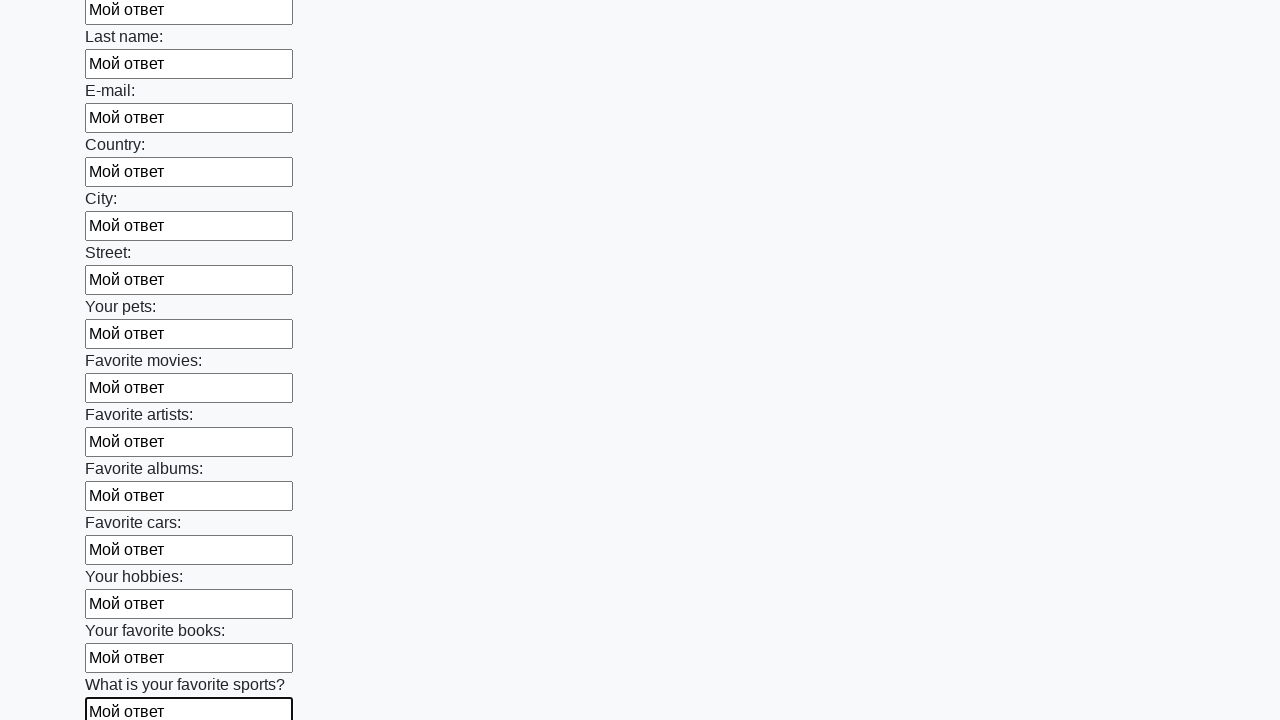

Filled an input field with 'Мой ответ' on input >> nth=14
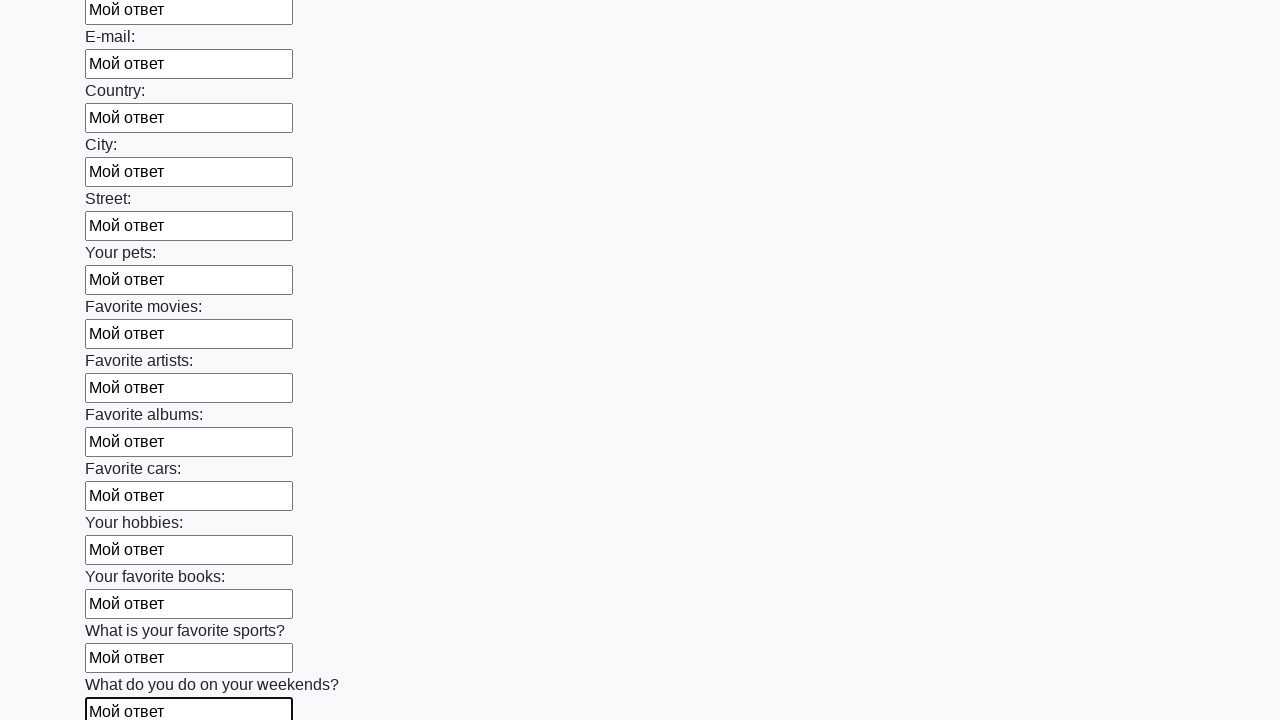

Filled an input field with 'Мой ответ' on input >> nth=15
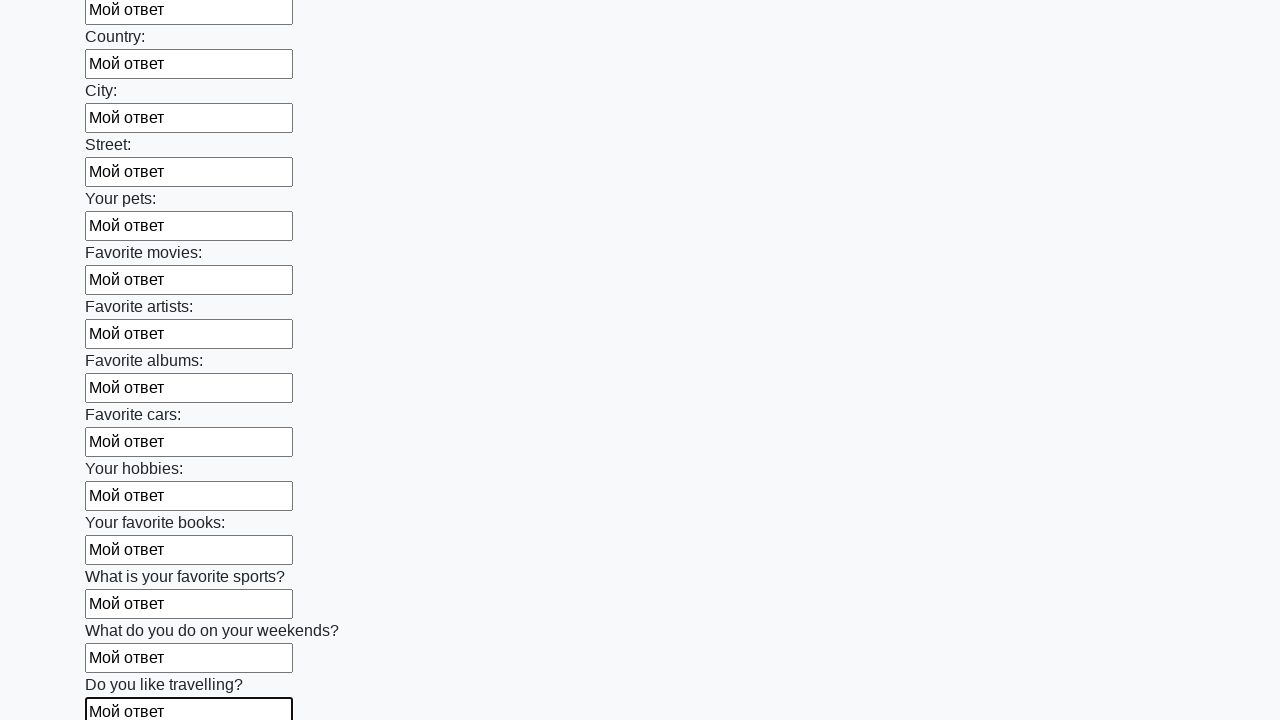

Filled an input field with 'Мой ответ' on input >> nth=16
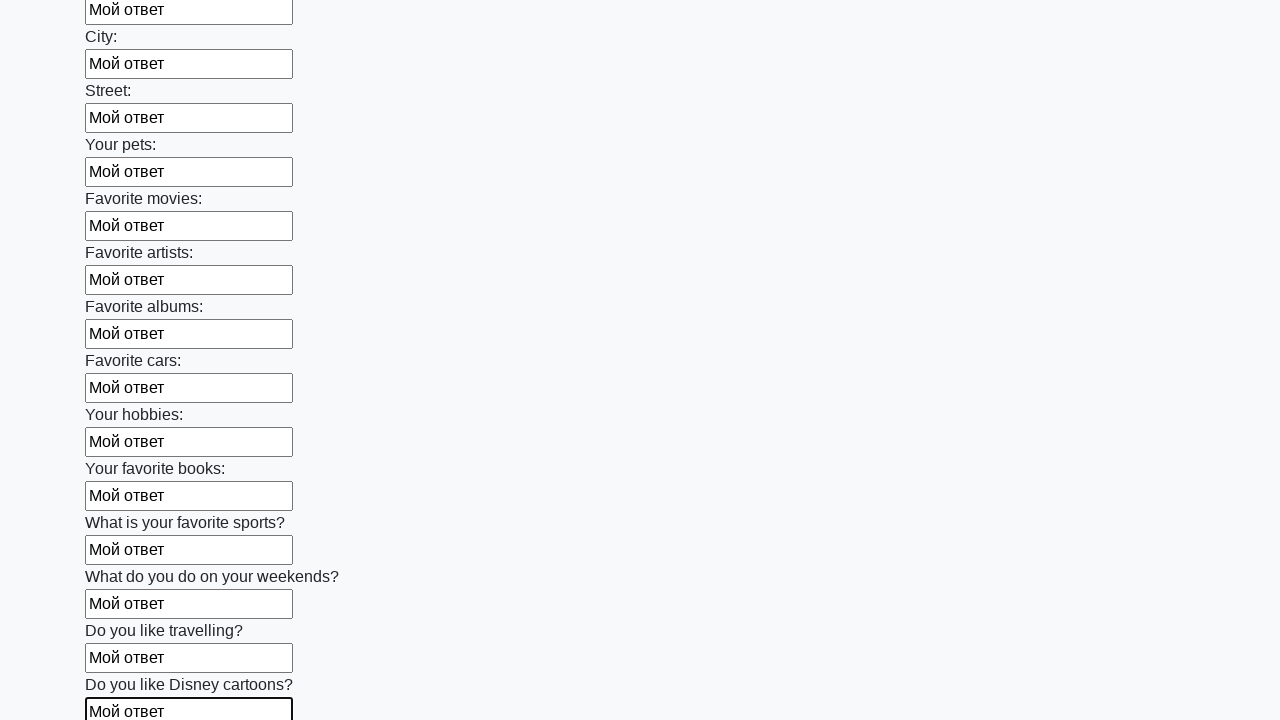

Filled an input field with 'Мой ответ' on input >> nth=17
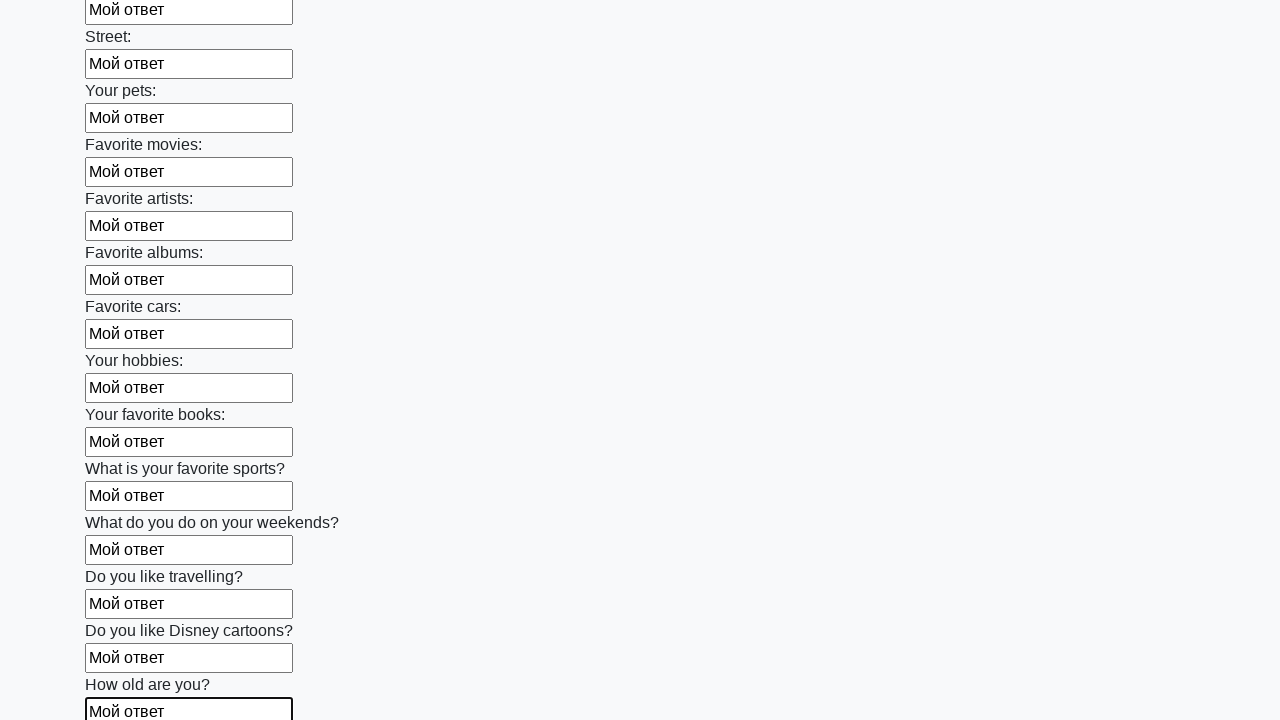

Filled an input field with 'Мой ответ' on input >> nth=18
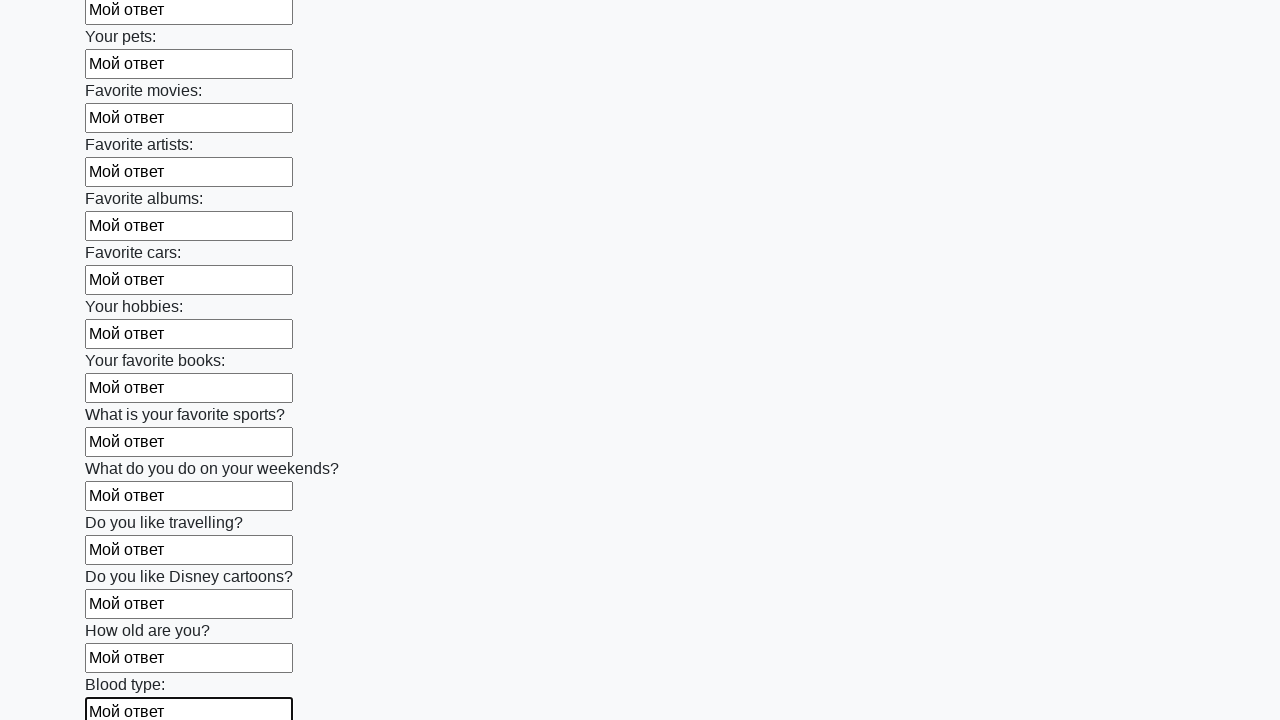

Filled an input field with 'Мой ответ' on input >> nth=19
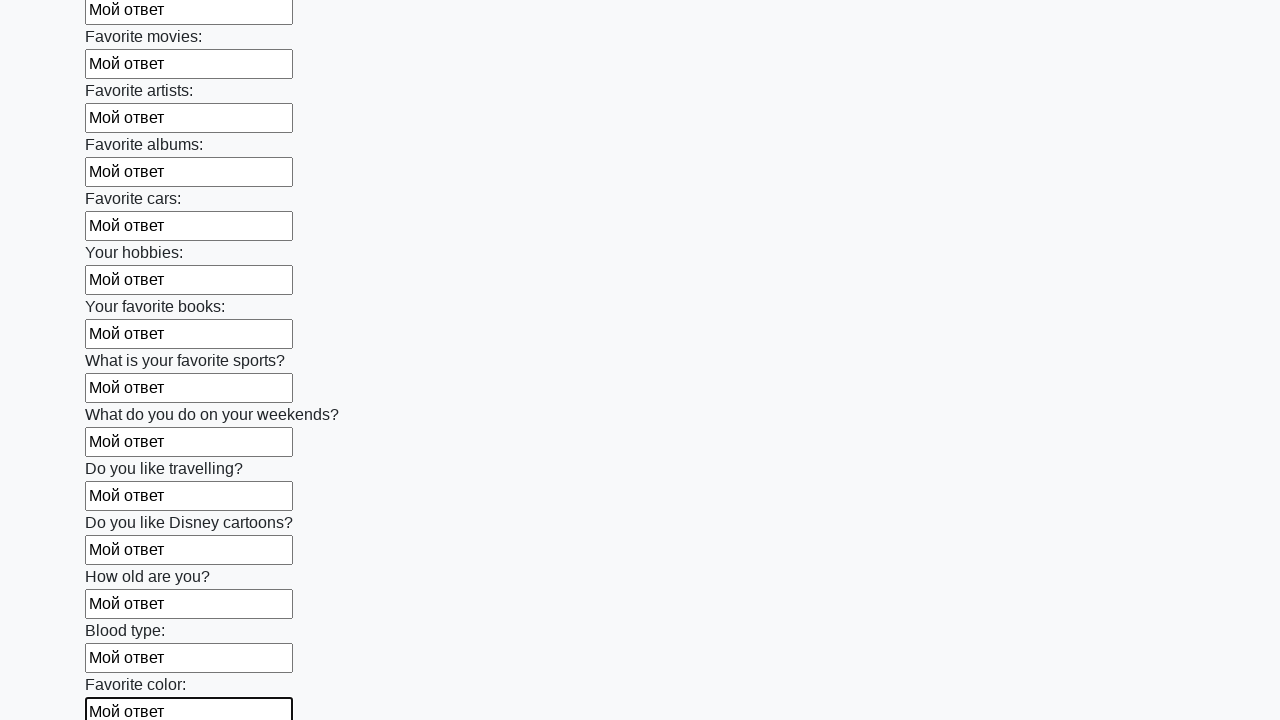

Filled an input field with 'Мой ответ' on input >> nth=20
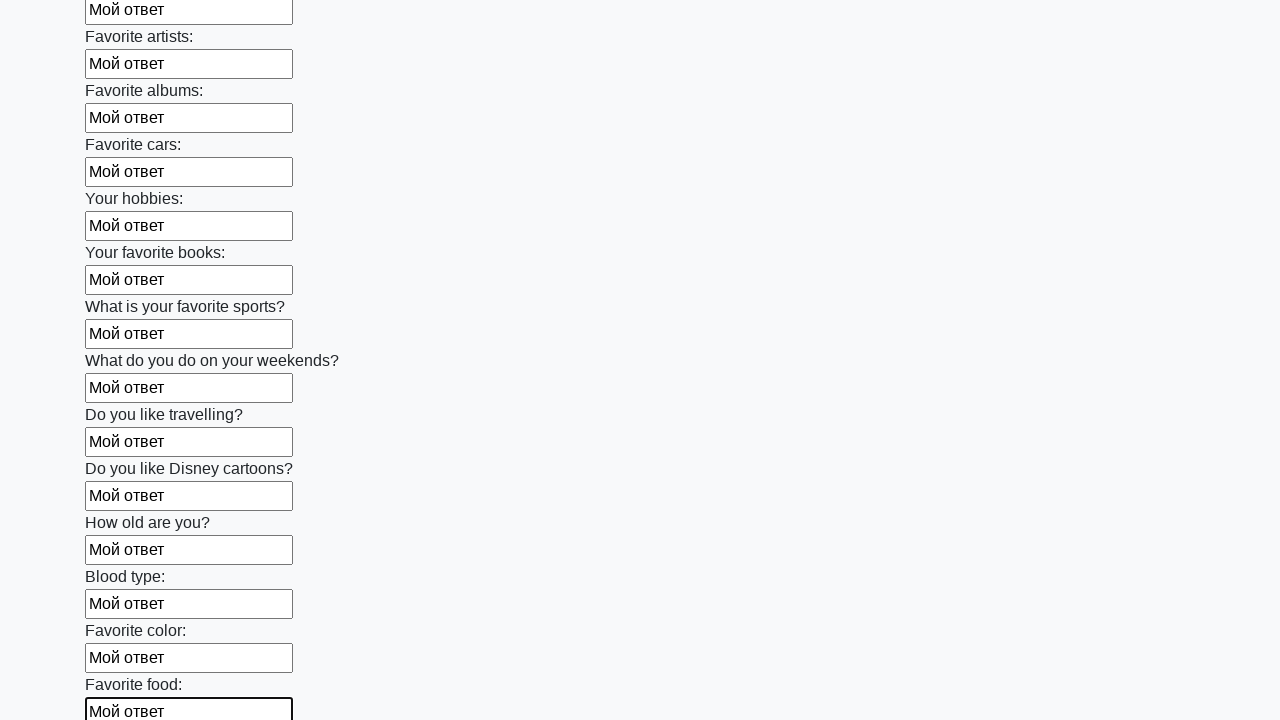

Filled an input field with 'Мой ответ' on input >> nth=21
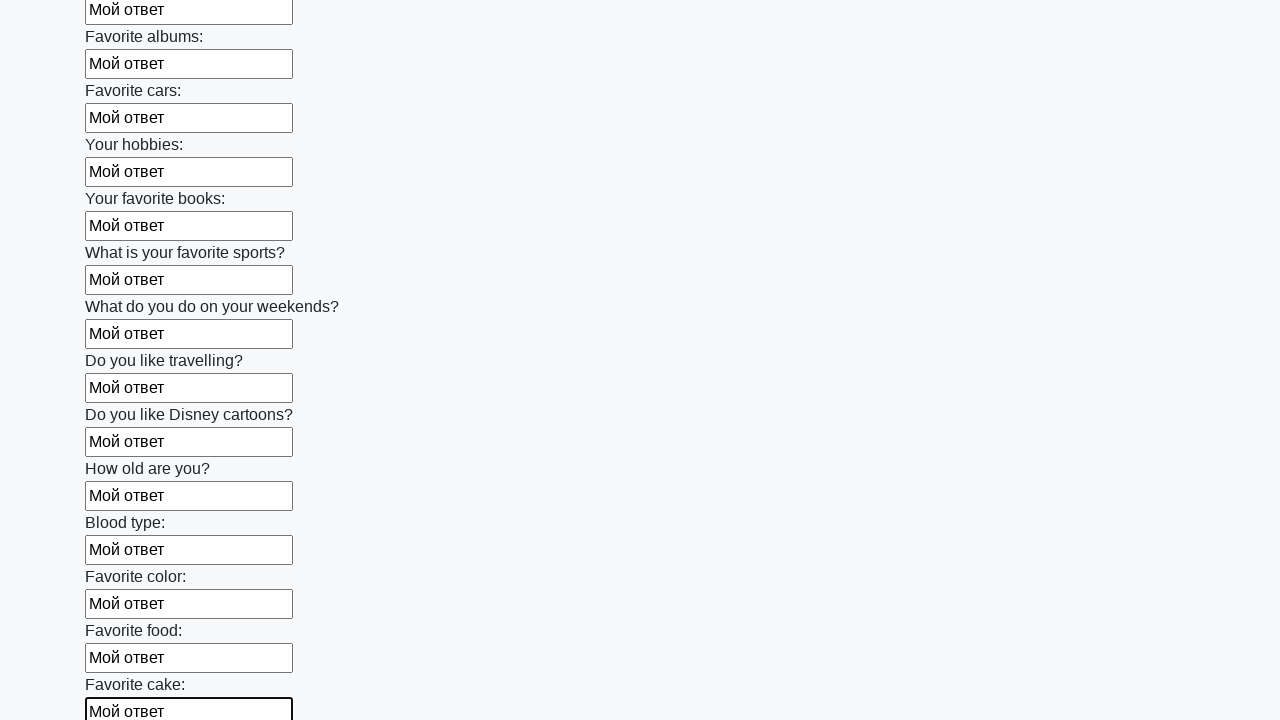

Filled an input field with 'Мой ответ' on input >> nth=22
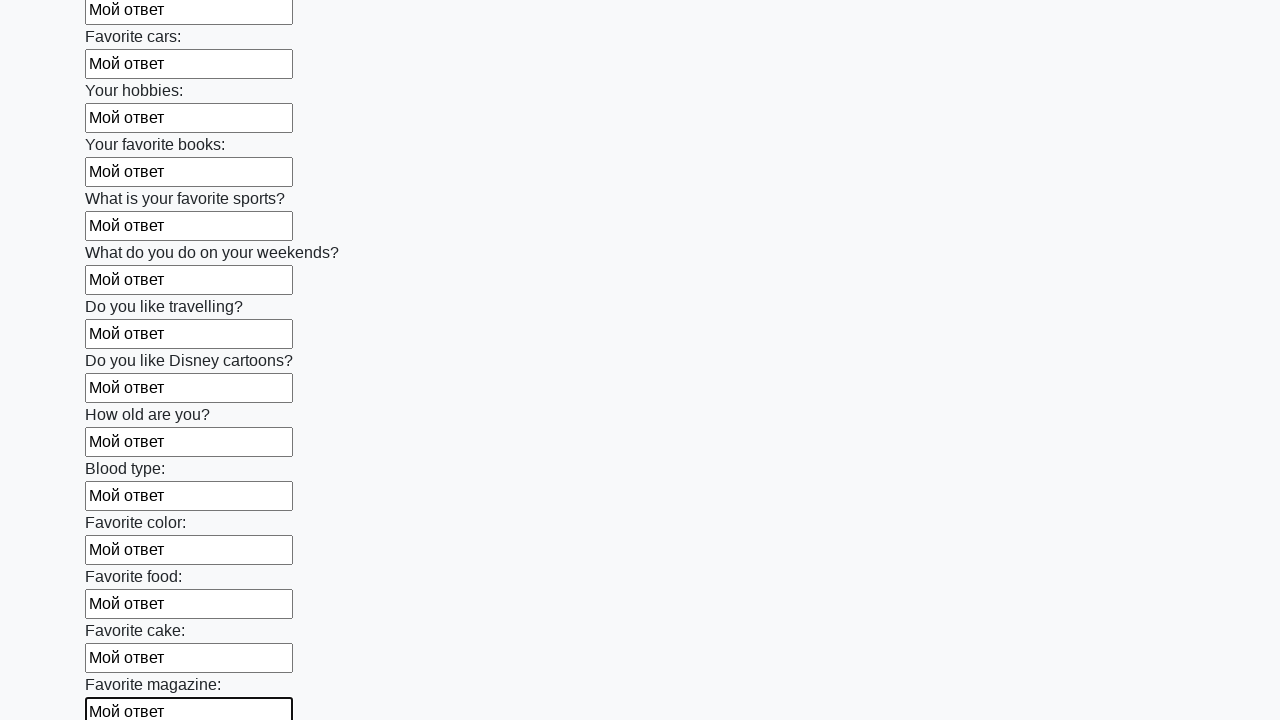

Filled an input field with 'Мой ответ' on input >> nth=23
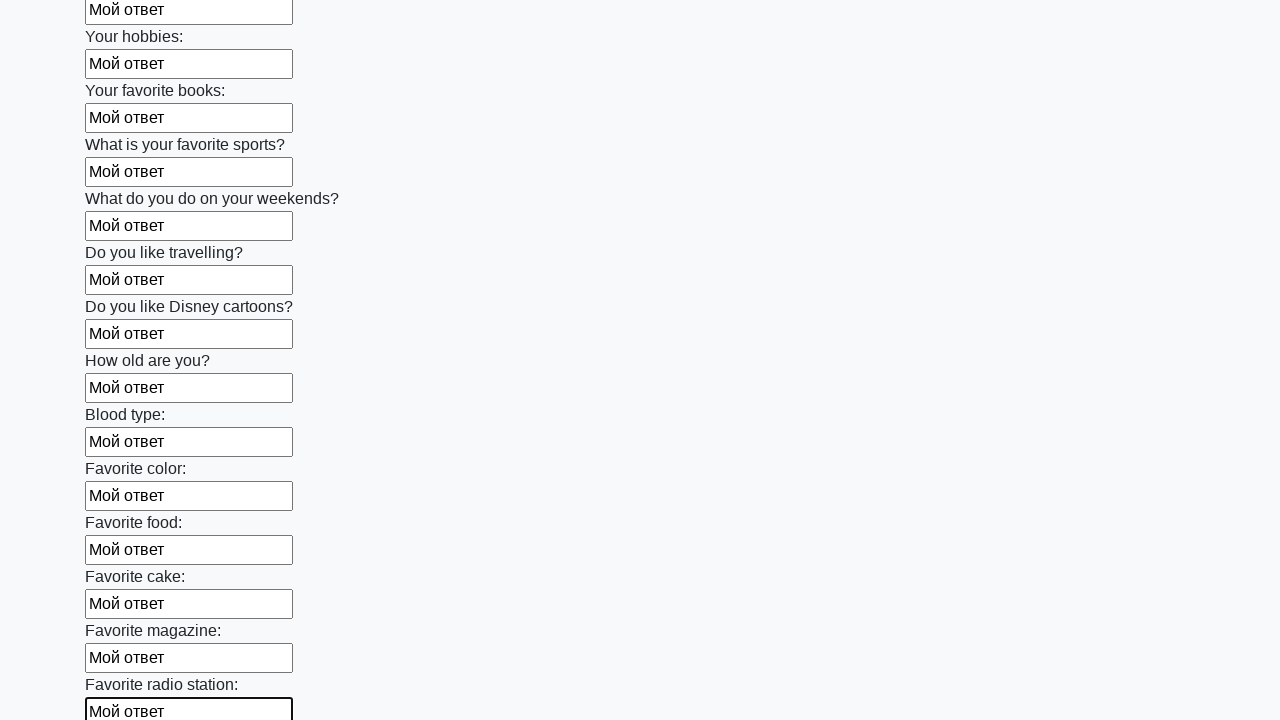

Filled an input field with 'Мой ответ' on input >> nth=24
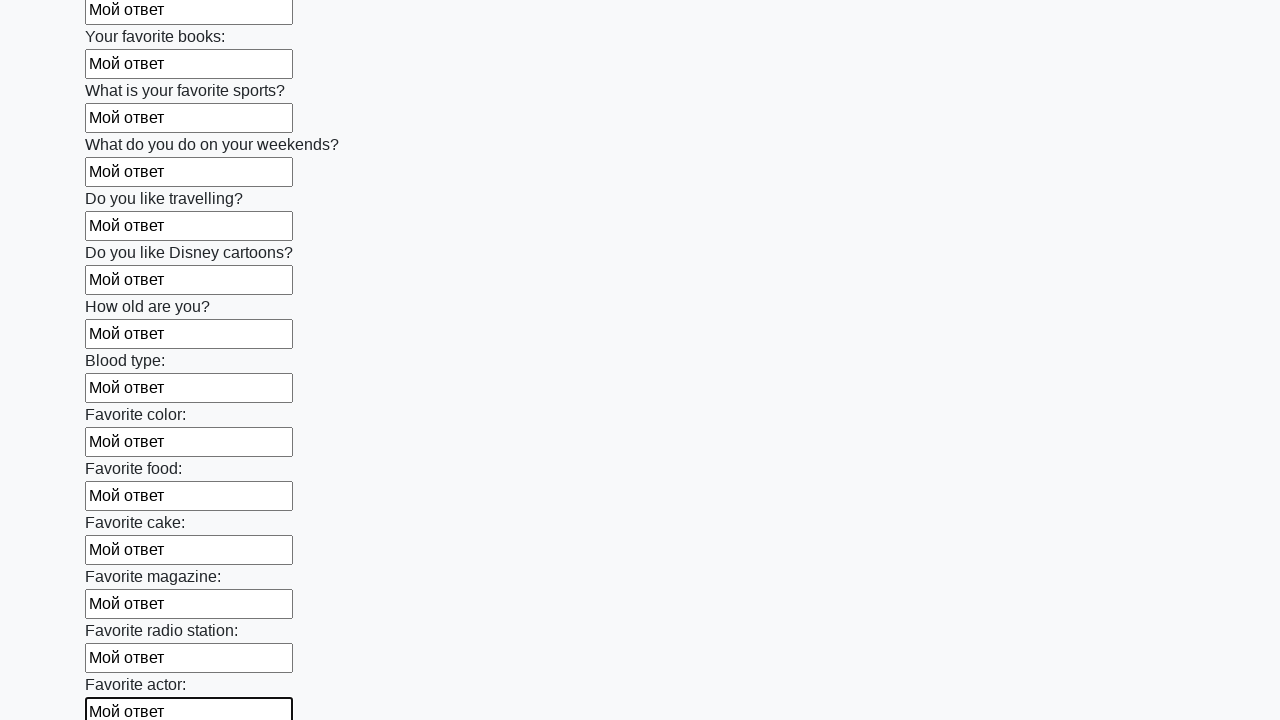

Filled an input field with 'Мой ответ' on input >> nth=25
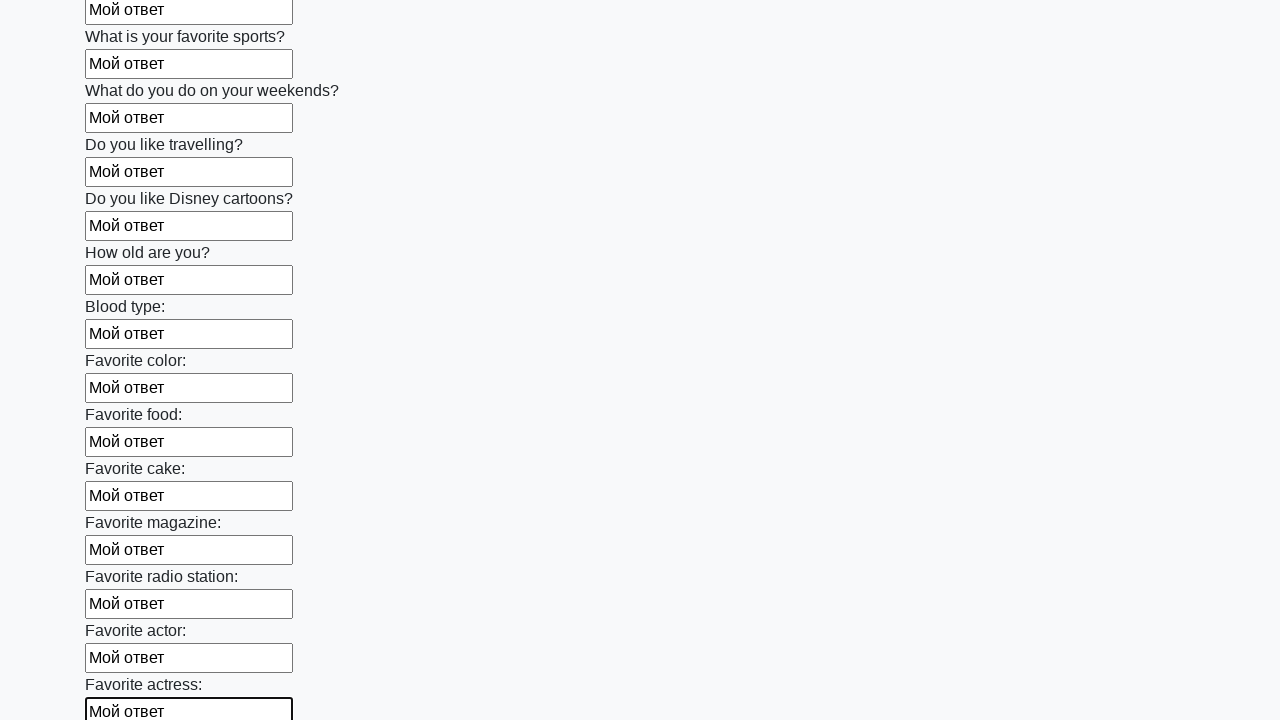

Filled an input field with 'Мой ответ' on input >> nth=26
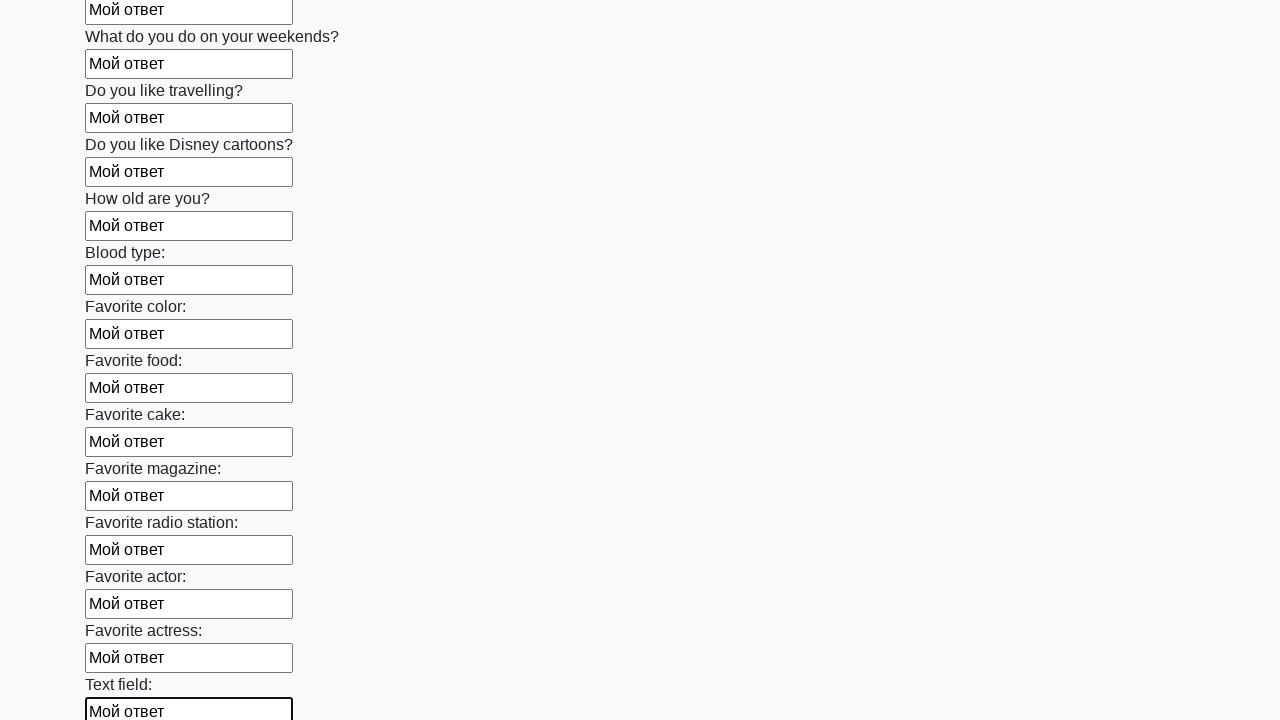

Filled an input field with 'Мой ответ' on input >> nth=27
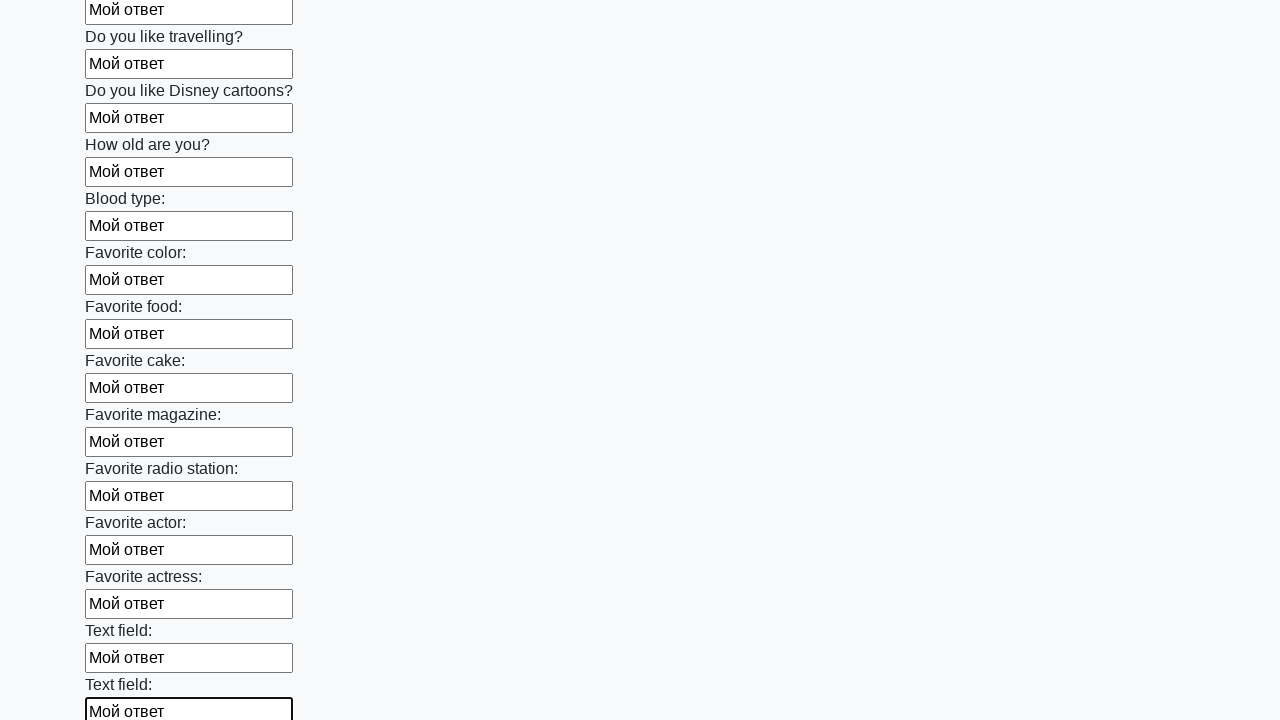

Filled an input field with 'Мой ответ' on input >> nth=28
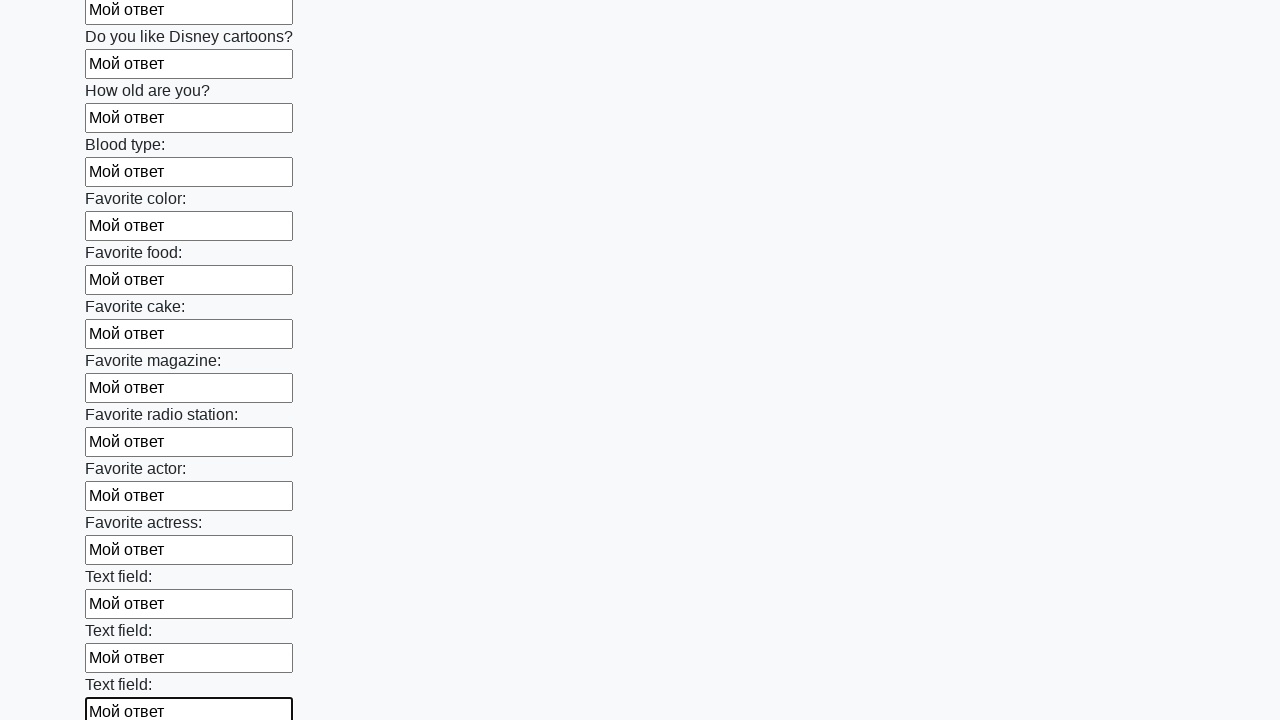

Filled an input field with 'Мой ответ' on input >> nth=29
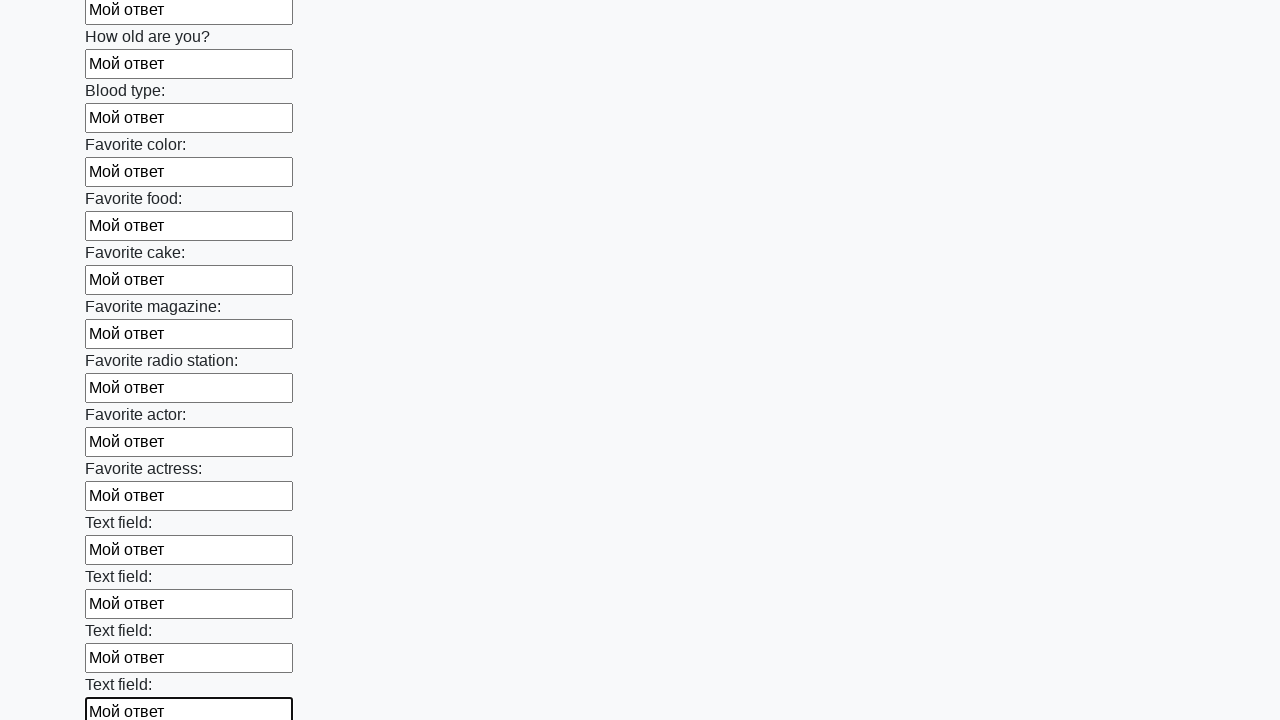

Filled an input field with 'Мой ответ' on input >> nth=30
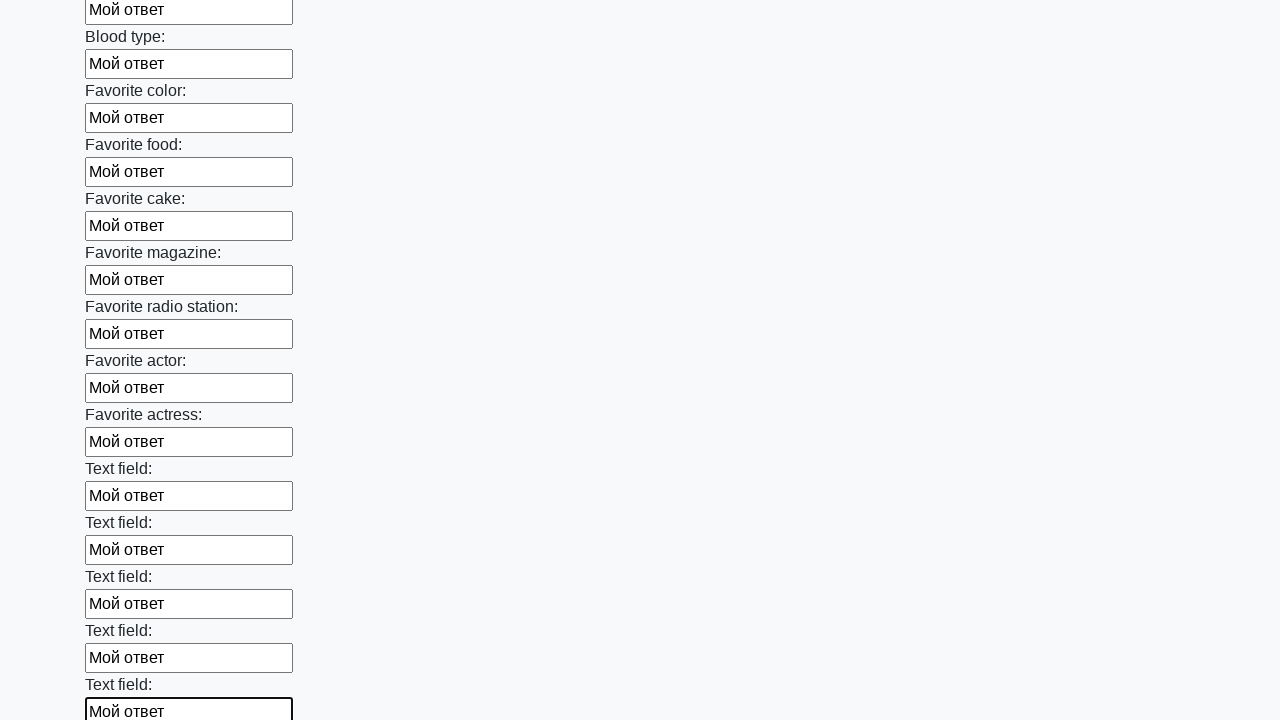

Filled an input field with 'Мой ответ' on input >> nth=31
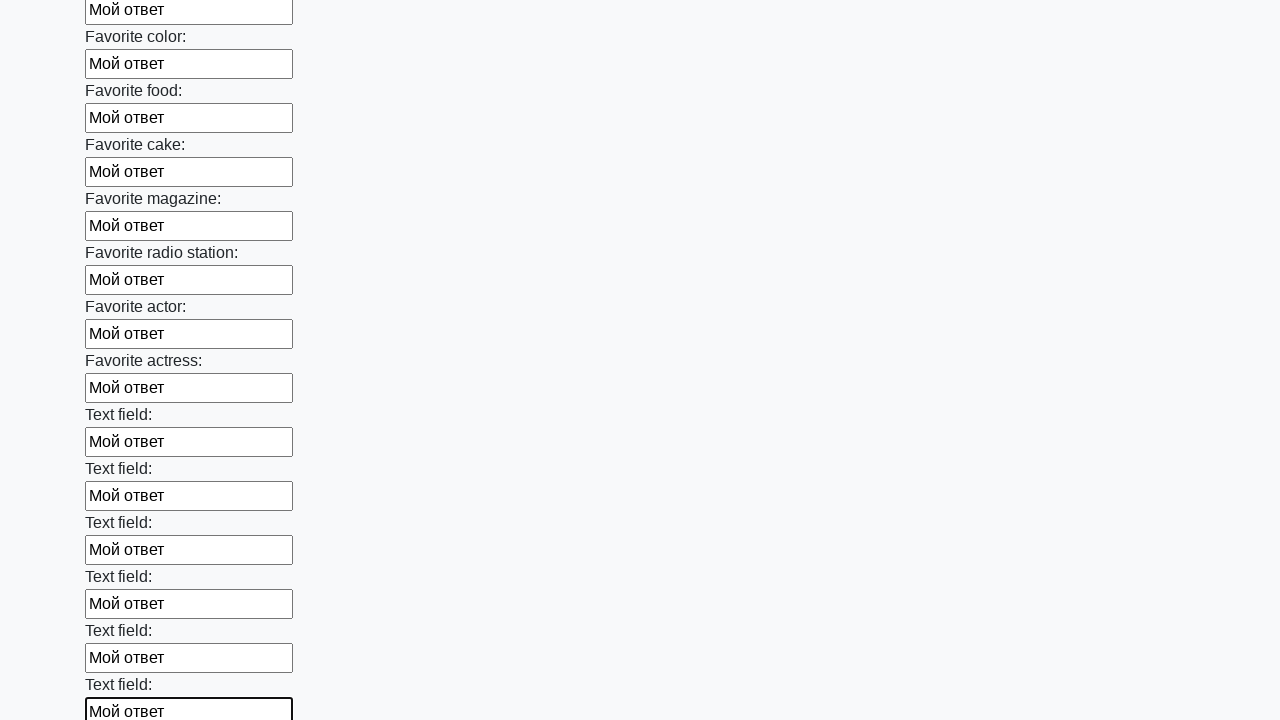

Filled an input field with 'Мой ответ' on input >> nth=32
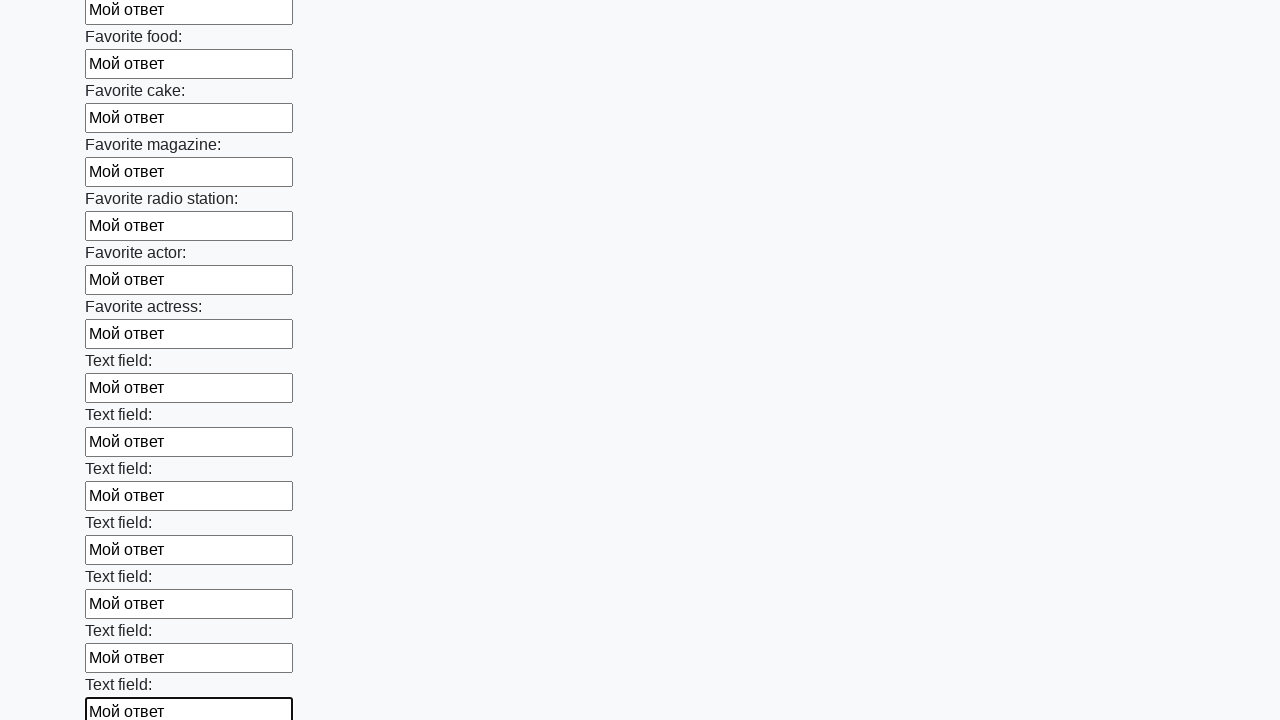

Filled an input field with 'Мой ответ' on input >> nth=33
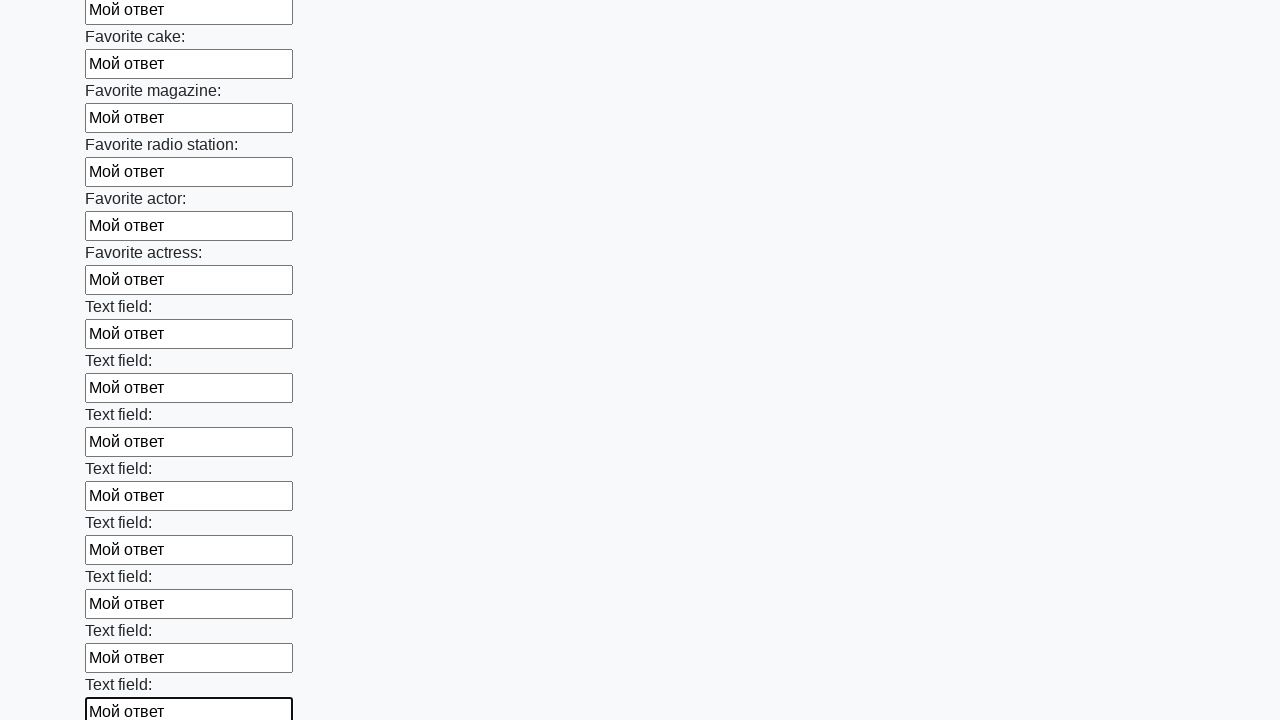

Filled an input field with 'Мой ответ' on input >> nth=34
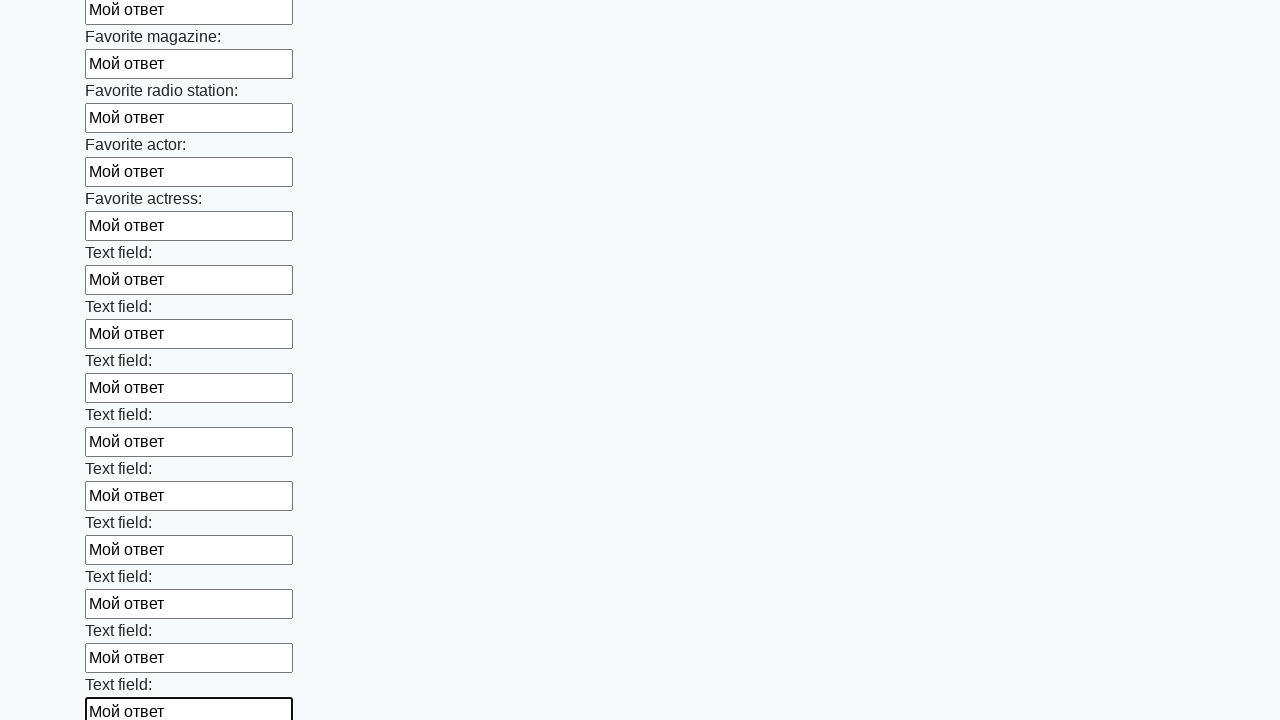

Filled an input field with 'Мой ответ' on input >> nth=35
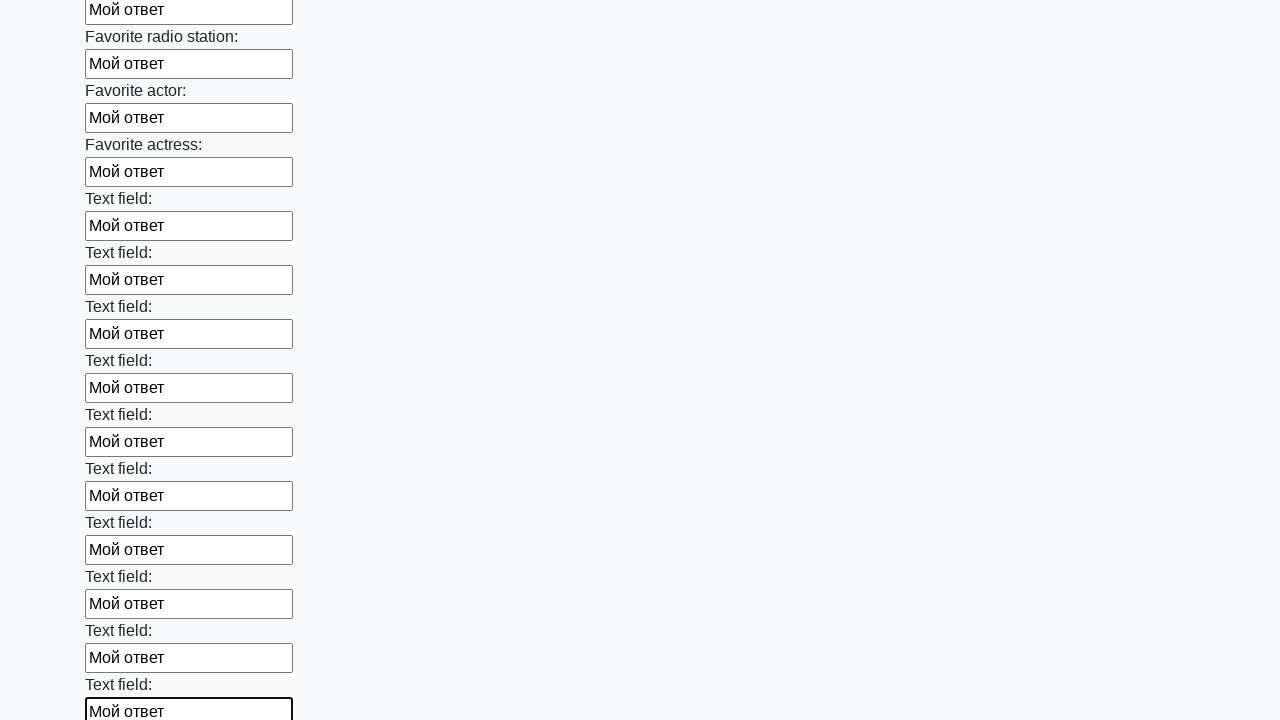

Filled an input field with 'Мой ответ' on input >> nth=36
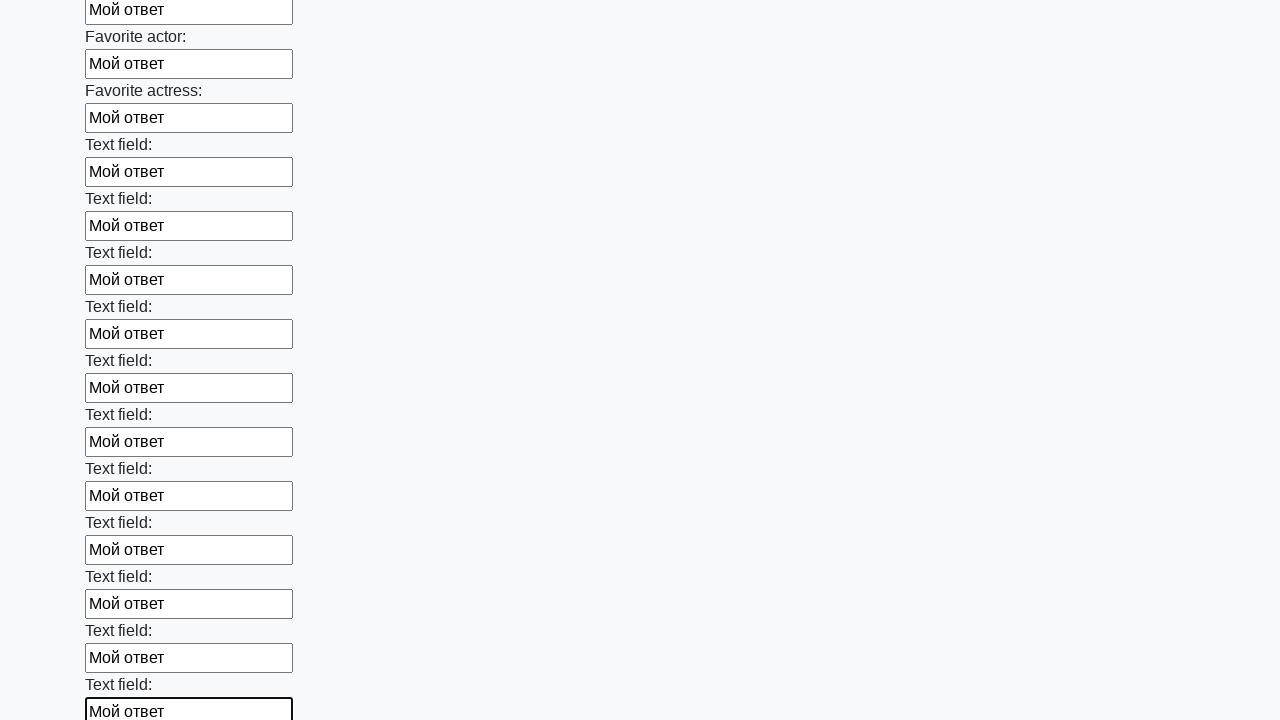

Filled an input field with 'Мой ответ' on input >> nth=37
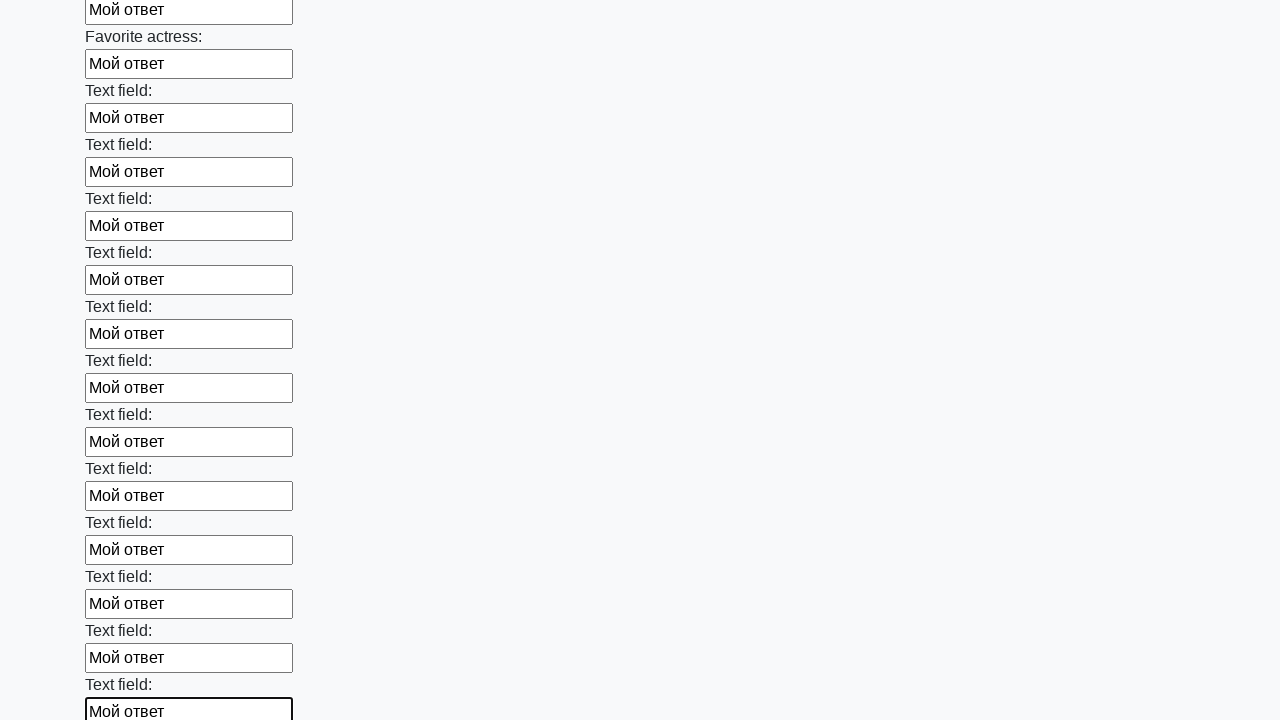

Filled an input field with 'Мой ответ' on input >> nth=38
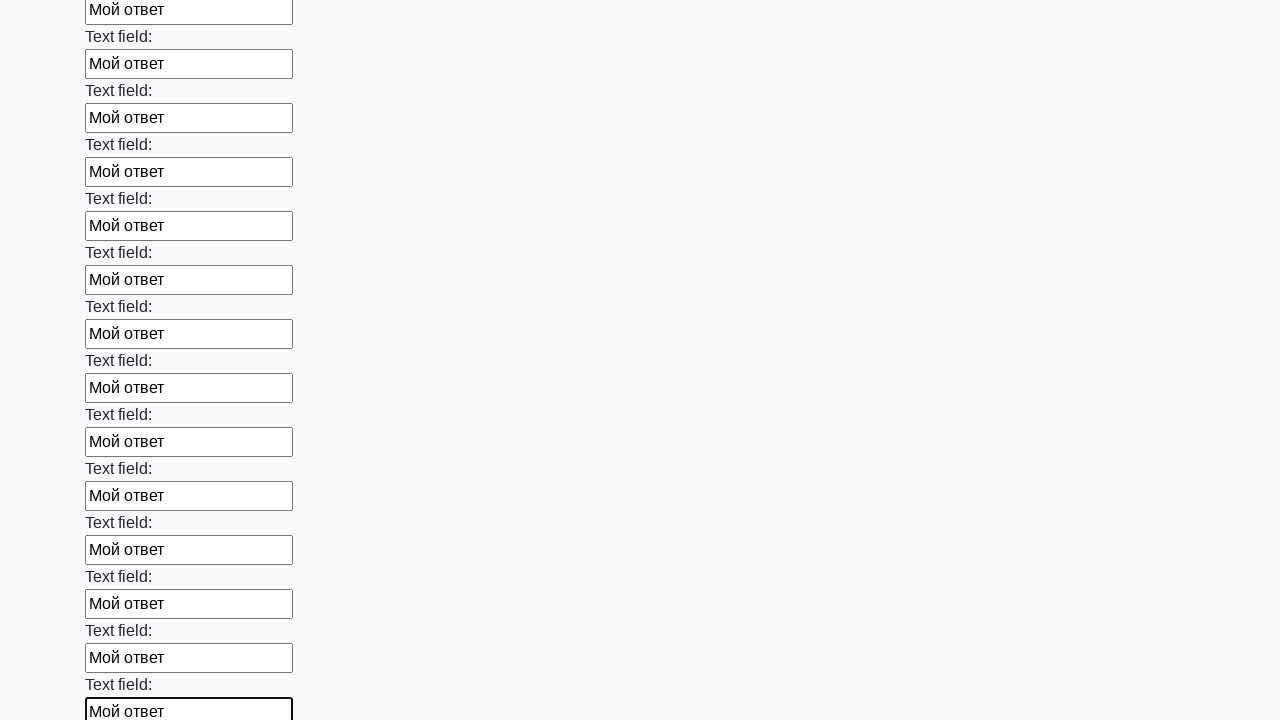

Filled an input field with 'Мой ответ' on input >> nth=39
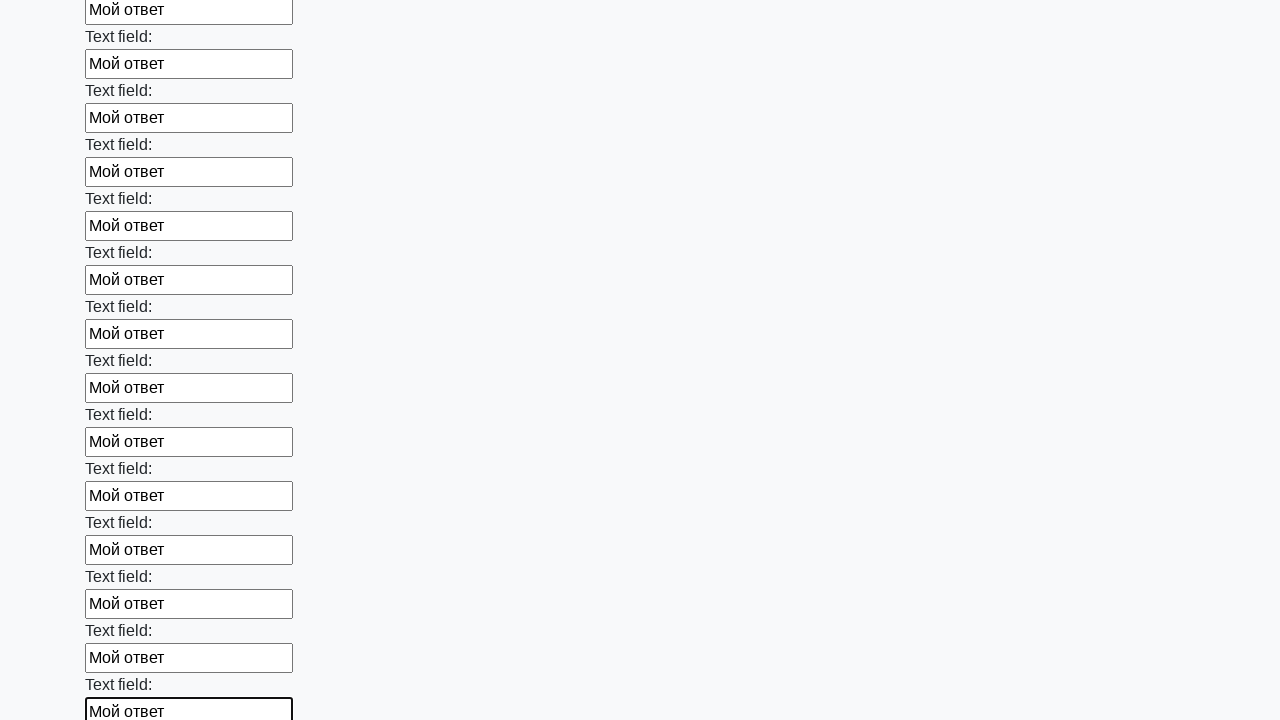

Filled an input field with 'Мой ответ' on input >> nth=40
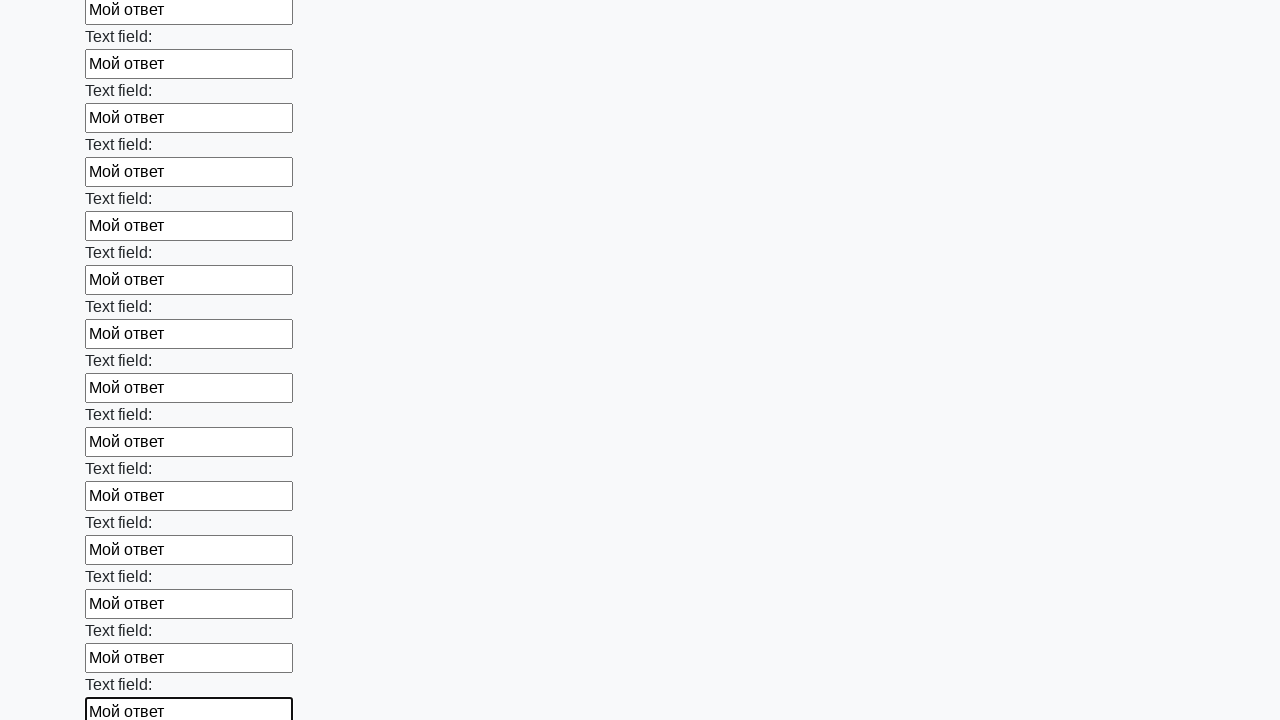

Filled an input field with 'Мой ответ' on input >> nth=41
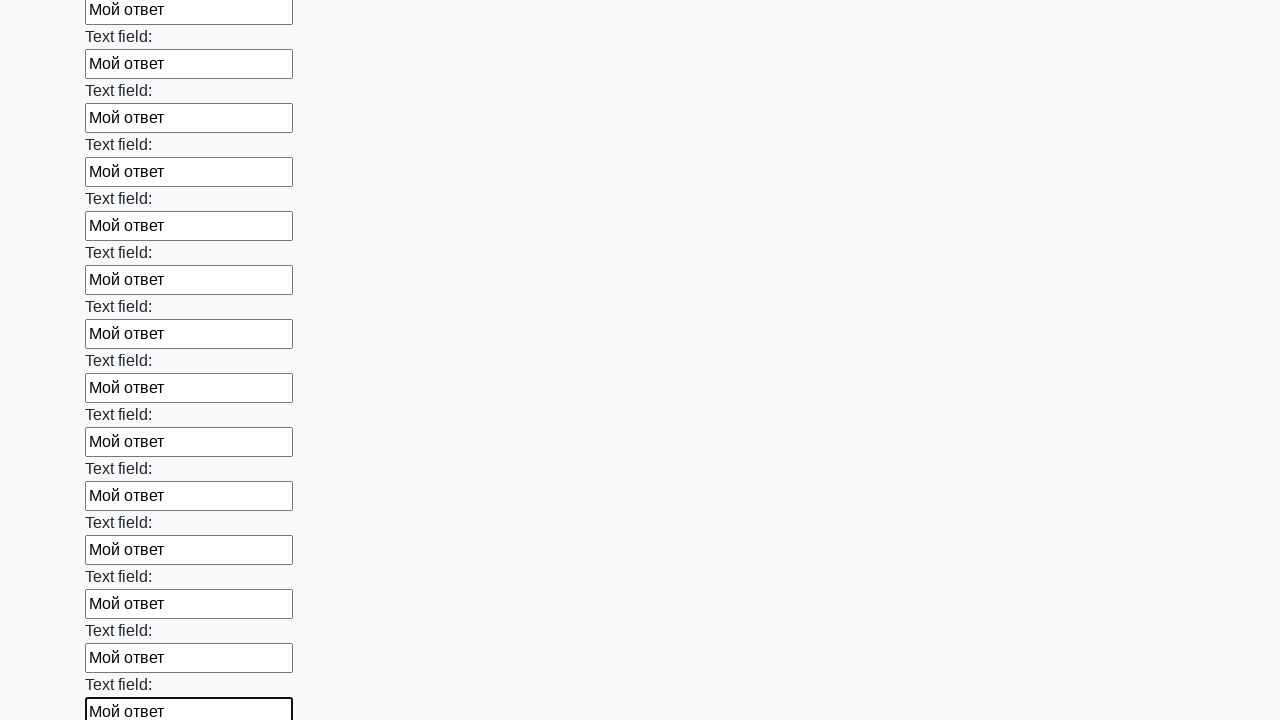

Filled an input field with 'Мой ответ' on input >> nth=42
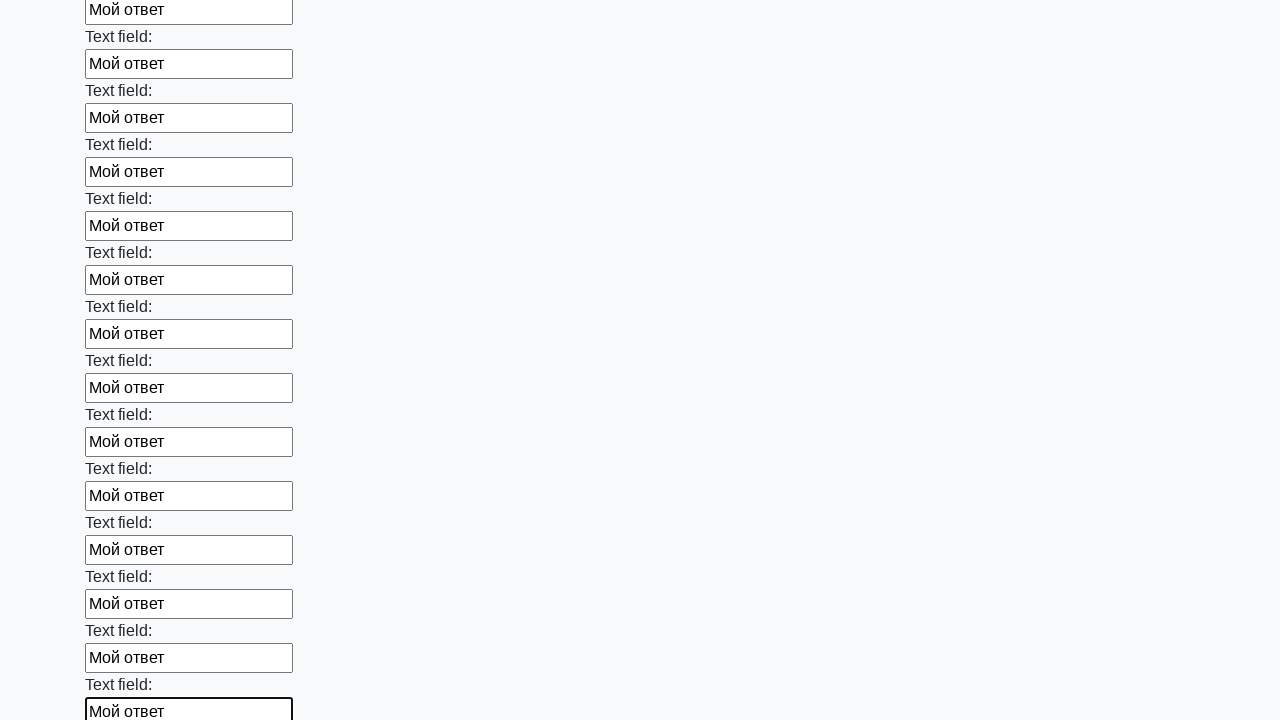

Filled an input field with 'Мой ответ' on input >> nth=43
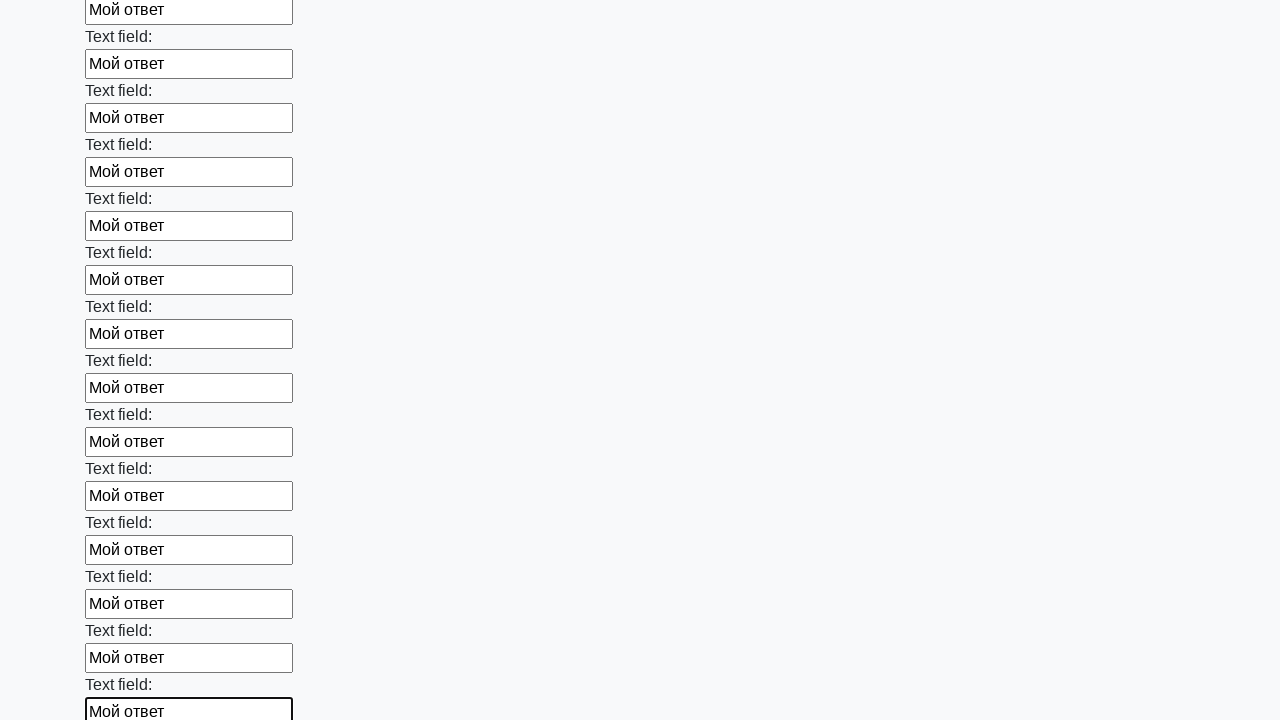

Filled an input field with 'Мой ответ' on input >> nth=44
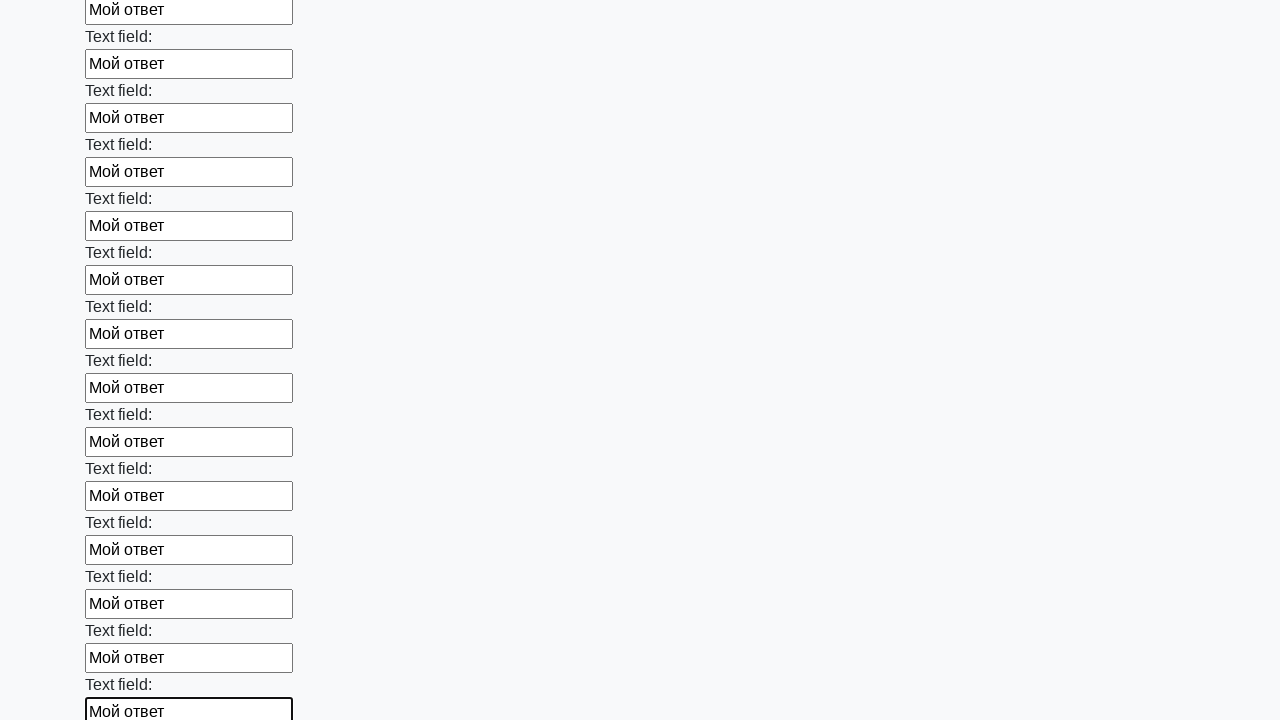

Filled an input field with 'Мой ответ' on input >> nth=45
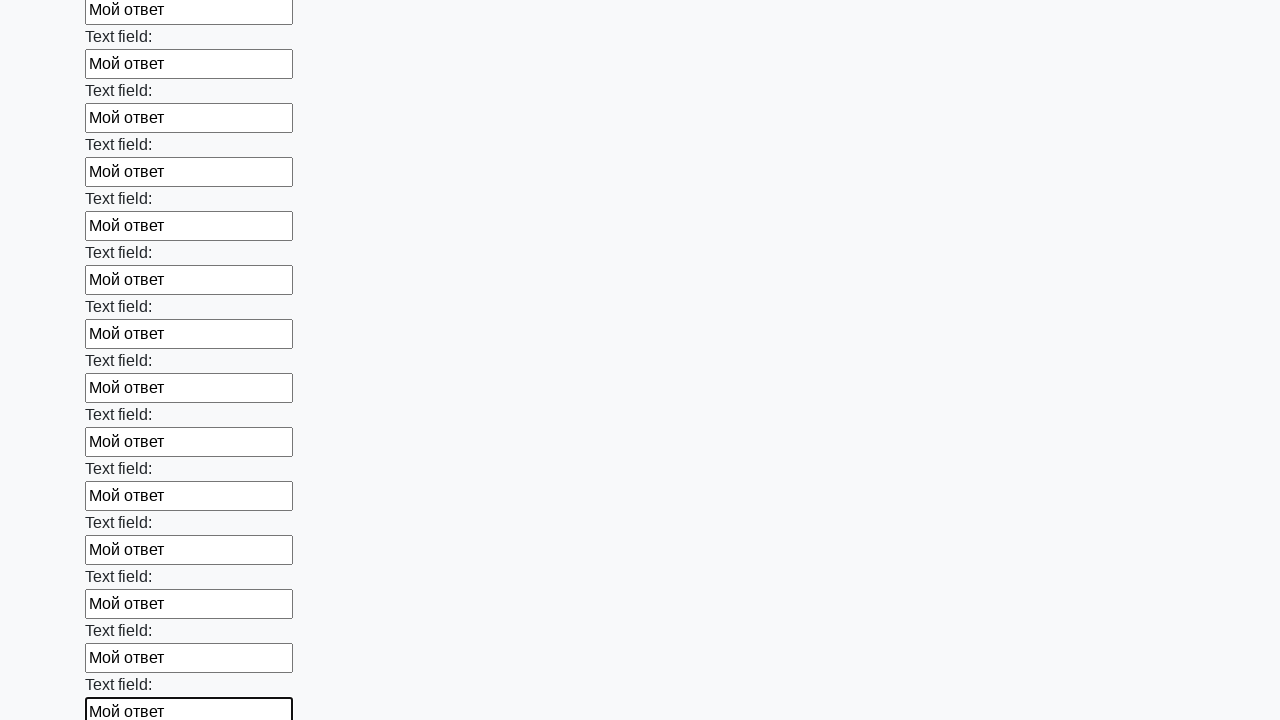

Filled an input field with 'Мой ответ' on input >> nth=46
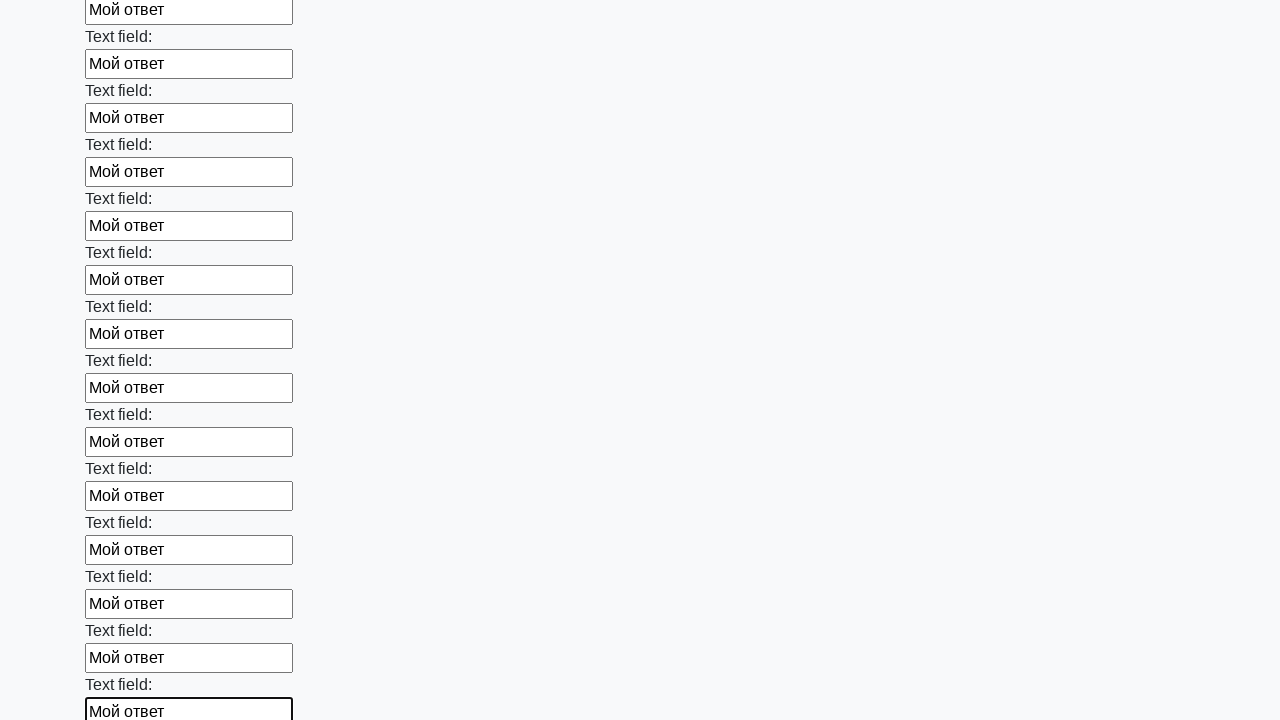

Filled an input field with 'Мой ответ' on input >> nth=47
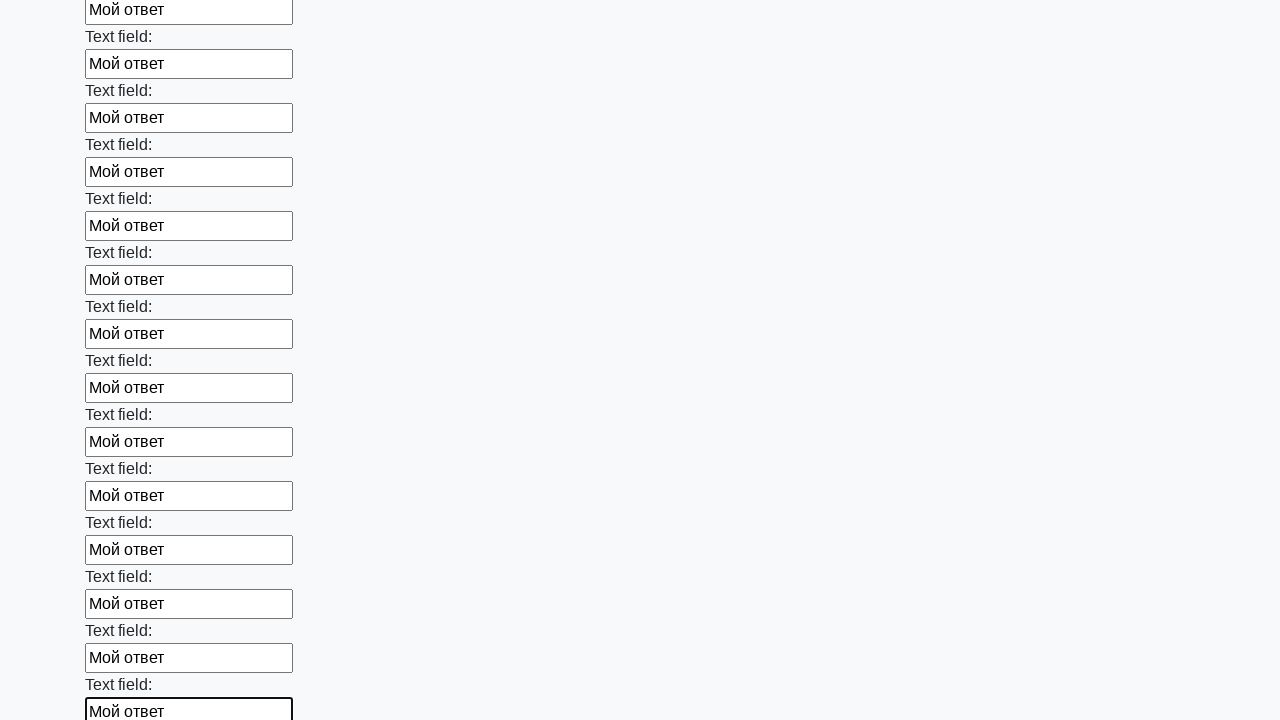

Filled an input field with 'Мой ответ' on input >> nth=48
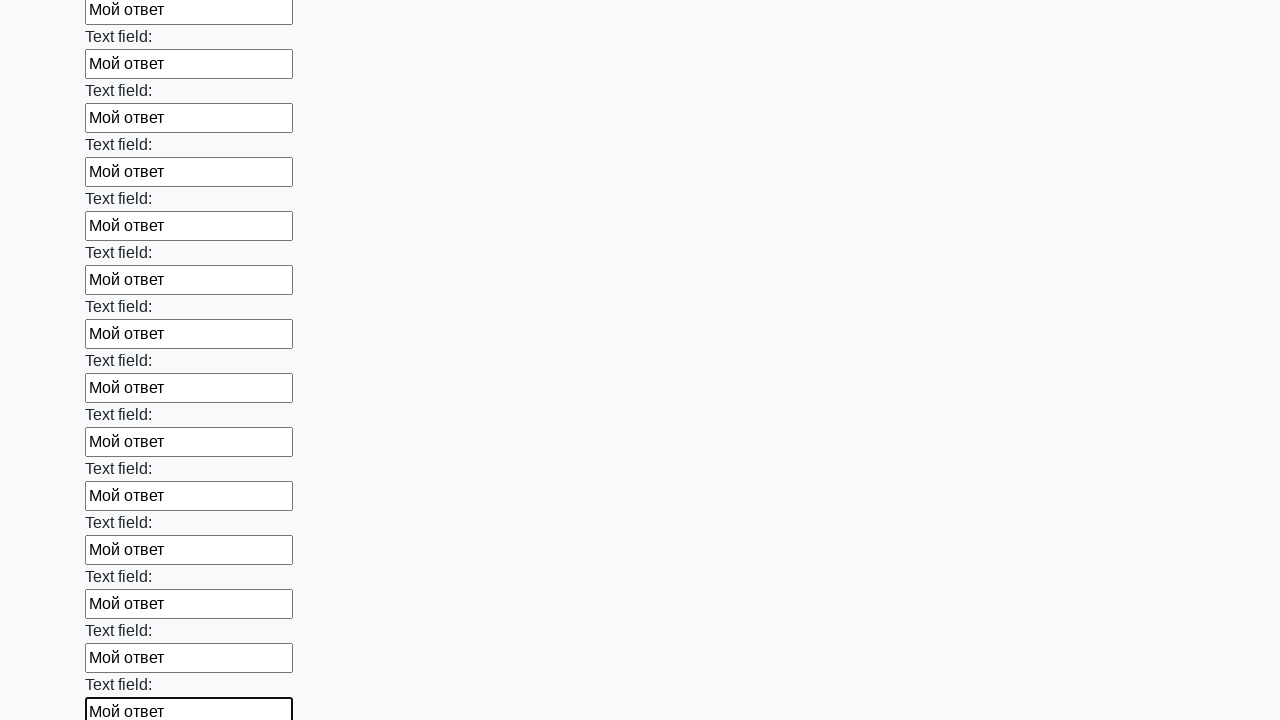

Filled an input field with 'Мой ответ' on input >> nth=49
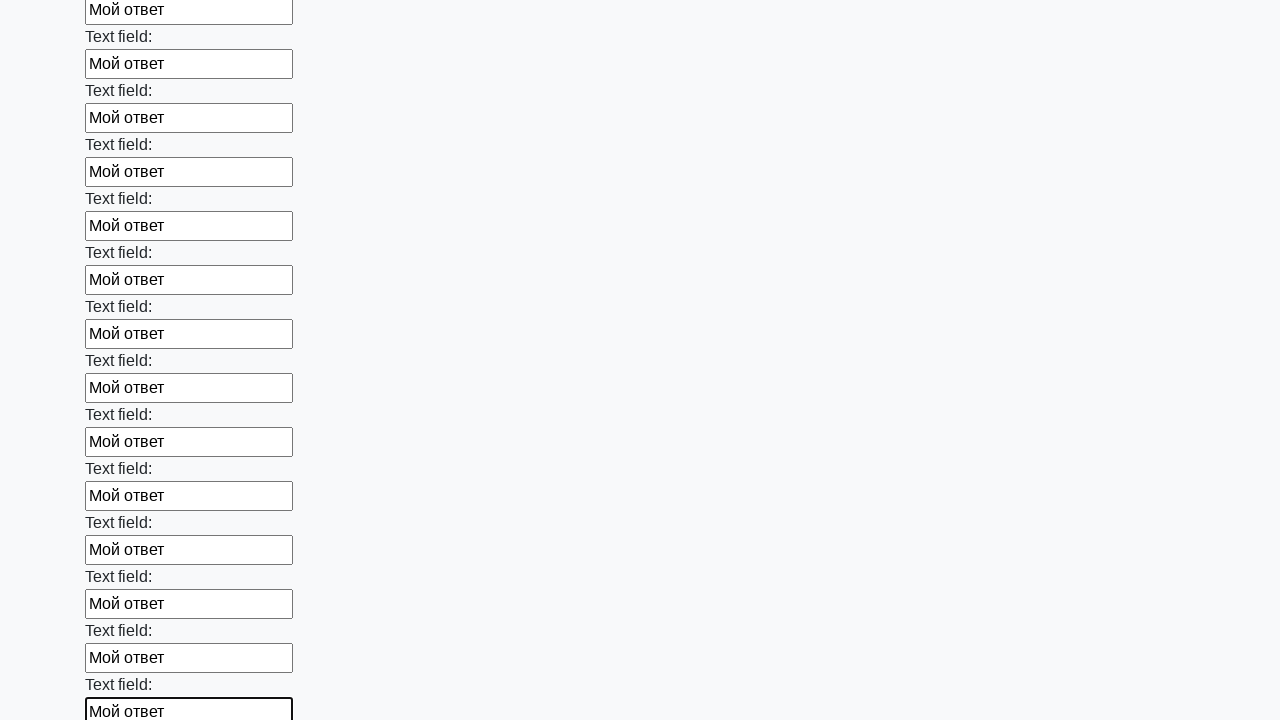

Filled an input field with 'Мой ответ' on input >> nth=50
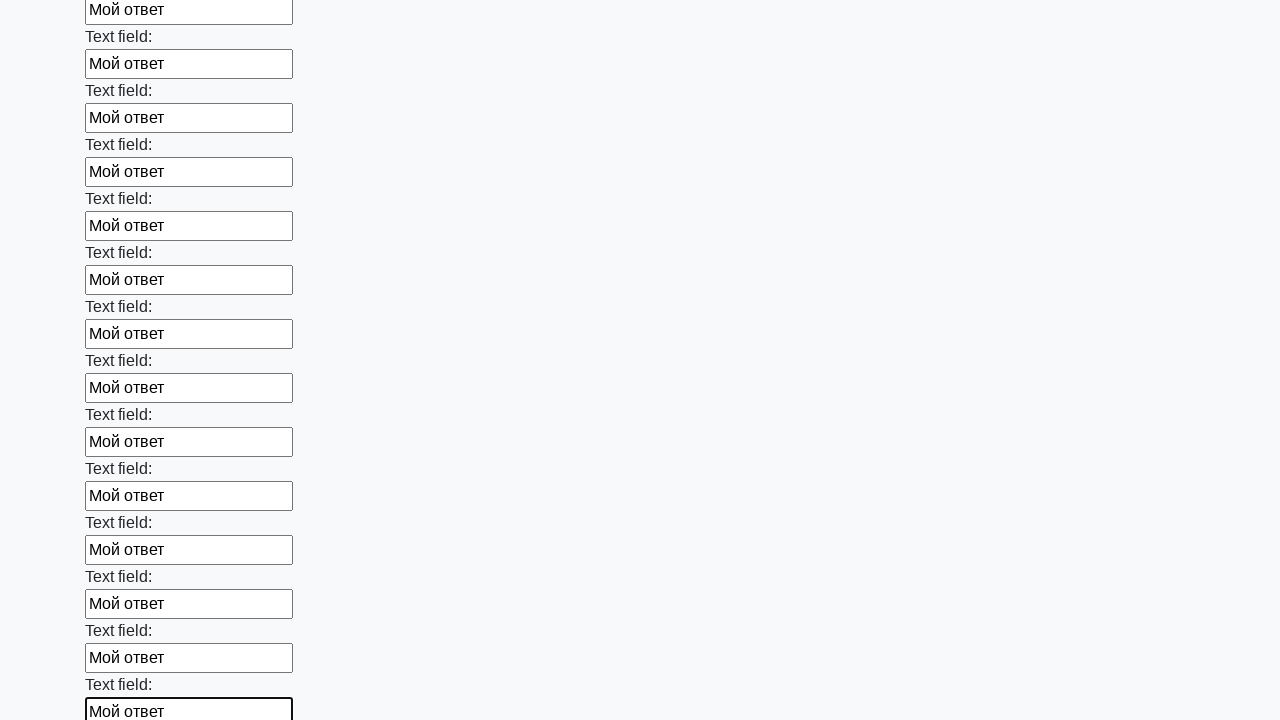

Filled an input field with 'Мой ответ' on input >> nth=51
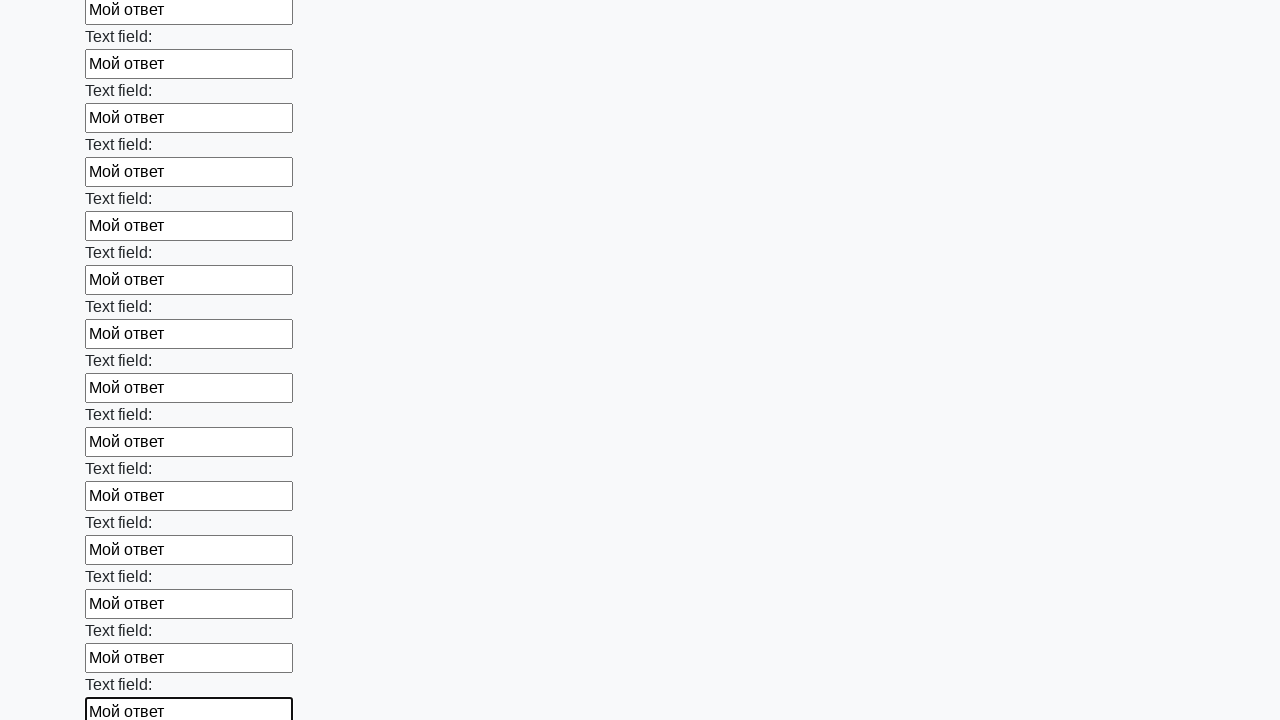

Filled an input field with 'Мой ответ' on input >> nth=52
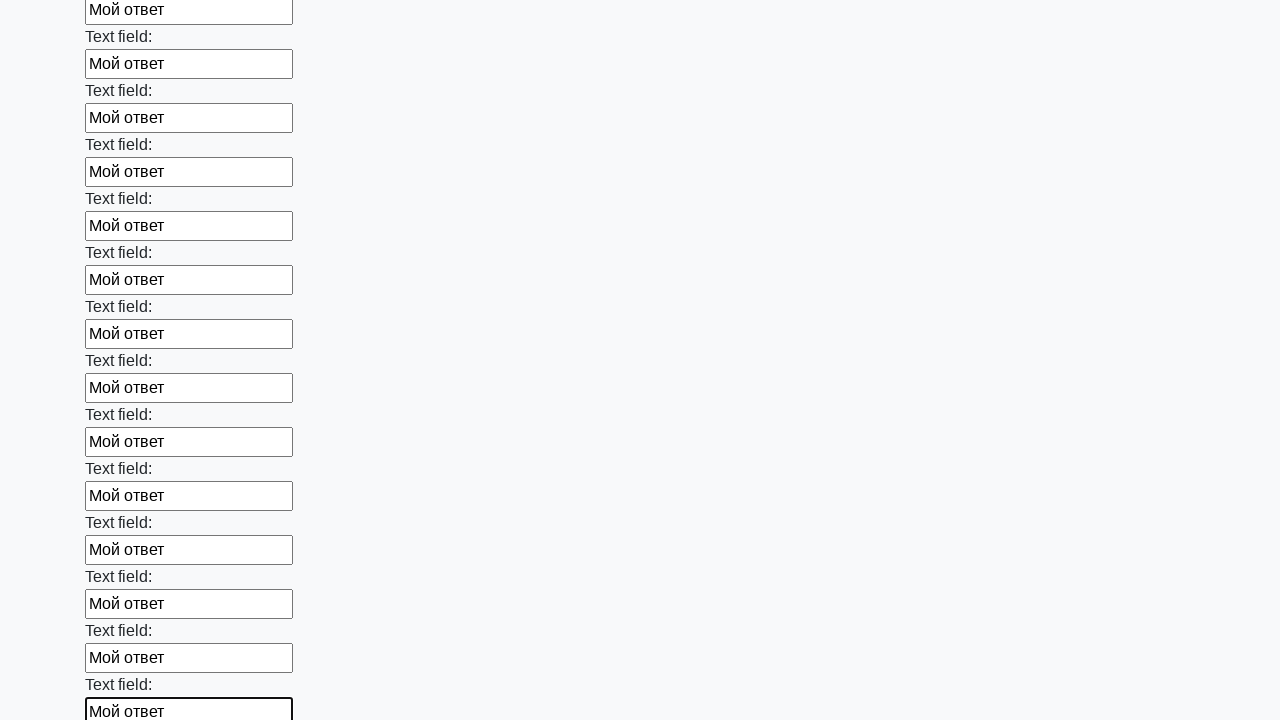

Filled an input field with 'Мой ответ' on input >> nth=53
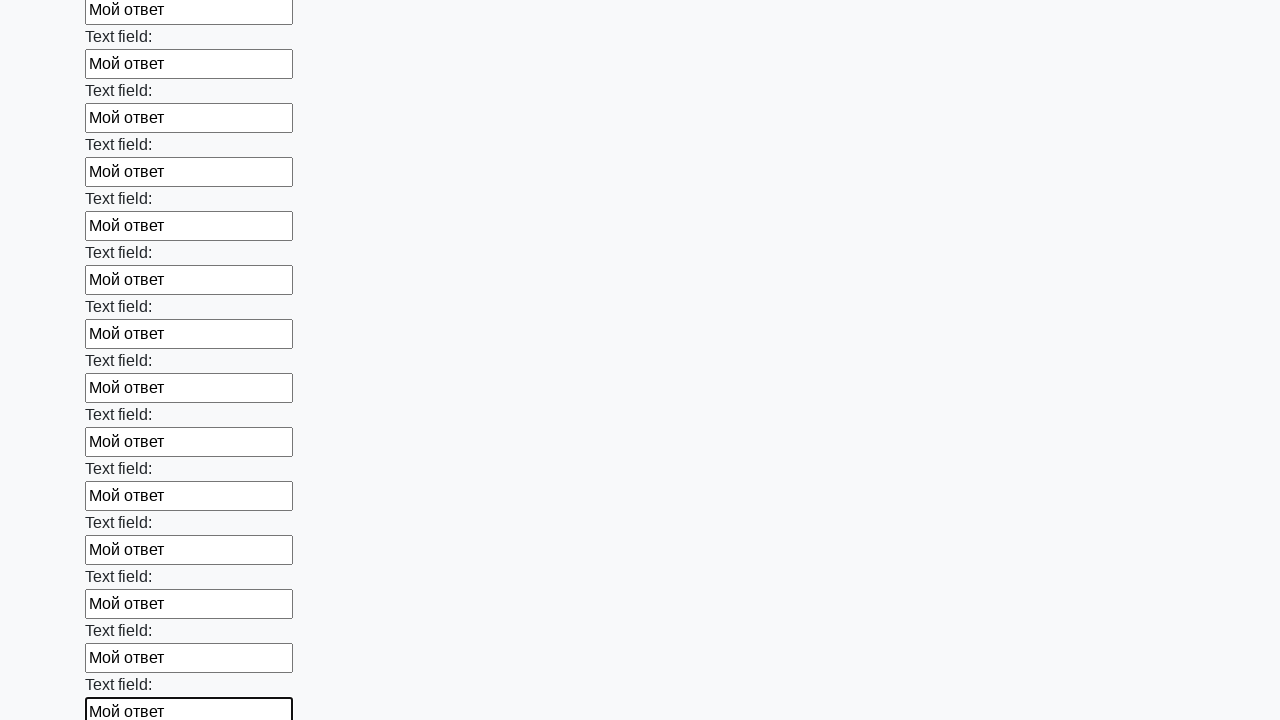

Filled an input field with 'Мой ответ' on input >> nth=54
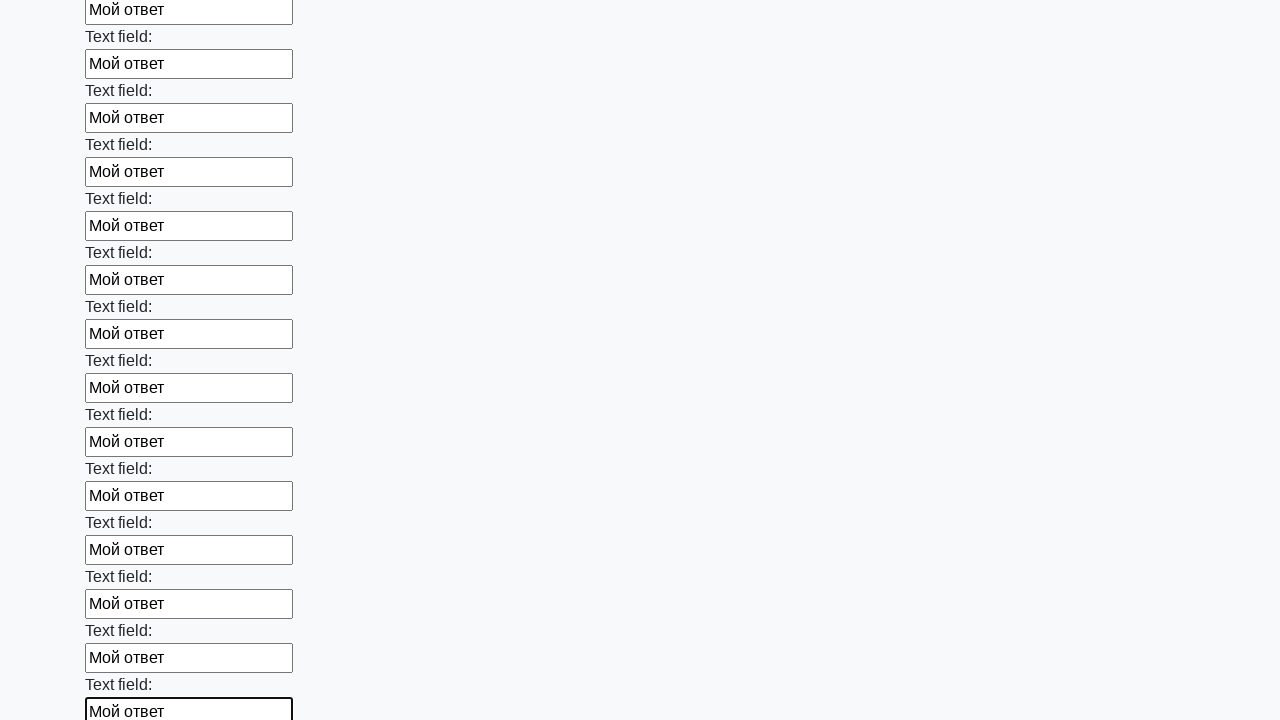

Filled an input field with 'Мой ответ' on input >> nth=55
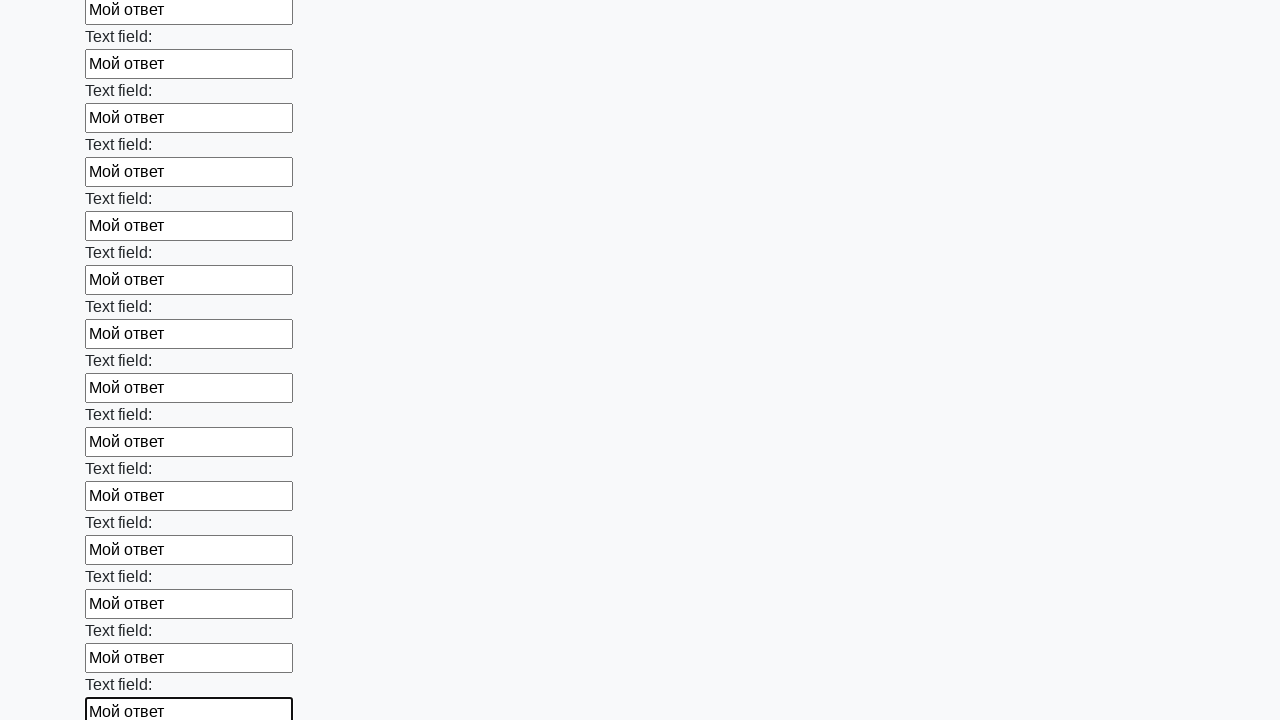

Filled an input field with 'Мой ответ' on input >> nth=56
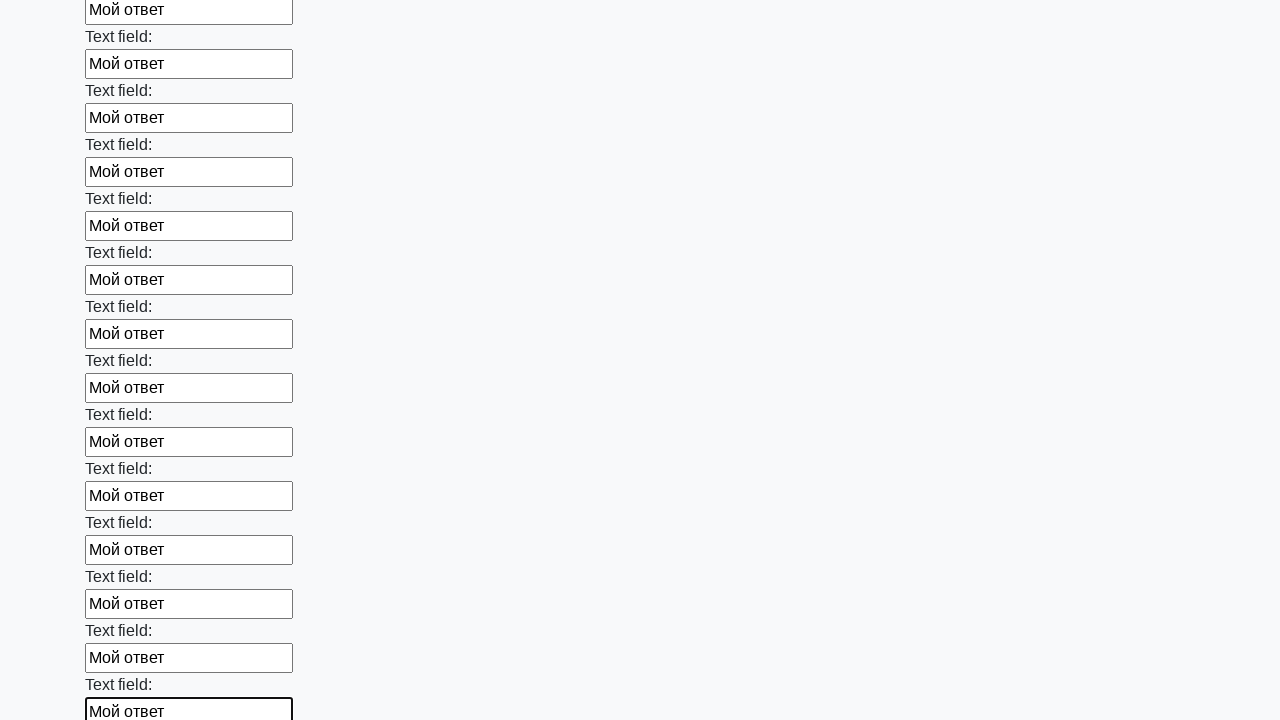

Filled an input field with 'Мой ответ' on input >> nth=57
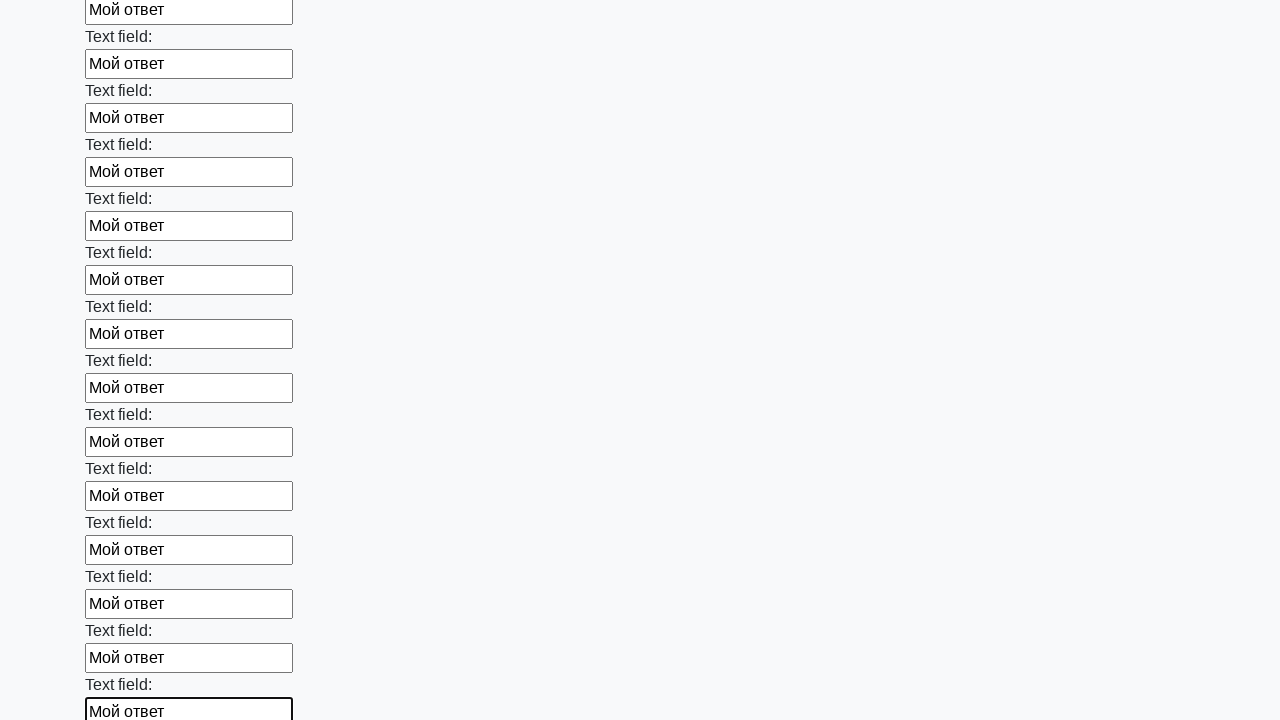

Filled an input field with 'Мой ответ' on input >> nth=58
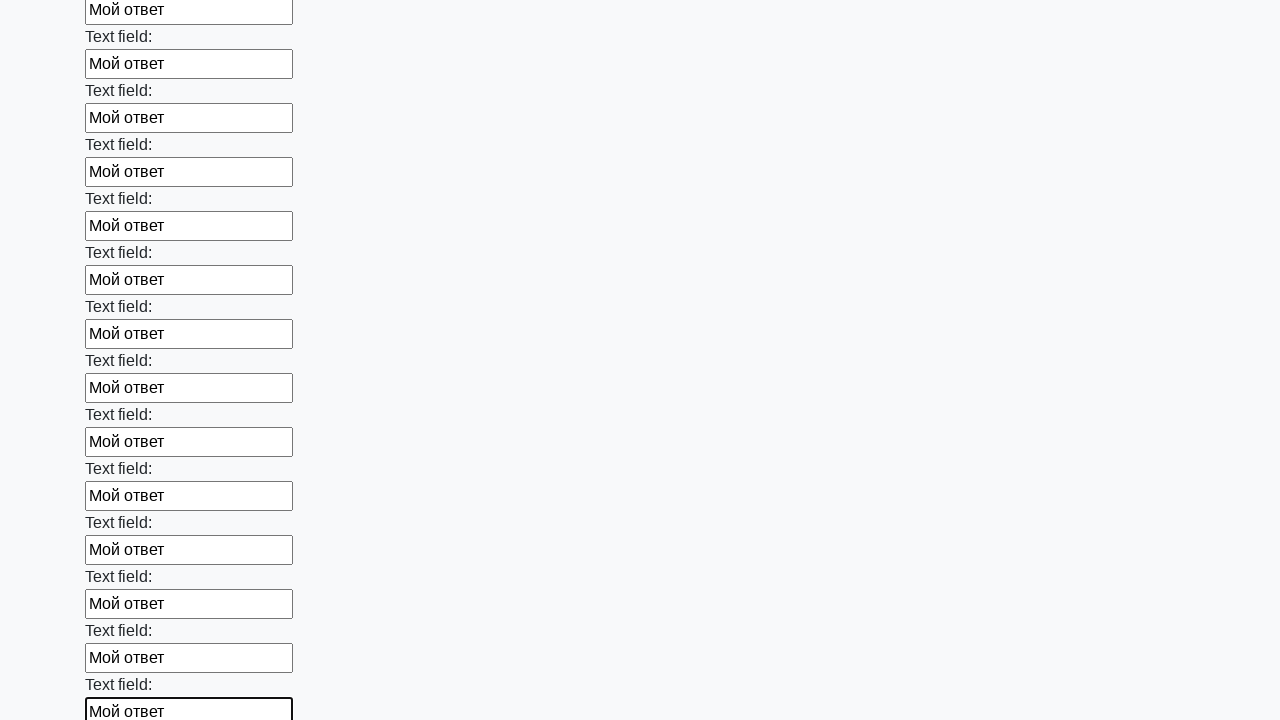

Filled an input field with 'Мой ответ' on input >> nth=59
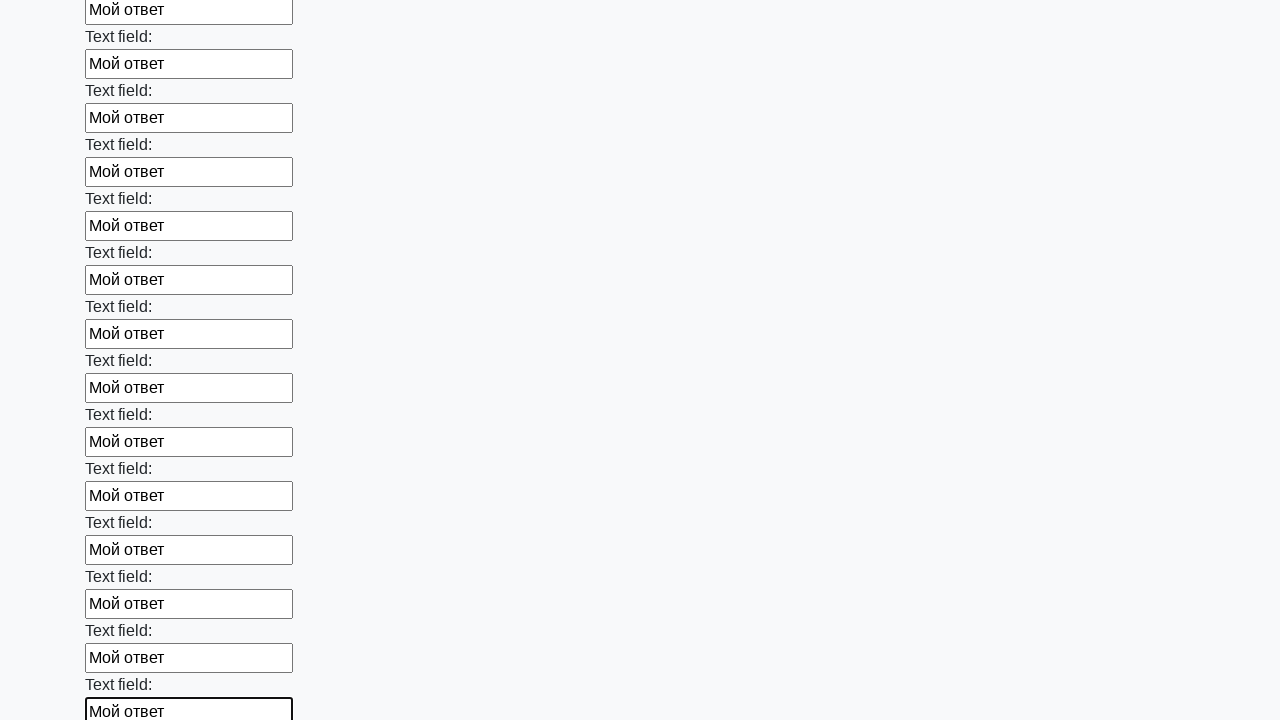

Filled an input field with 'Мой ответ' on input >> nth=60
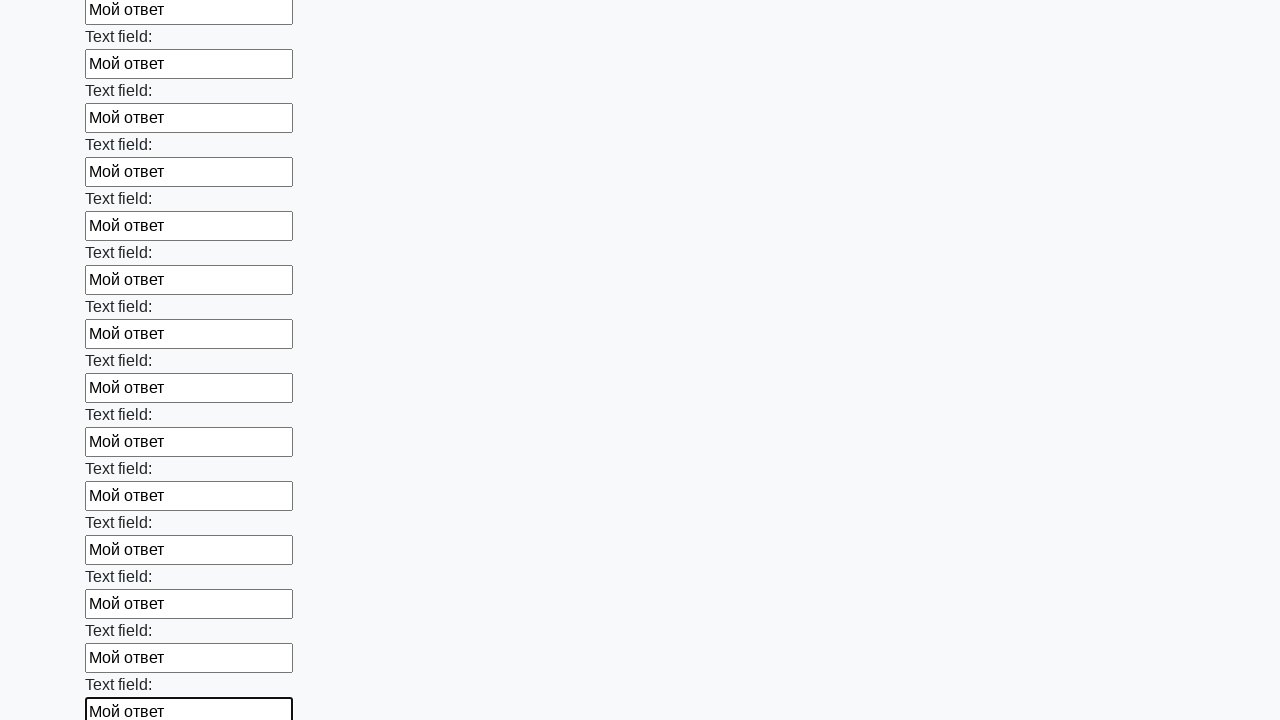

Filled an input field with 'Мой ответ' on input >> nth=61
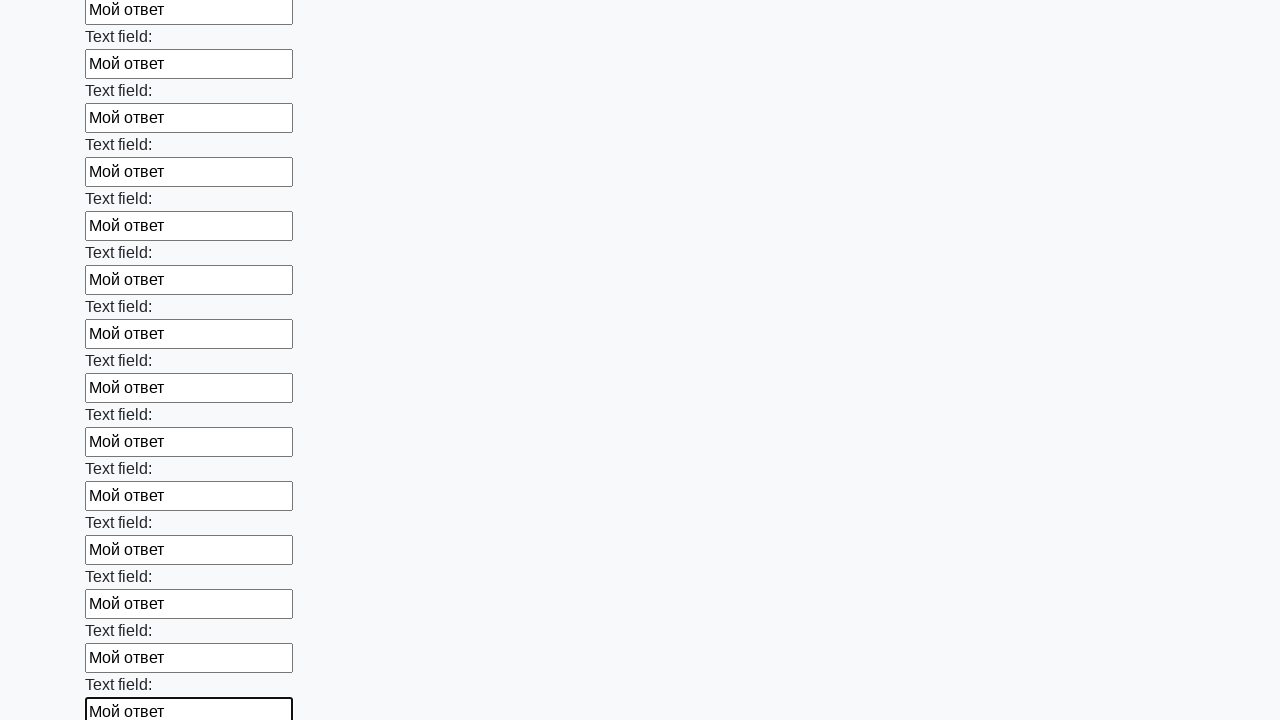

Filled an input field with 'Мой ответ' on input >> nth=62
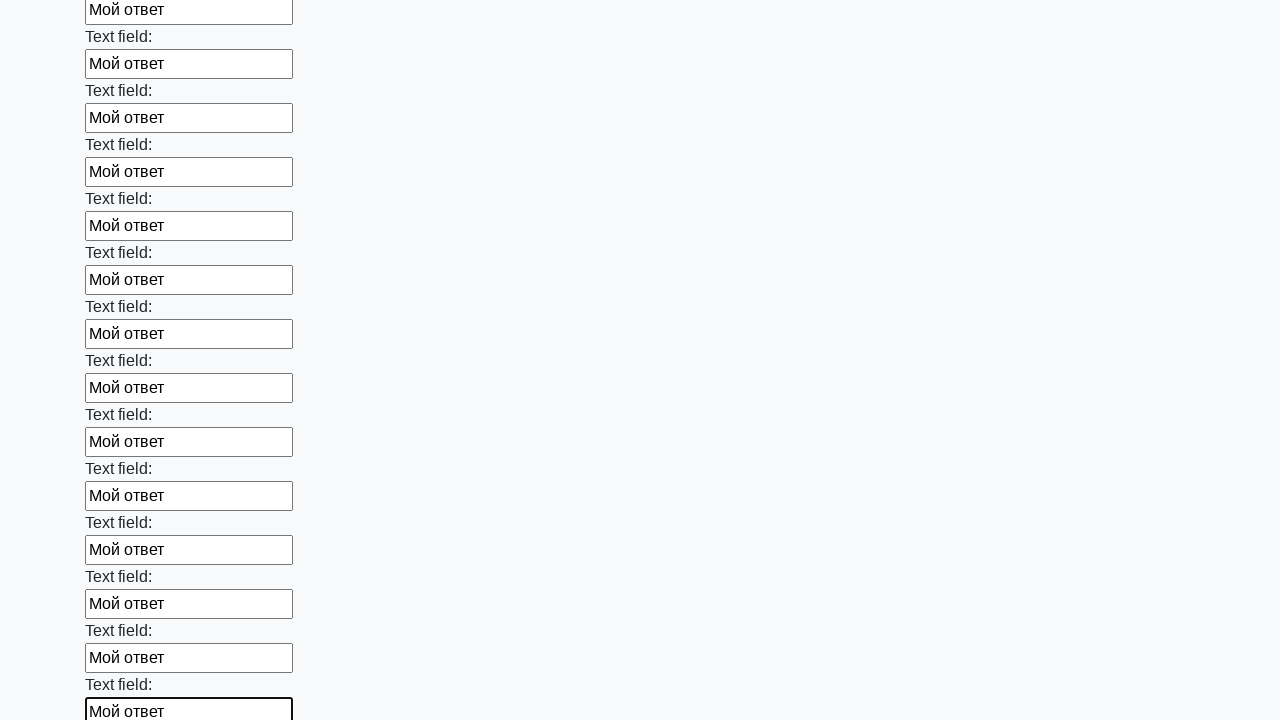

Filled an input field with 'Мой ответ' on input >> nth=63
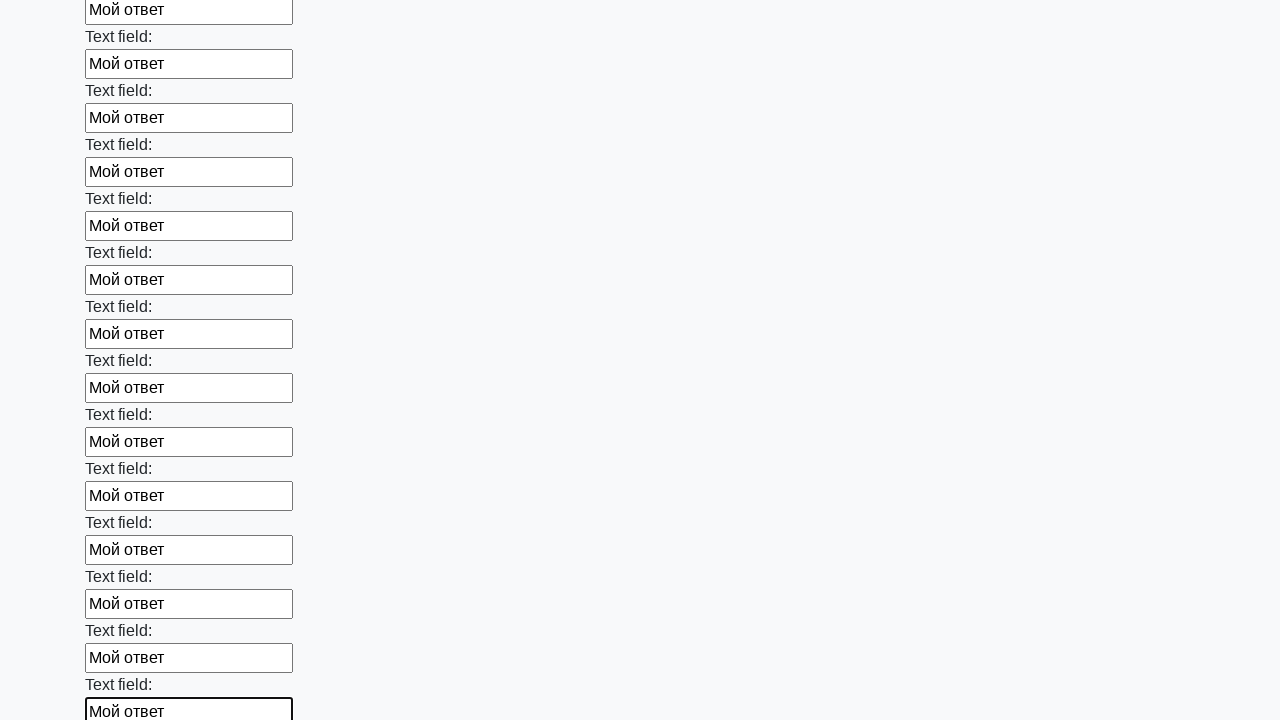

Filled an input field with 'Мой ответ' on input >> nth=64
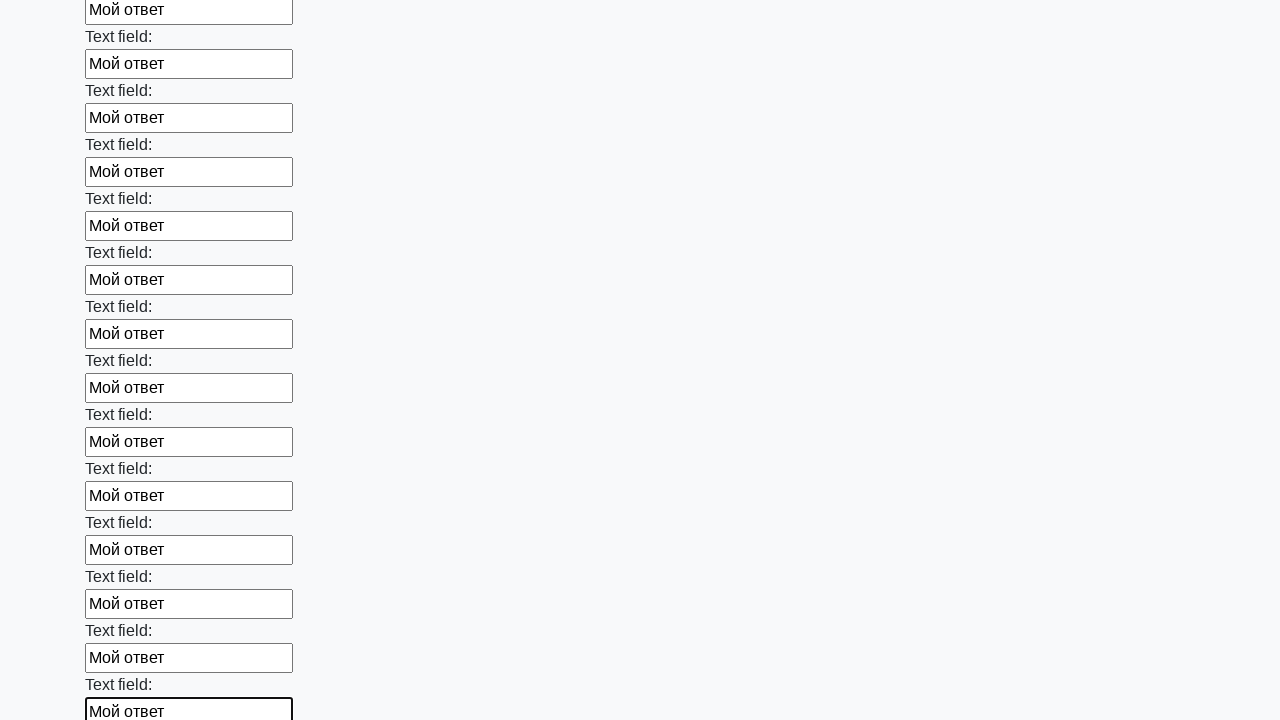

Filled an input field with 'Мой ответ' on input >> nth=65
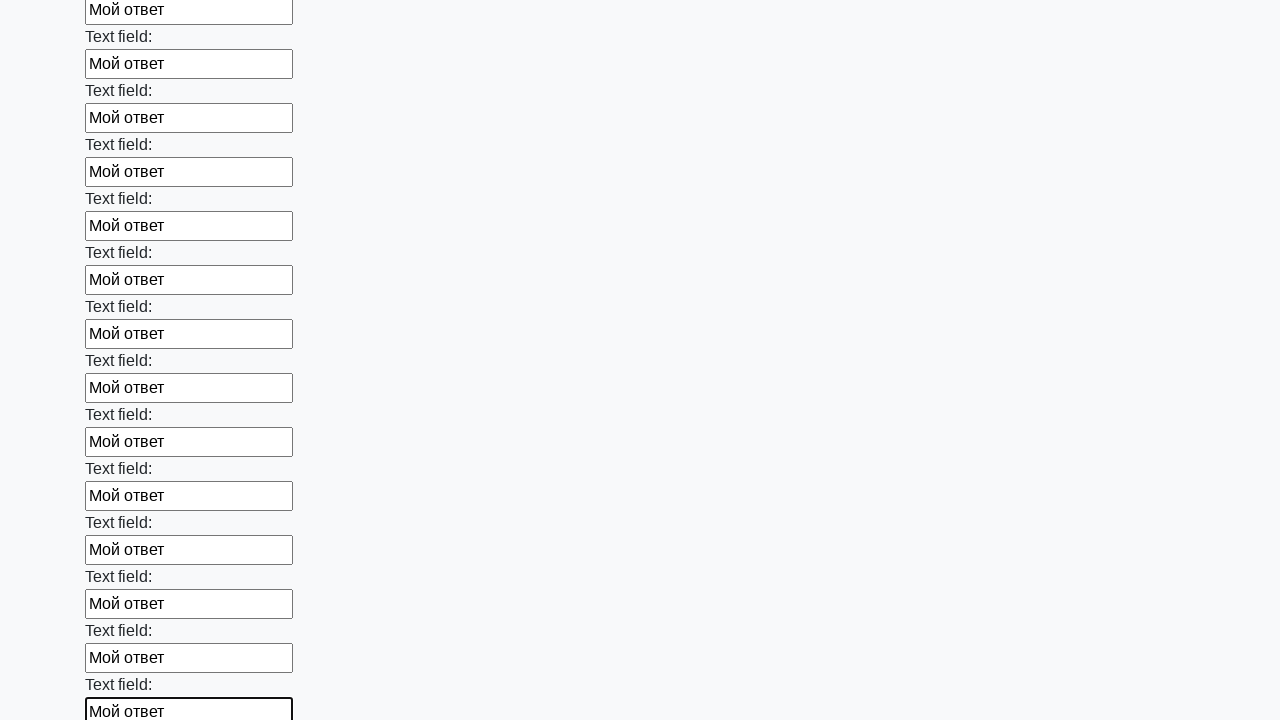

Filled an input field with 'Мой ответ' on input >> nth=66
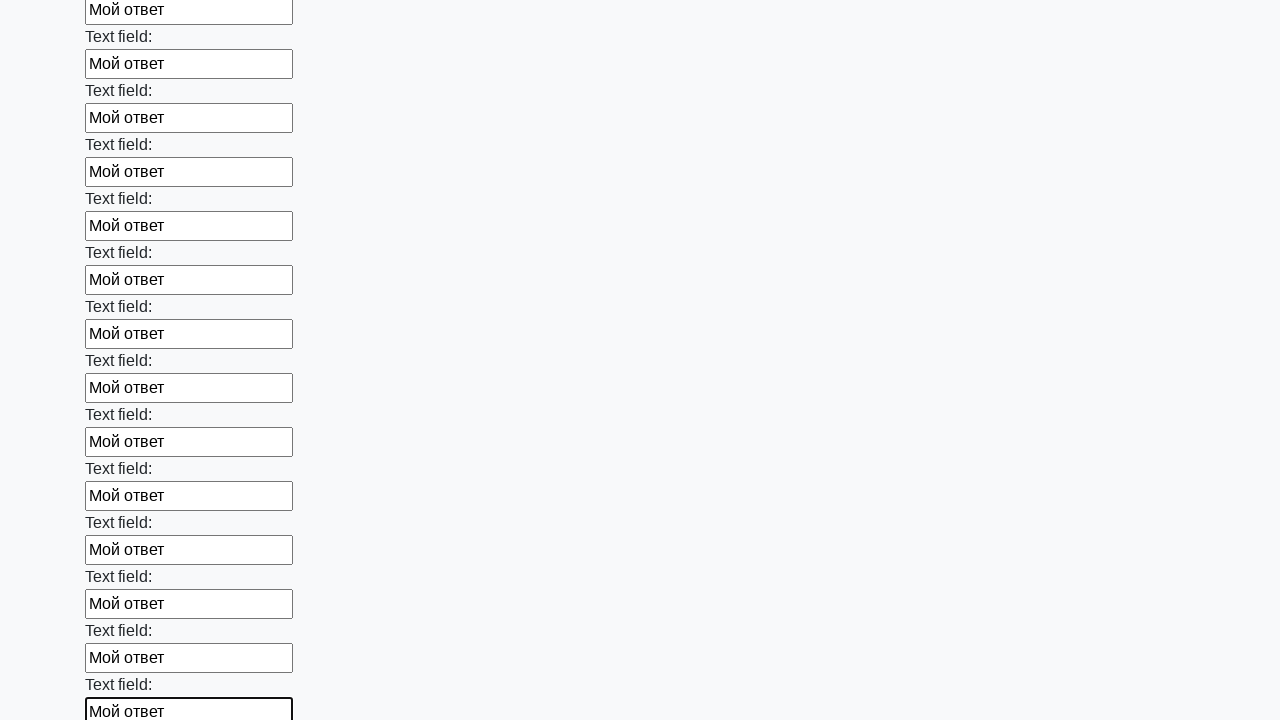

Filled an input field with 'Мой ответ' on input >> nth=67
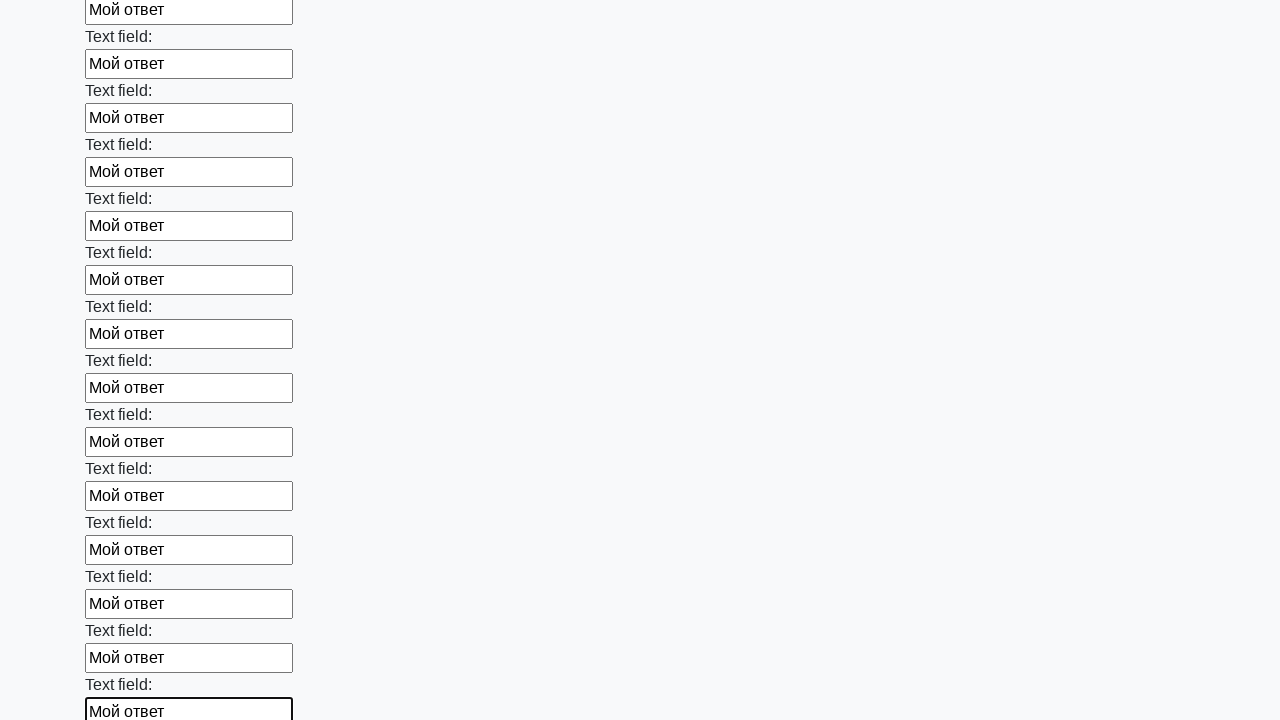

Filled an input field with 'Мой ответ' on input >> nth=68
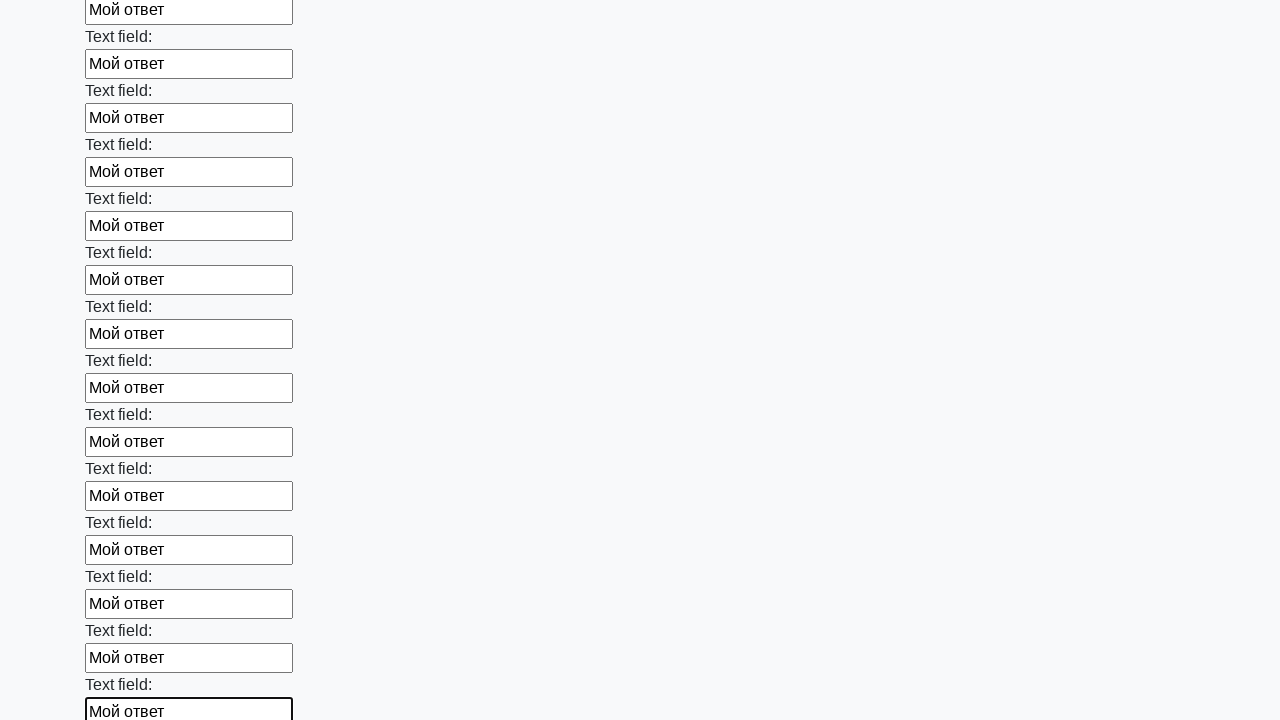

Filled an input field with 'Мой ответ' on input >> nth=69
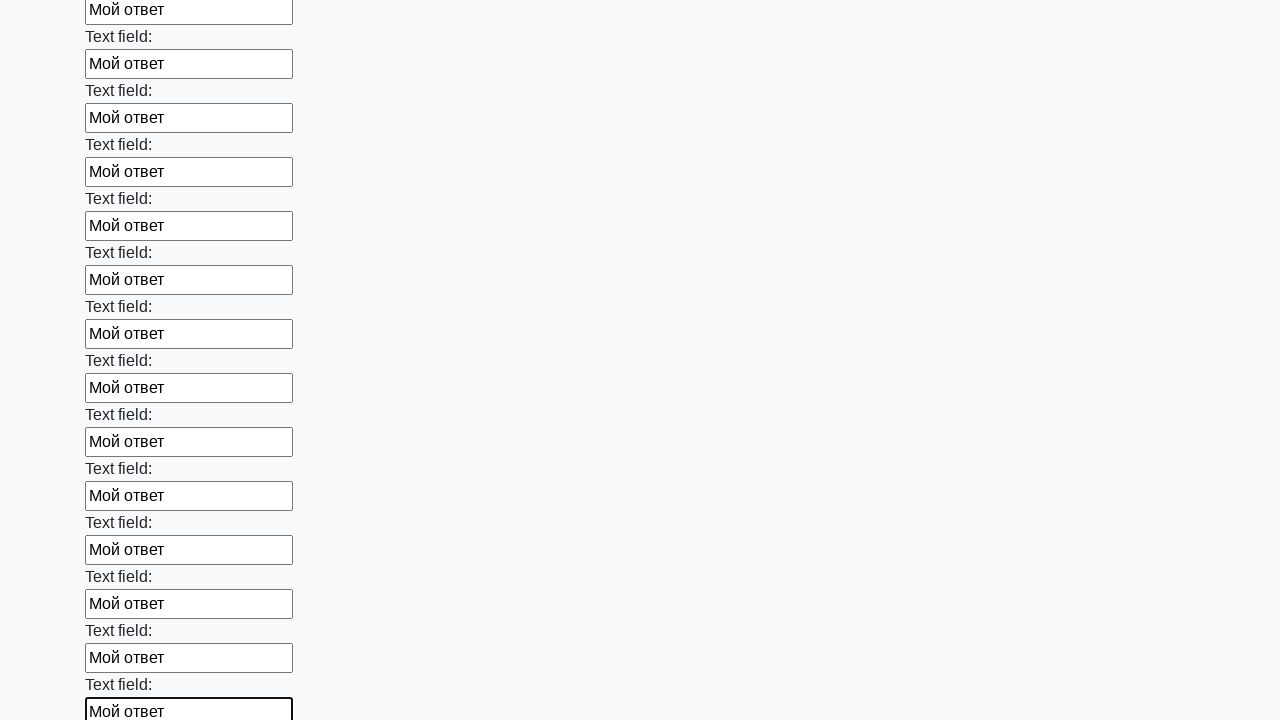

Filled an input field with 'Мой ответ' on input >> nth=70
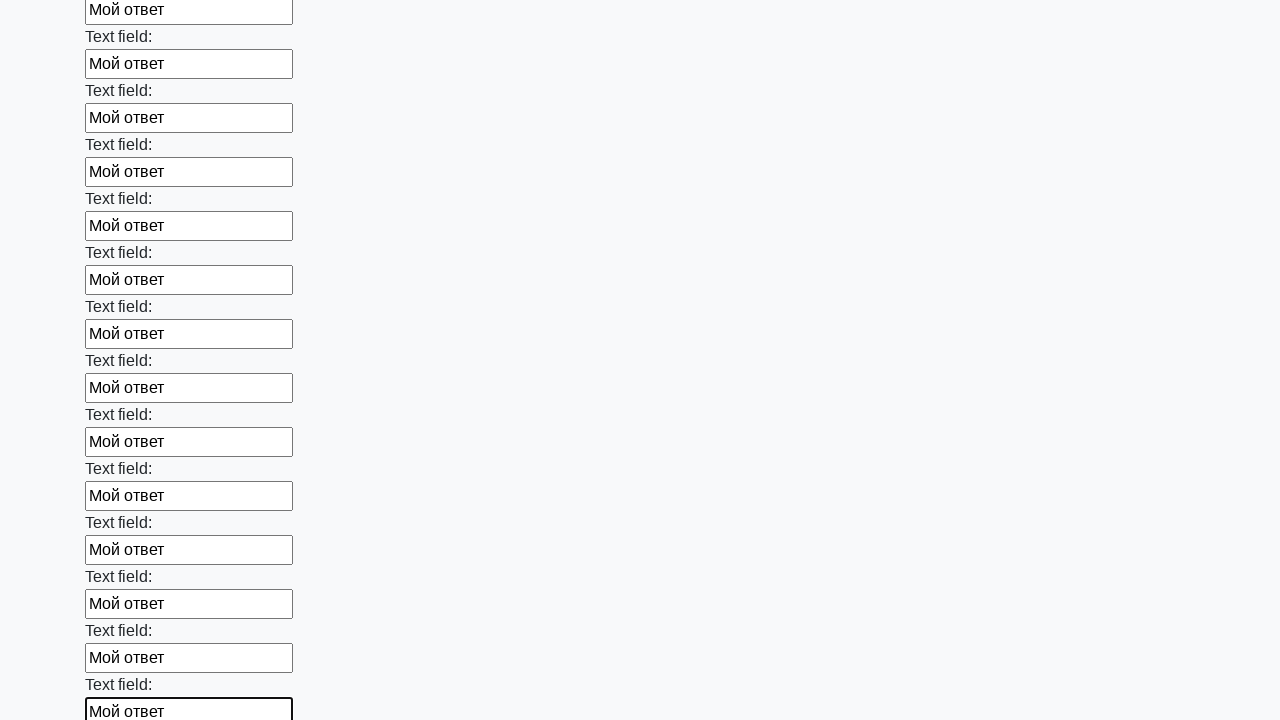

Filled an input field with 'Мой ответ' on input >> nth=71
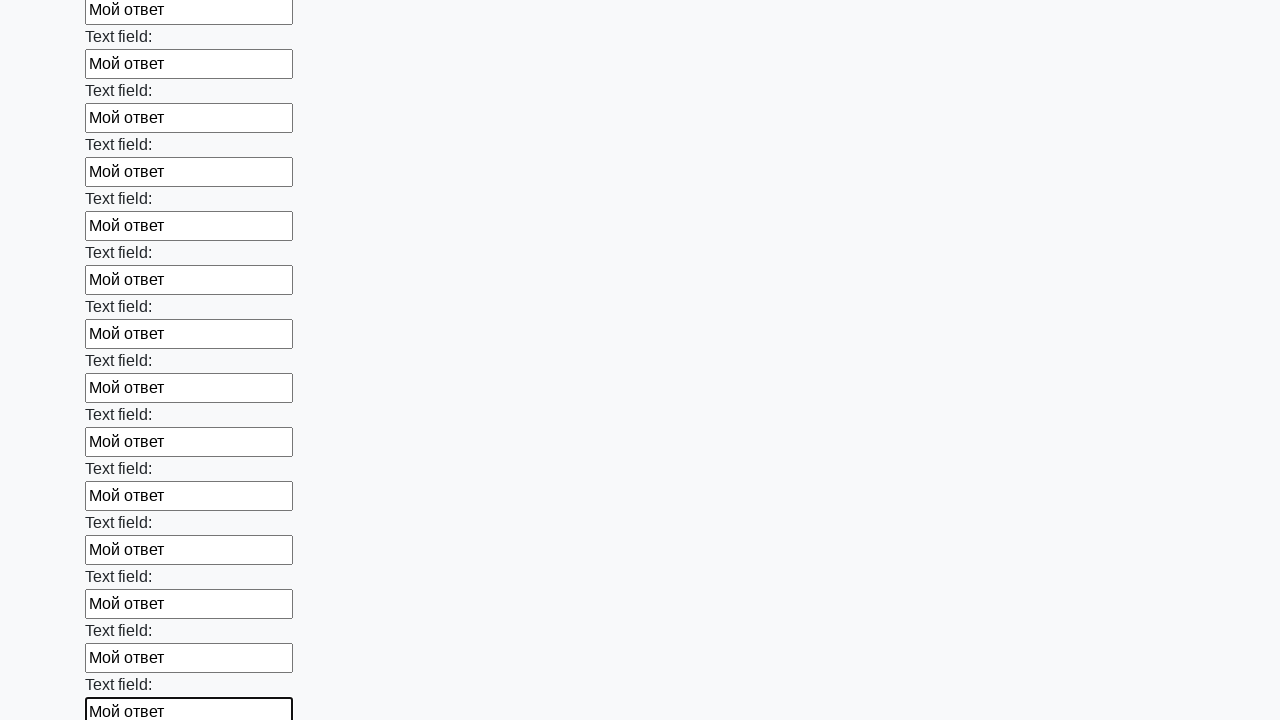

Filled an input field with 'Мой ответ' on input >> nth=72
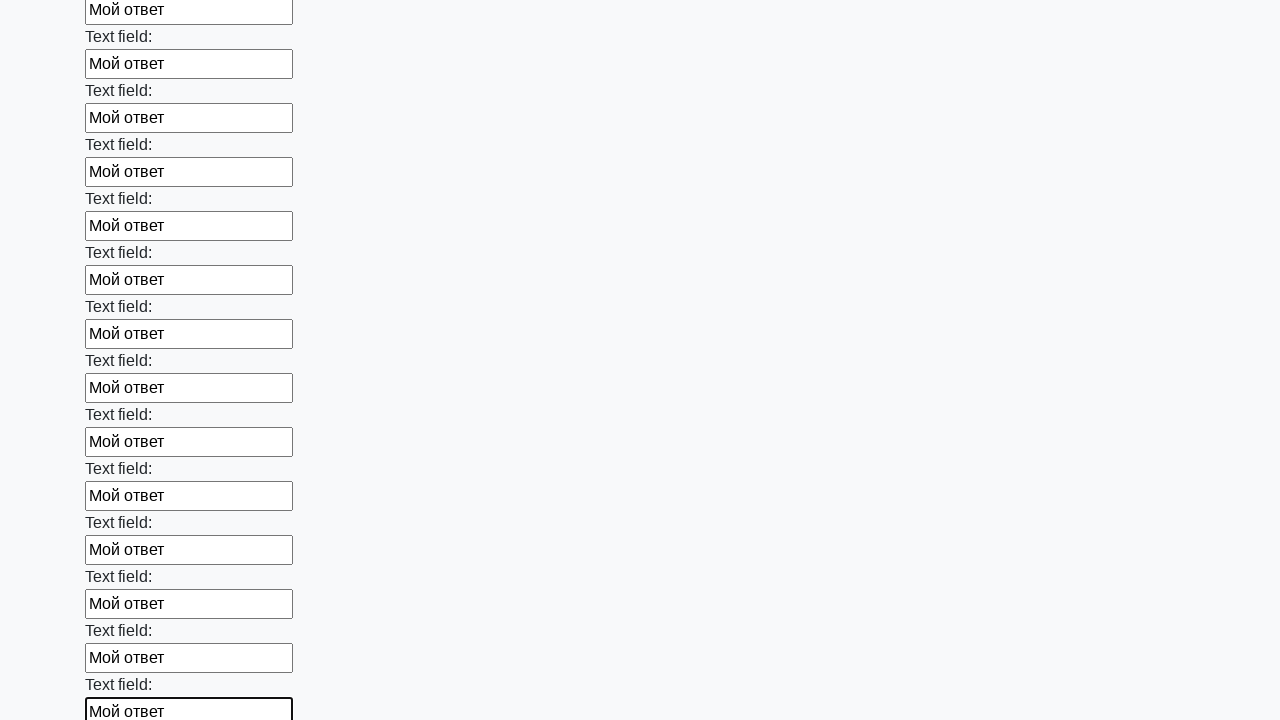

Filled an input field with 'Мой ответ' on input >> nth=73
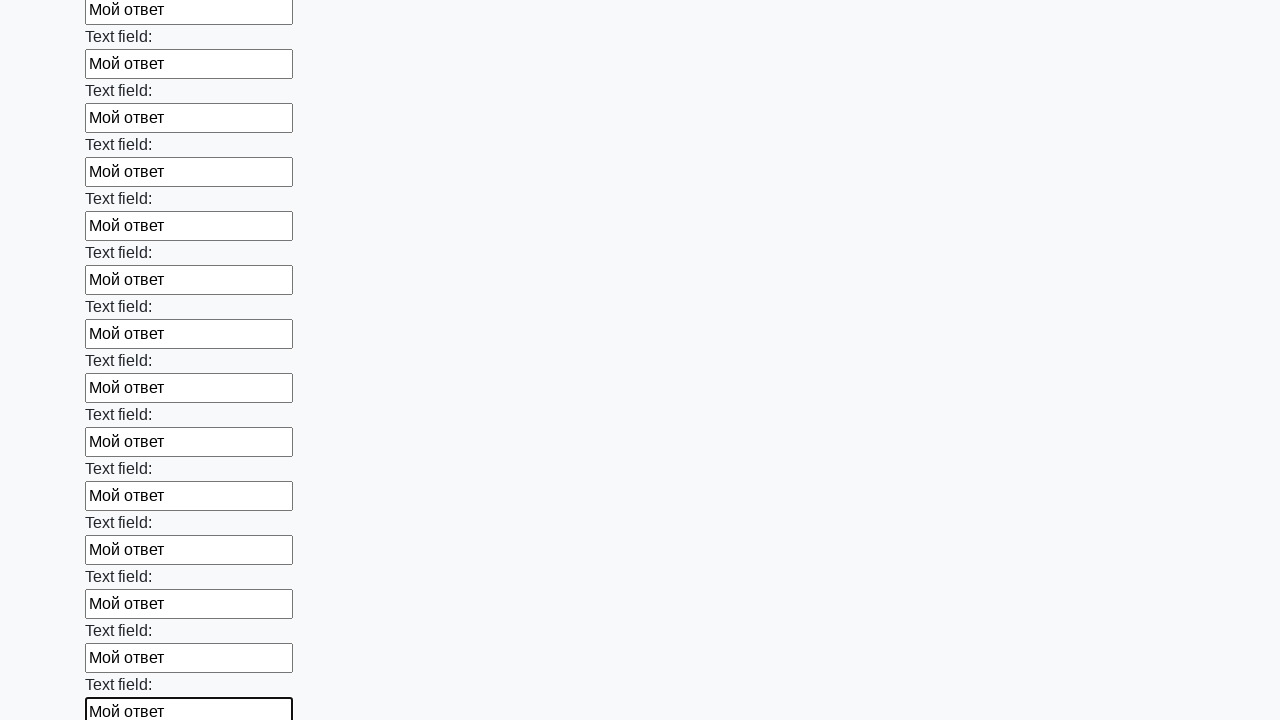

Filled an input field with 'Мой ответ' on input >> nth=74
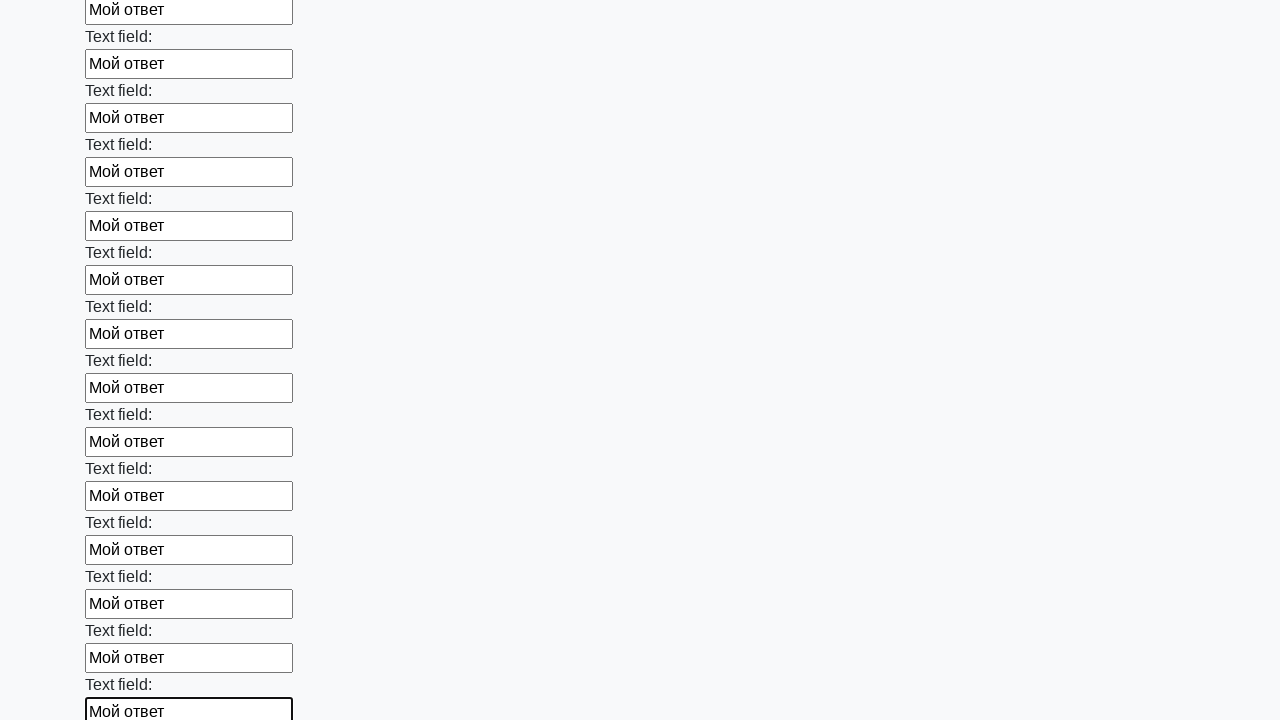

Filled an input field with 'Мой ответ' on input >> nth=75
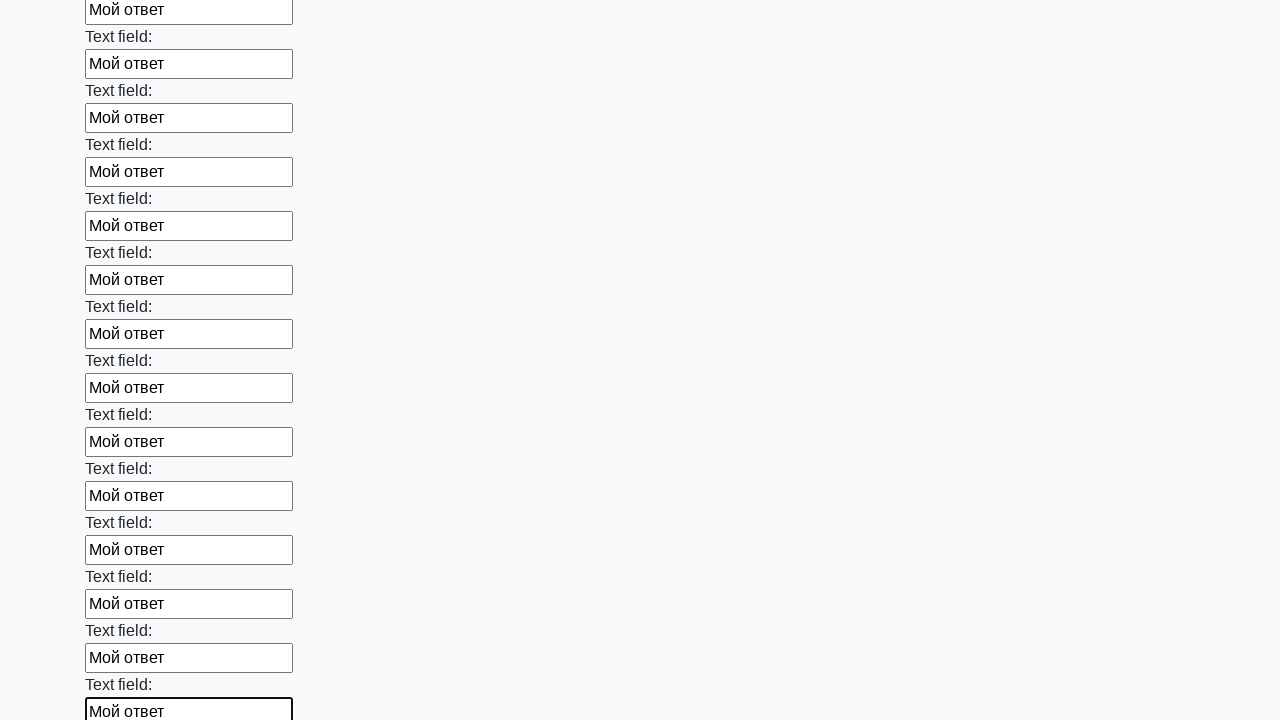

Filled an input field with 'Мой ответ' on input >> nth=76
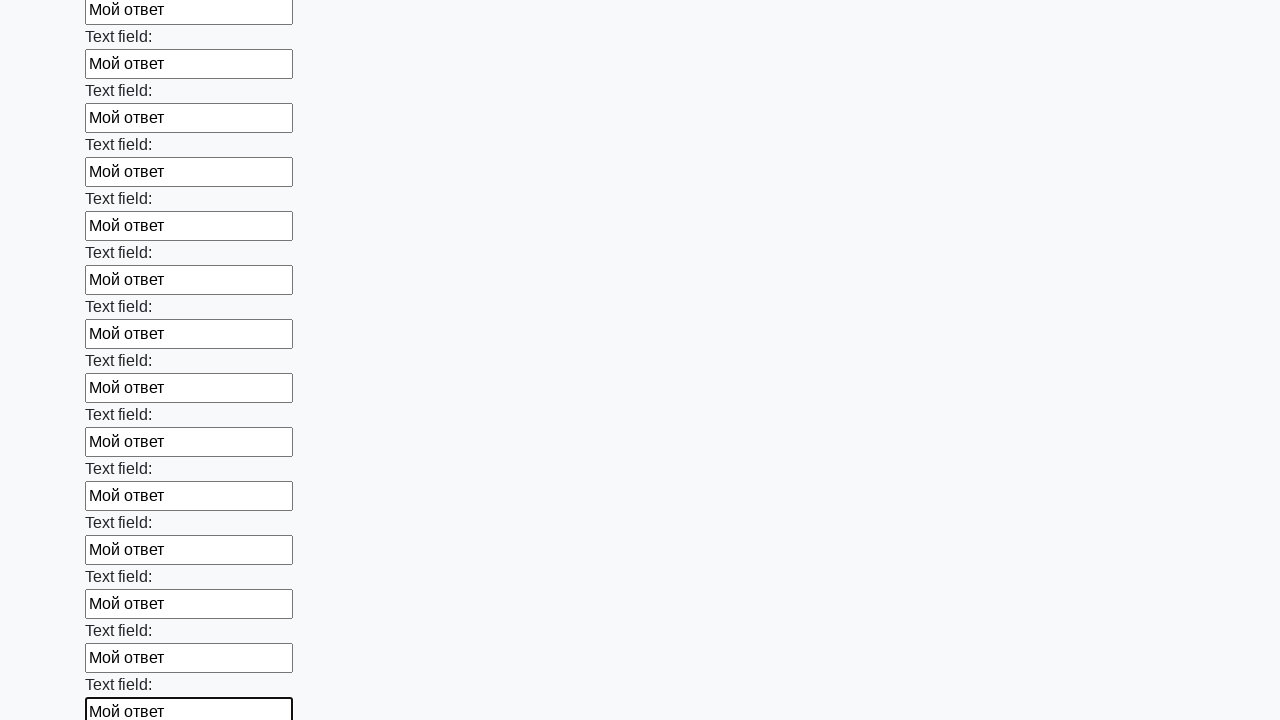

Filled an input field with 'Мой ответ' on input >> nth=77
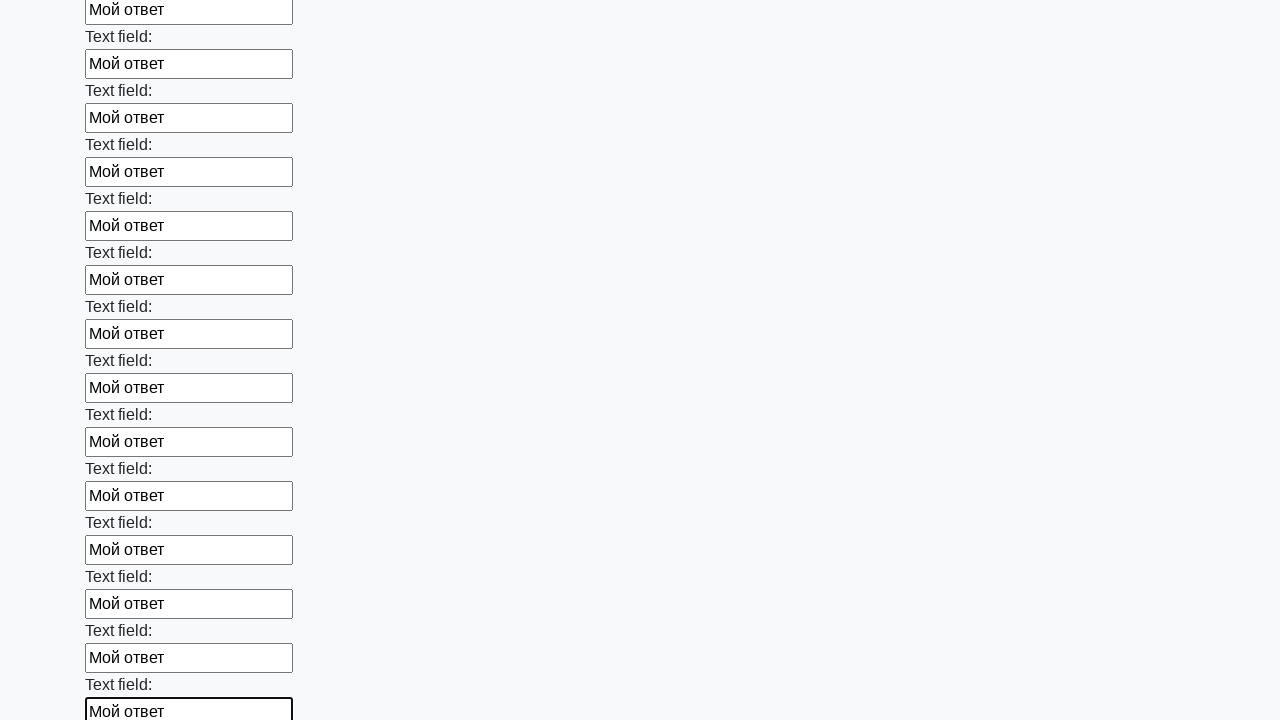

Filled an input field with 'Мой ответ' on input >> nth=78
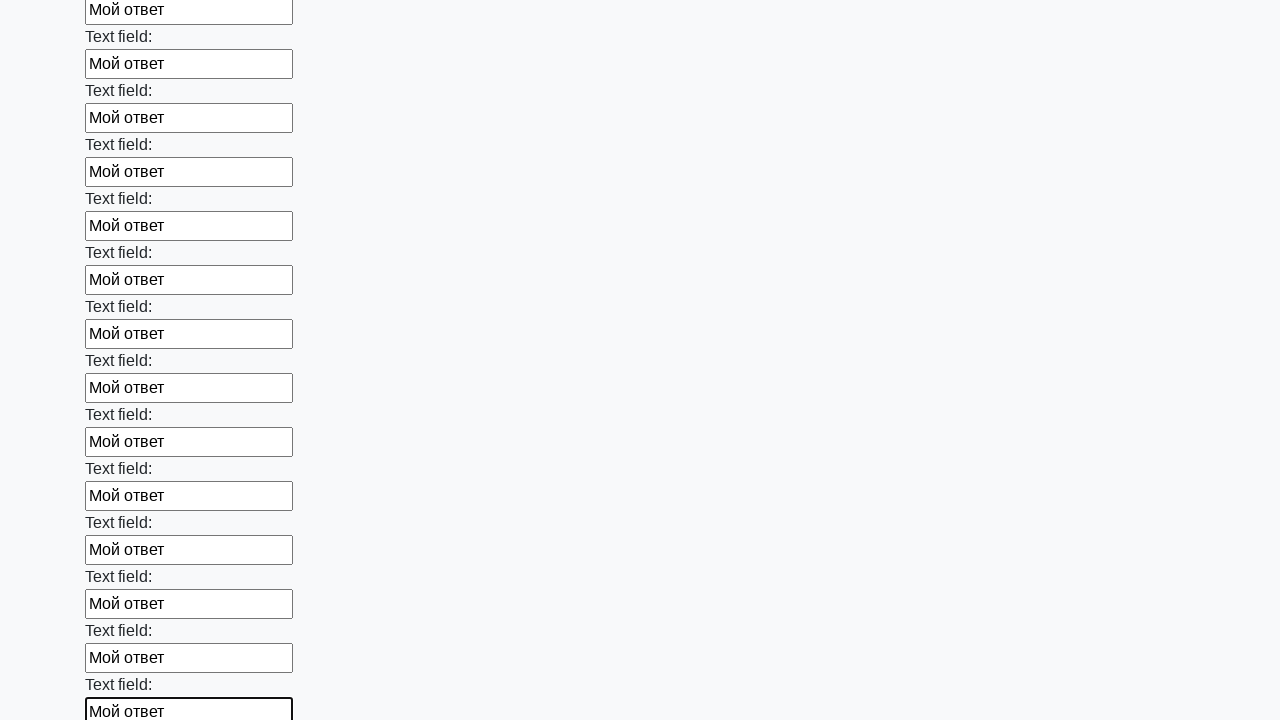

Filled an input field with 'Мой ответ' on input >> nth=79
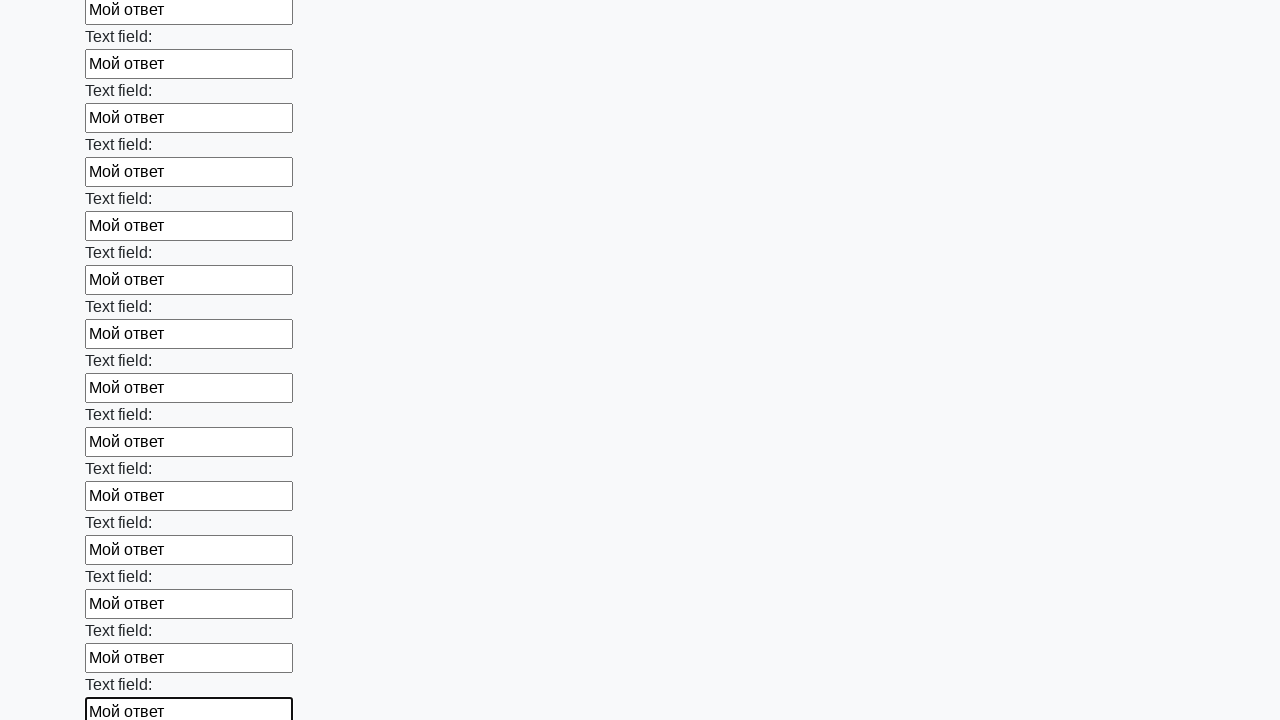

Filled an input field with 'Мой ответ' on input >> nth=80
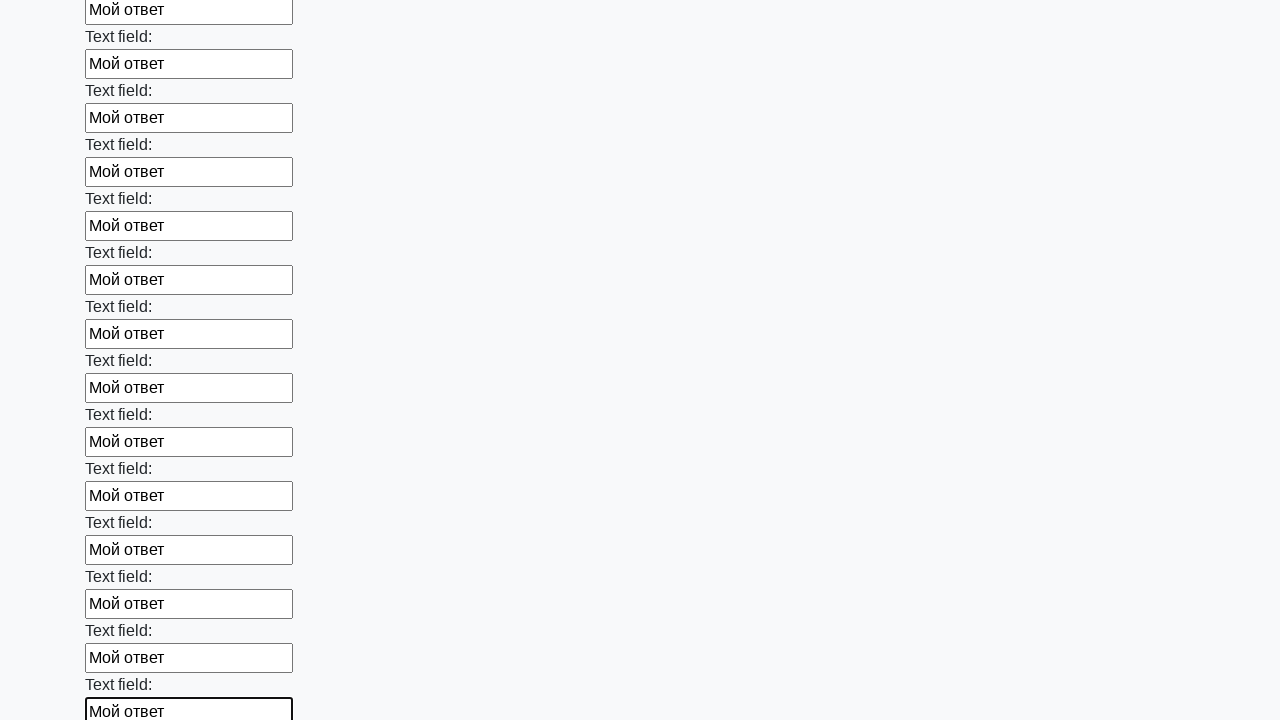

Filled an input field with 'Мой ответ' on input >> nth=81
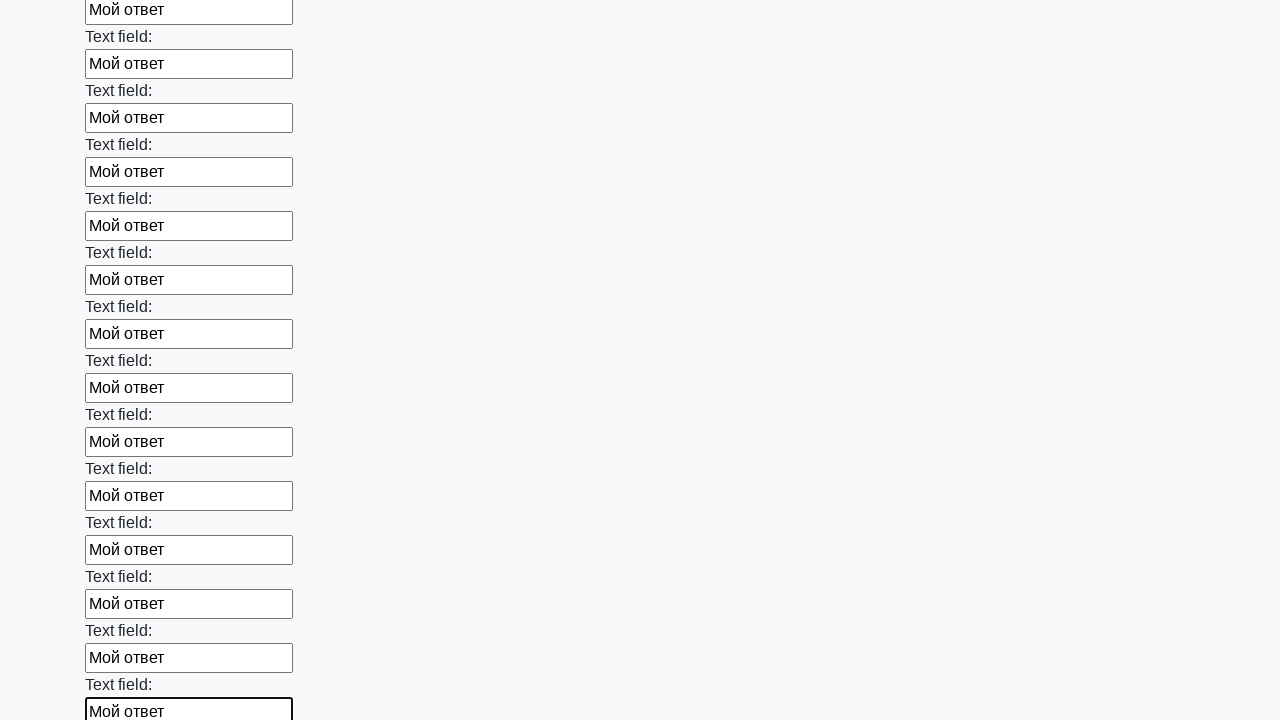

Filled an input field with 'Мой ответ' on input >> nth=82
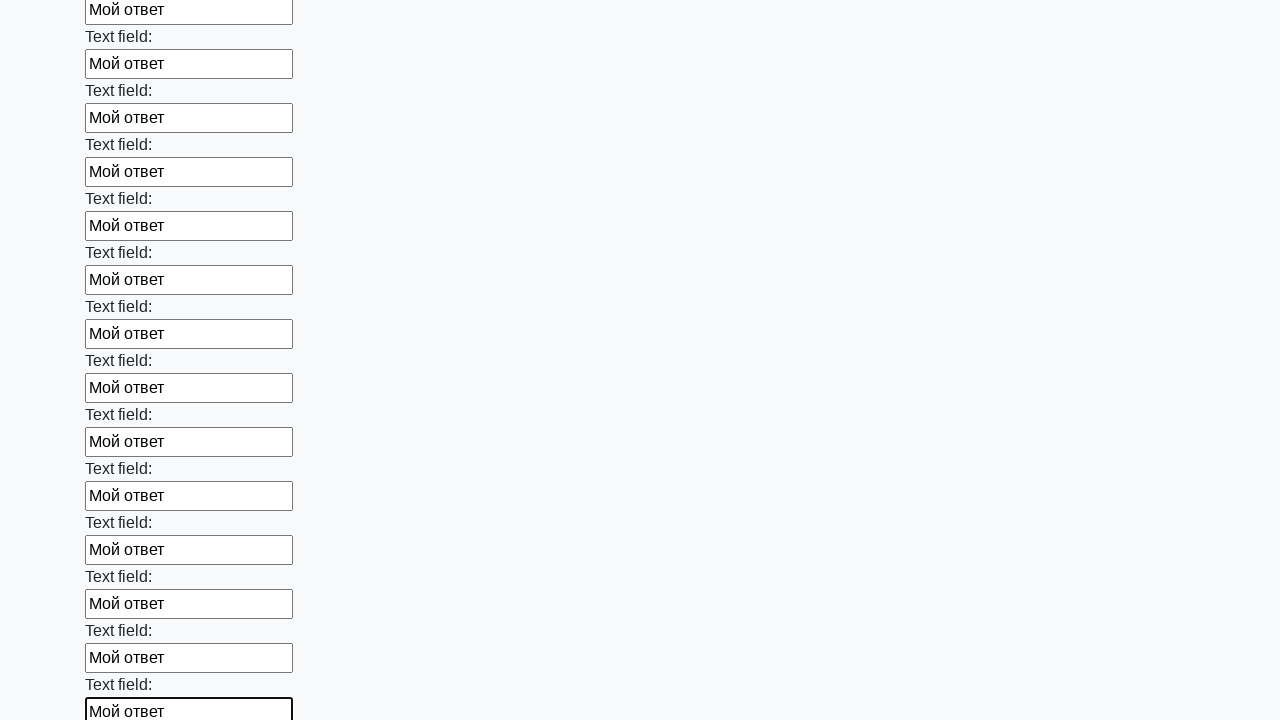

Filled an input field with 'Мой ответ' on input >> nth=83
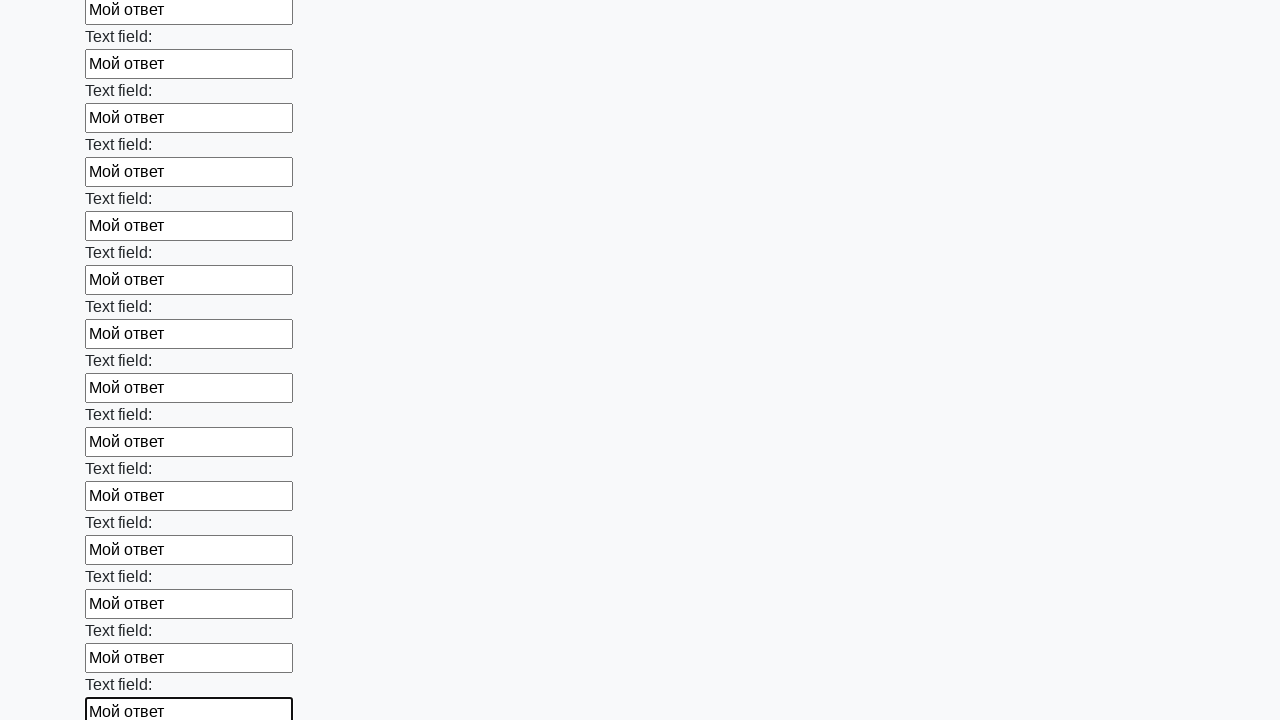

Filled an input field with 'Мой ответ' on input >> nth=84
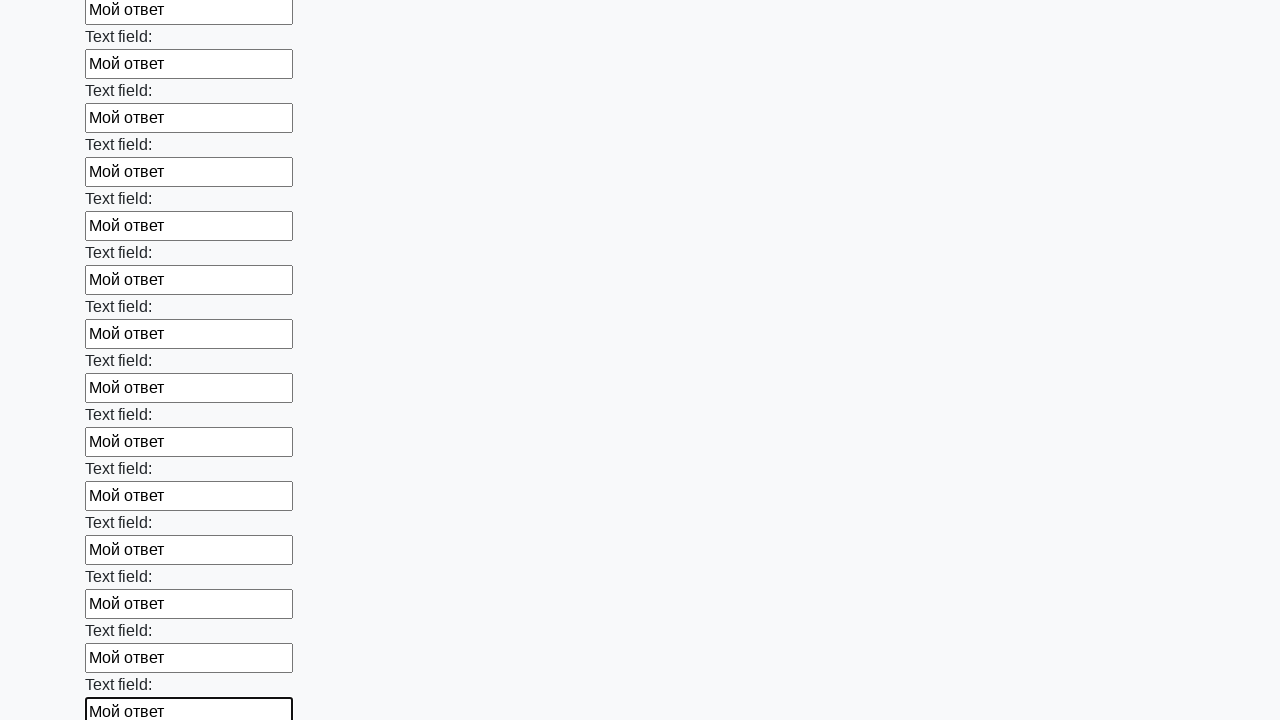

Filled an input field with 'Мой ответ' on input >> nth=85
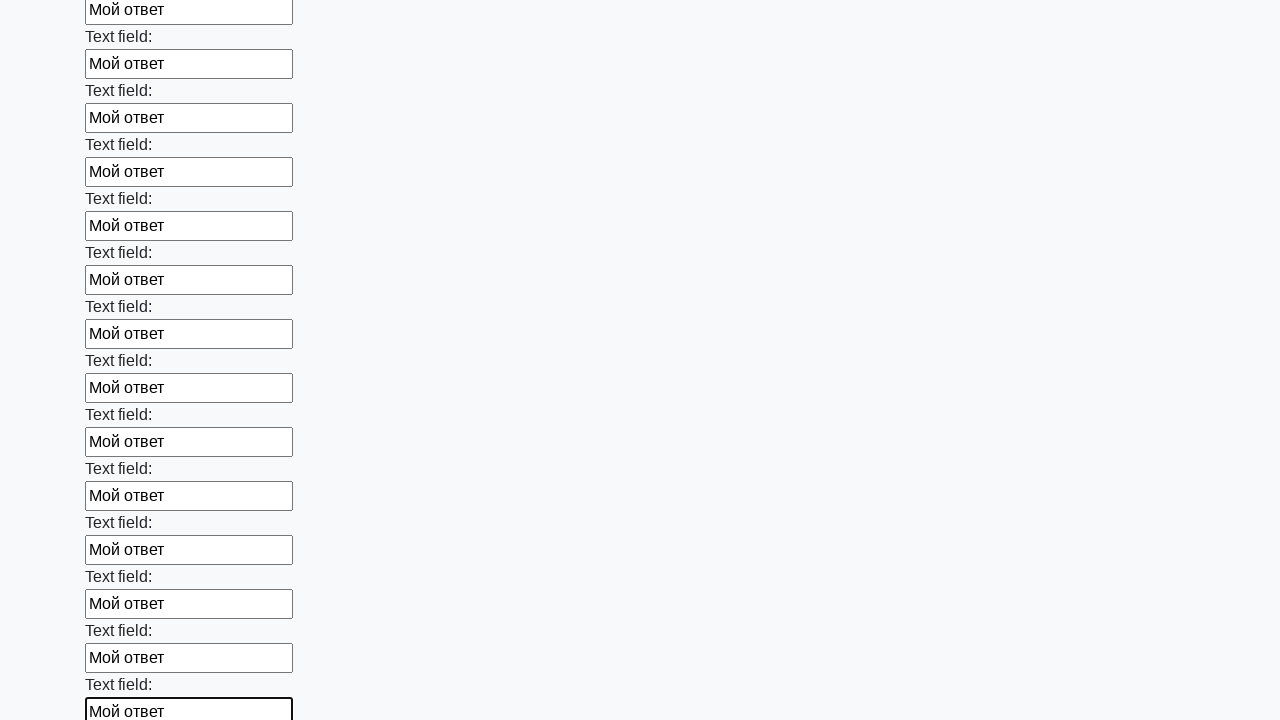

Filled an input field with 'Мой ответ' on input >> nth=86
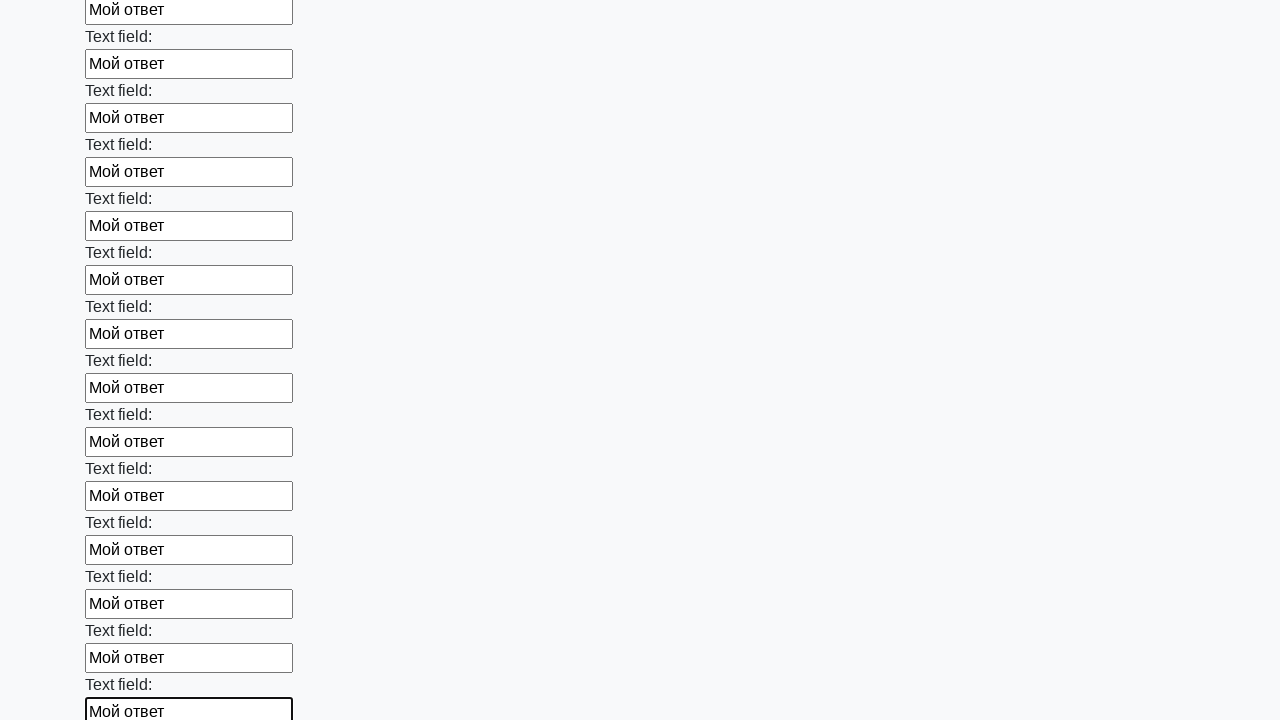

Filled an input field with 'Мой ответ' on input >> nth=87
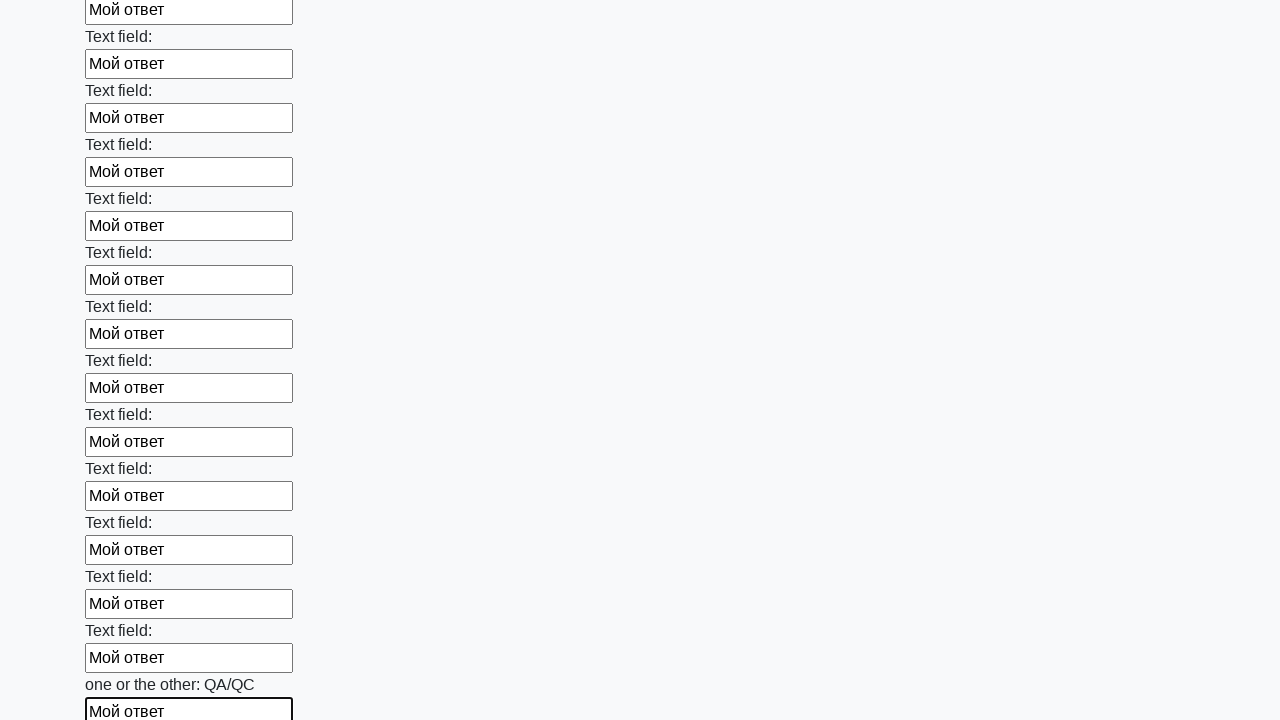

Filled an input field with 'Мой ответ' on input >> nth=88
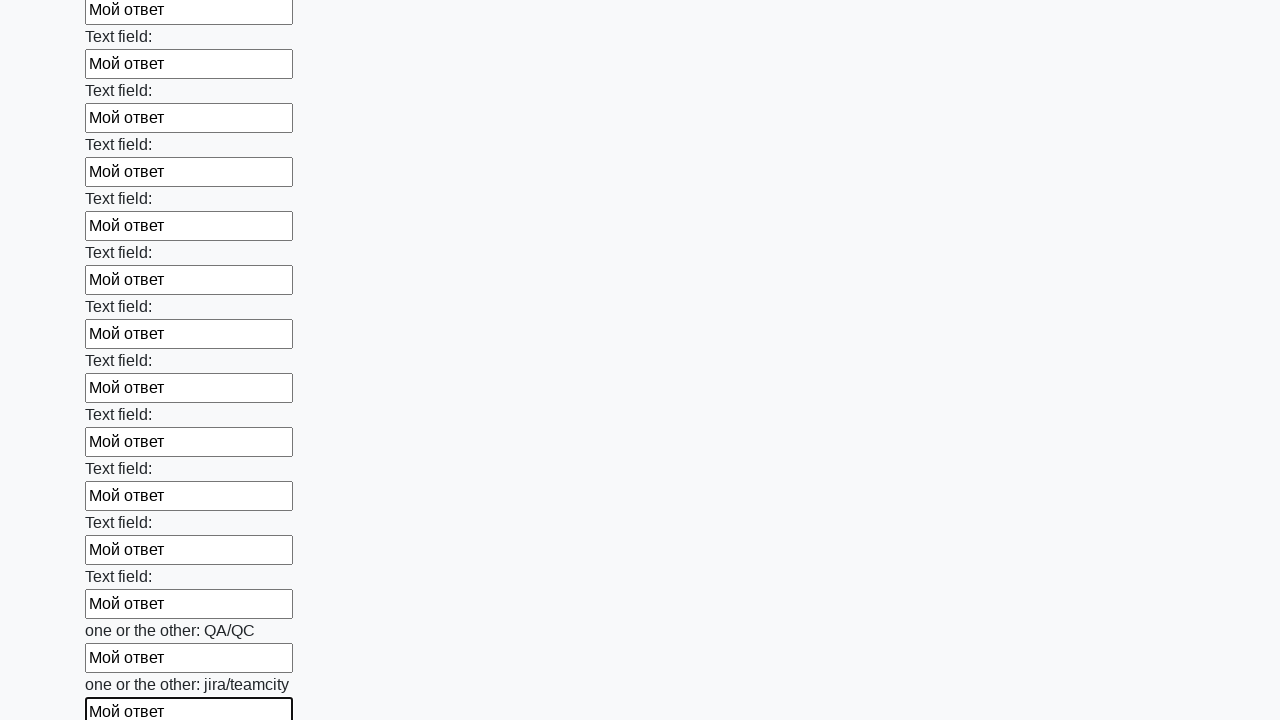

Filled an input field with 'Мой ответ' on input >> nth=89
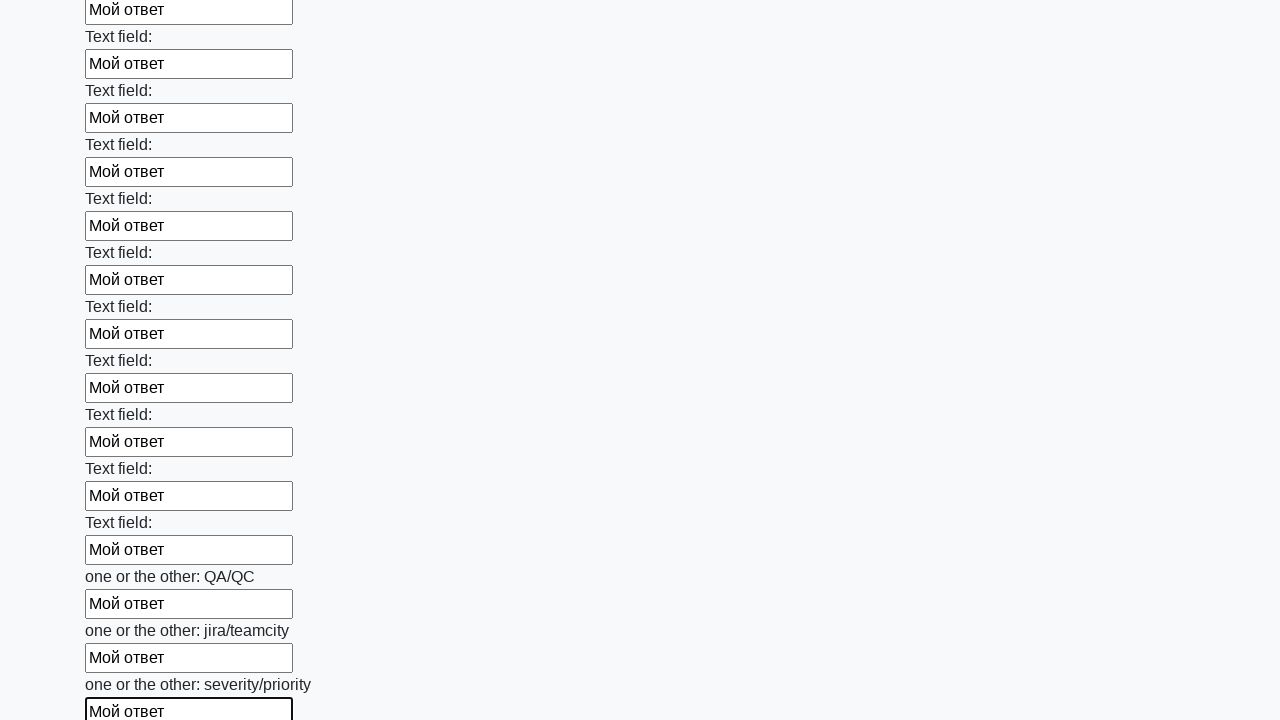

Filled an input field with 'Мой ответ' on input >> nth=90
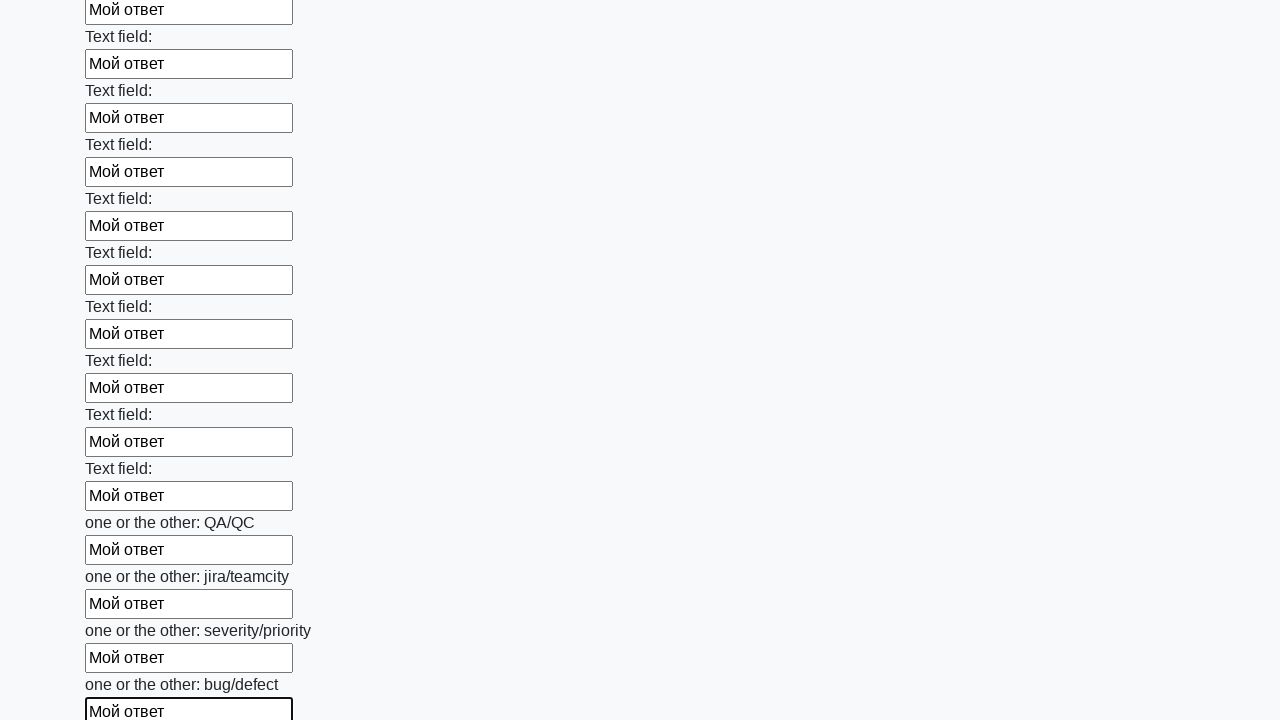

Filled an input field with 'Мой ответ' on input >> nth=91
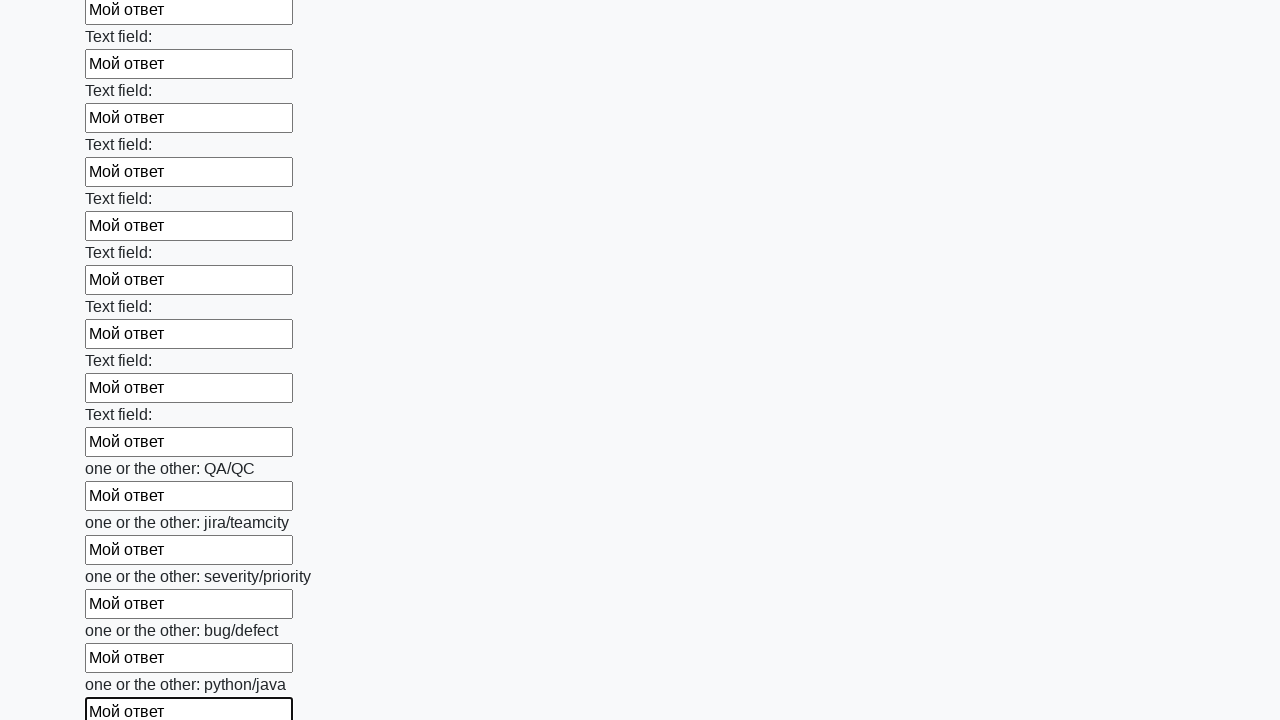

Filled an input field with 'Мой ответ' on input >> nth=92
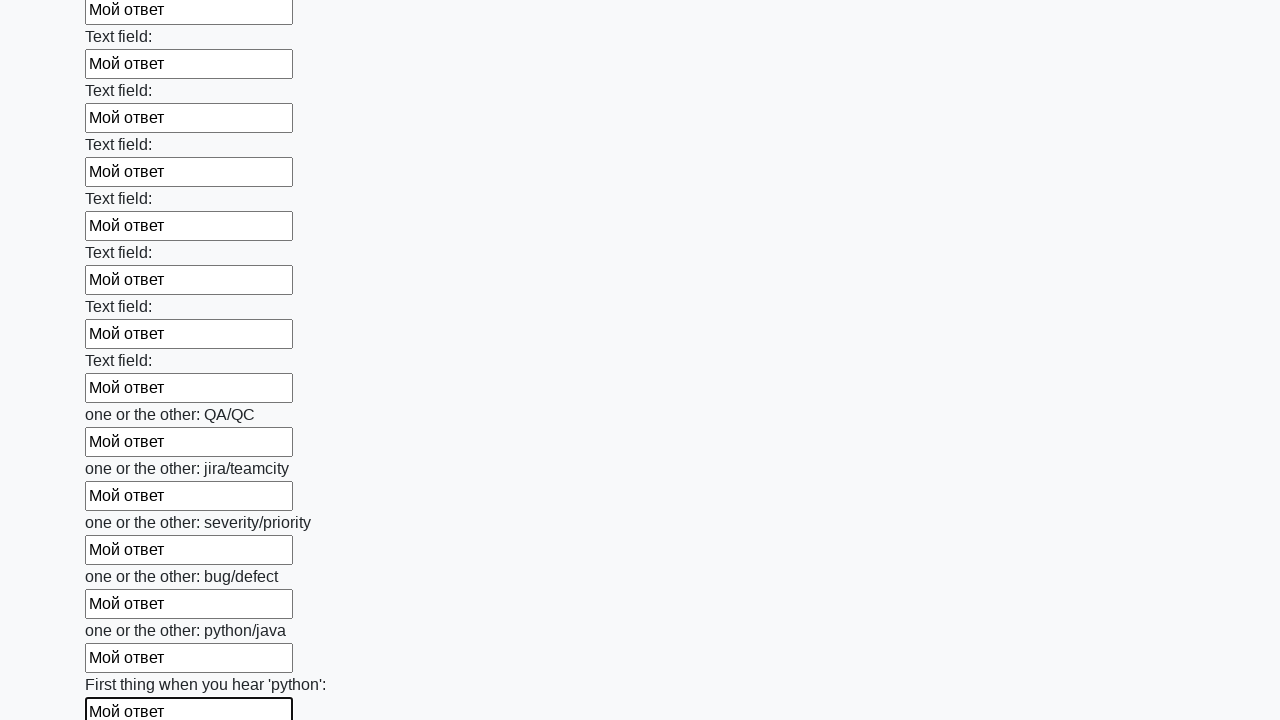

Filled an input field with 'Мой ответ' on input >> nth=93
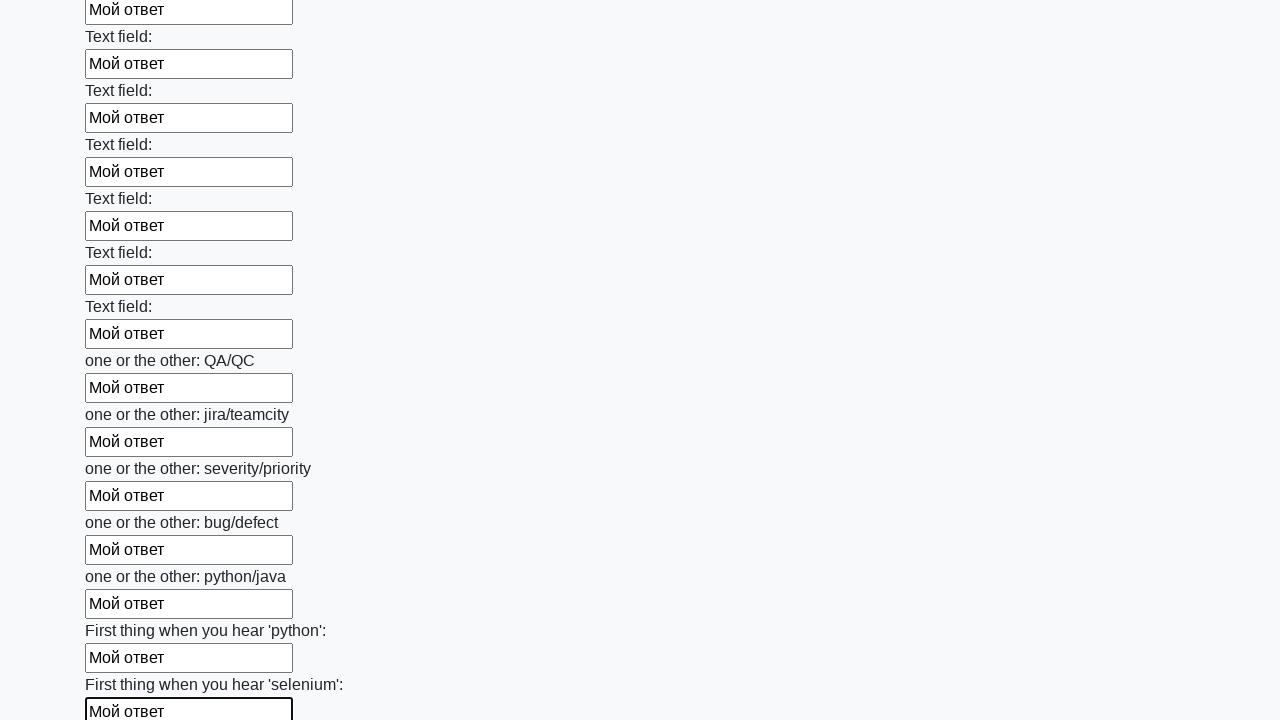

Filled an input field with 'Мой ответ' on input >> nth=94
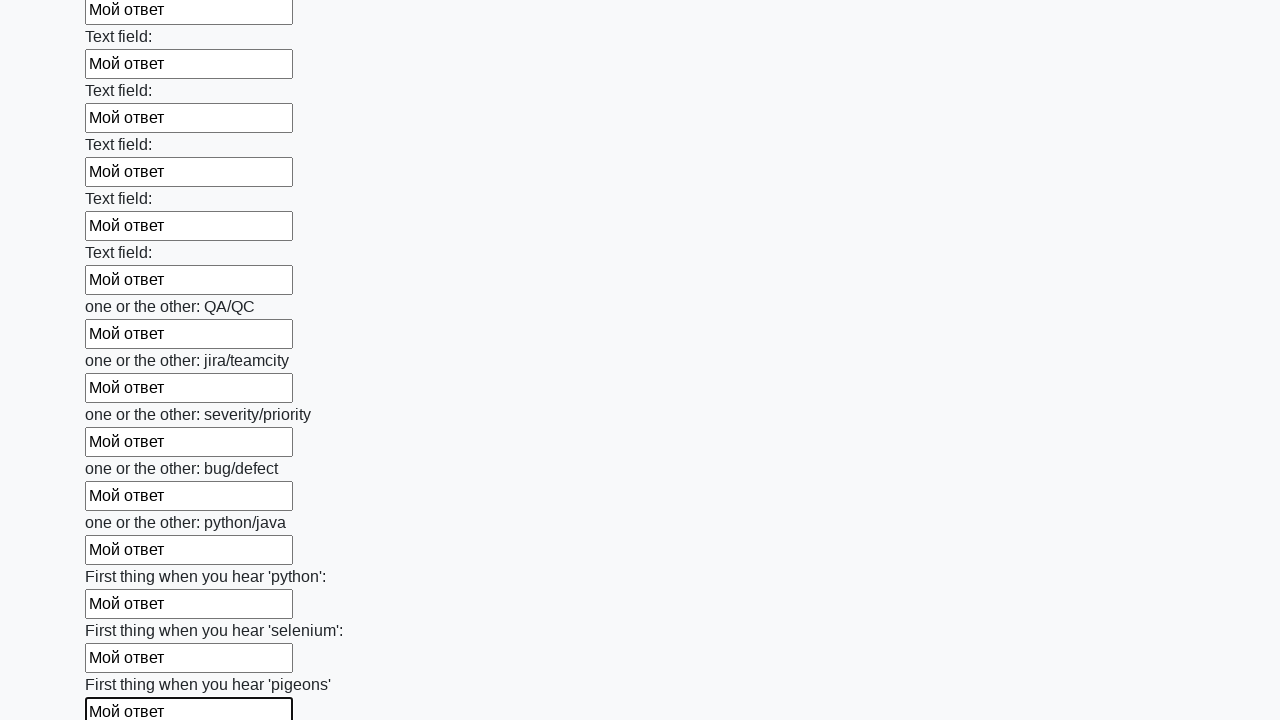

Filled an input field with 'Мой ответ' on input >> nth=95
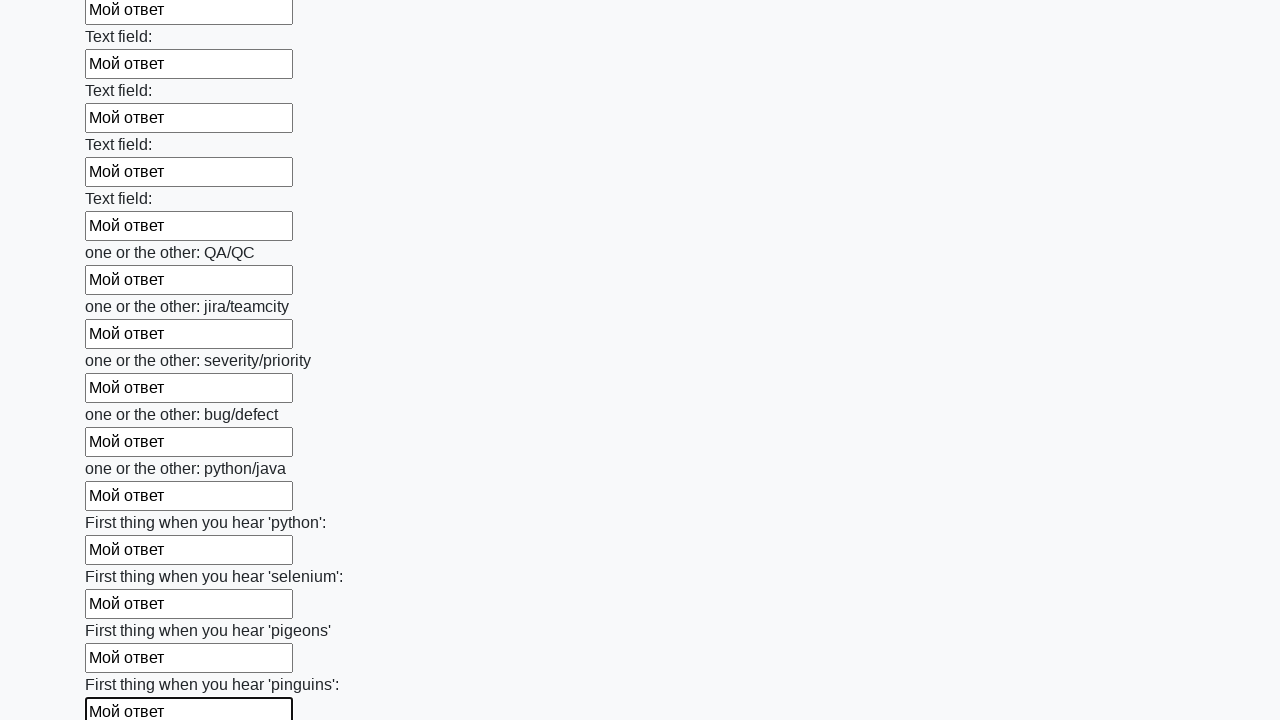

Filled an input field with 'Мой ответ' on input >> nth=96
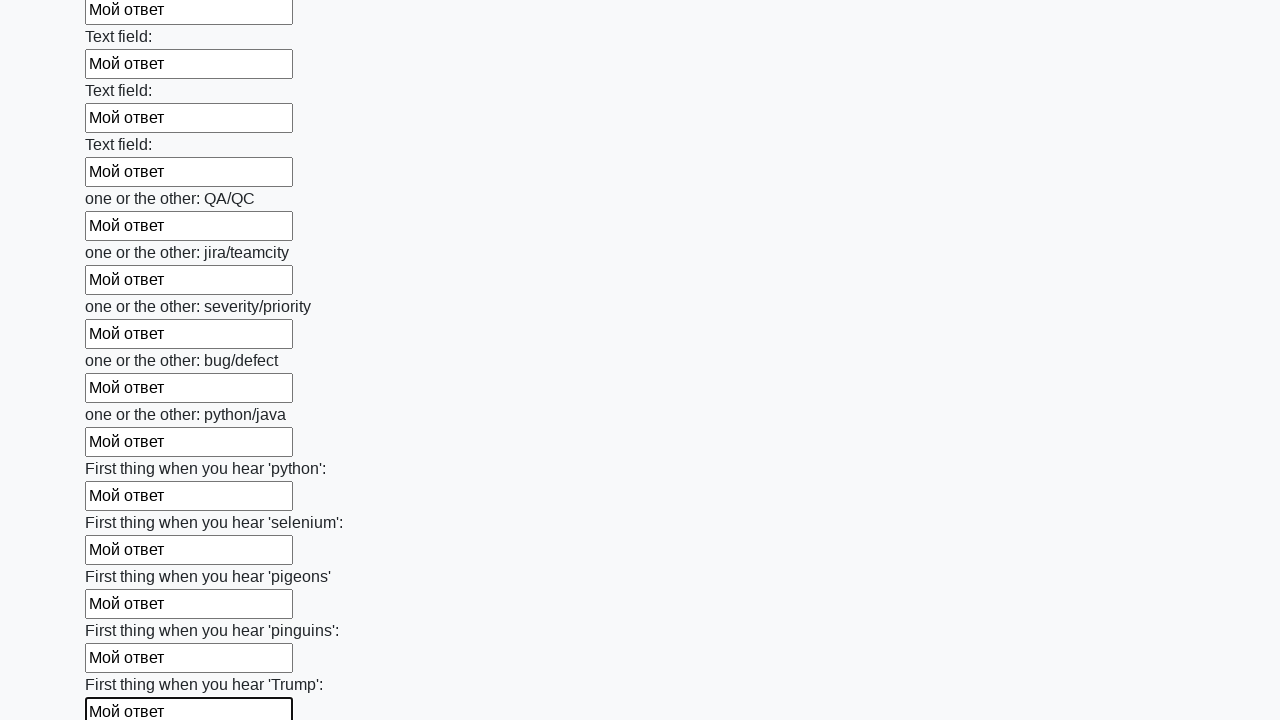

Filled an input field with 'Мой ответ' on input >> nth=97
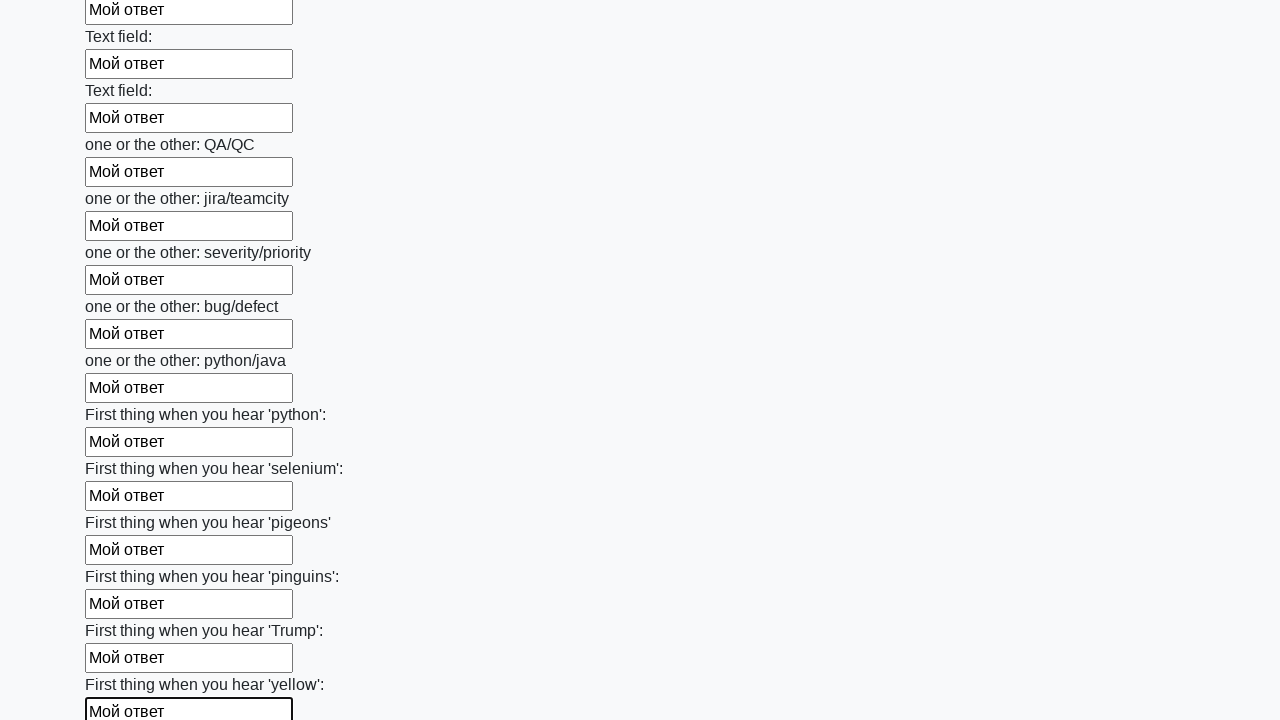

Filled an input field with 'Мой ответ' on input >> nth=98
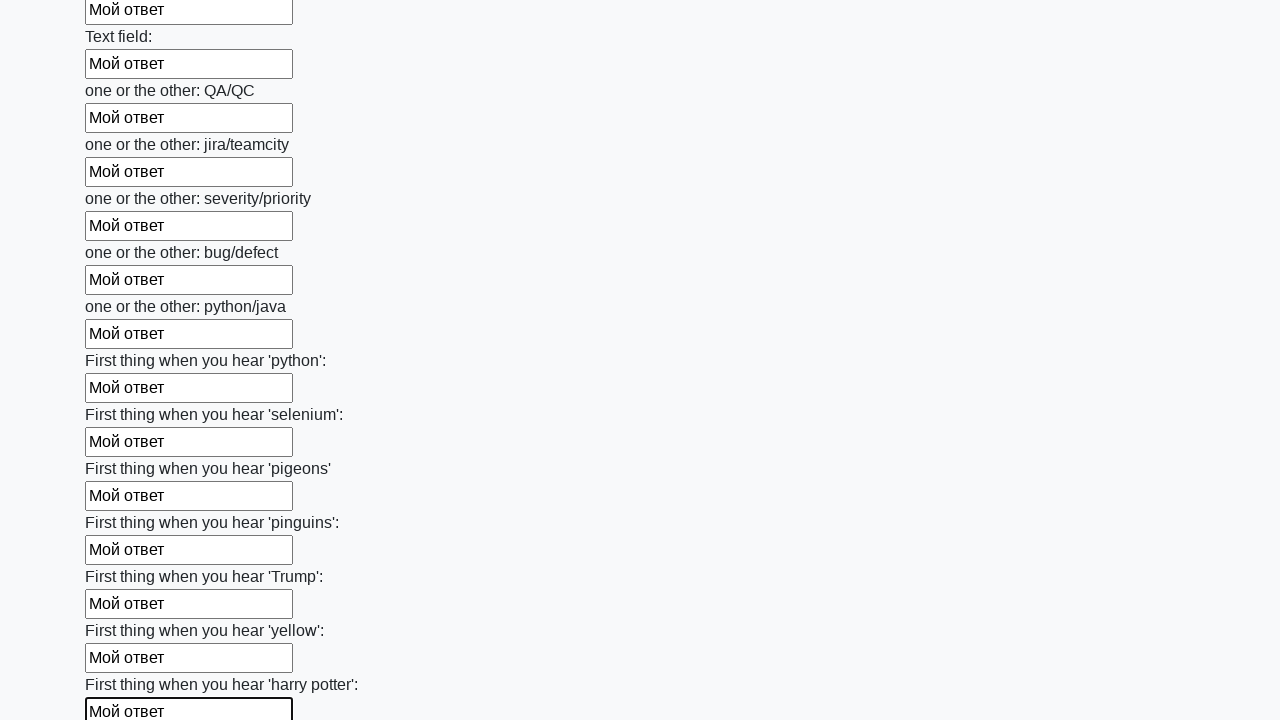

Filled an input field with 'Мой ответ' on input >> nth=99
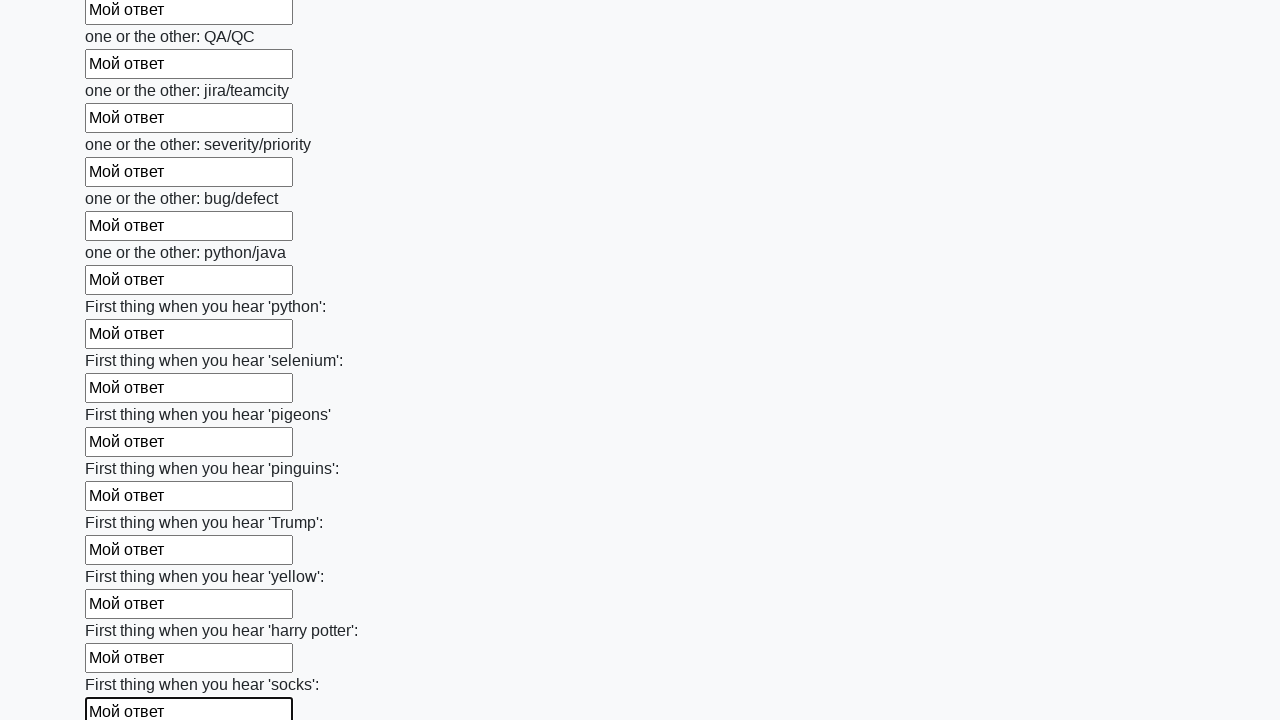

Clicked the submit button to submit the huge form at (123, 611) on button.btn
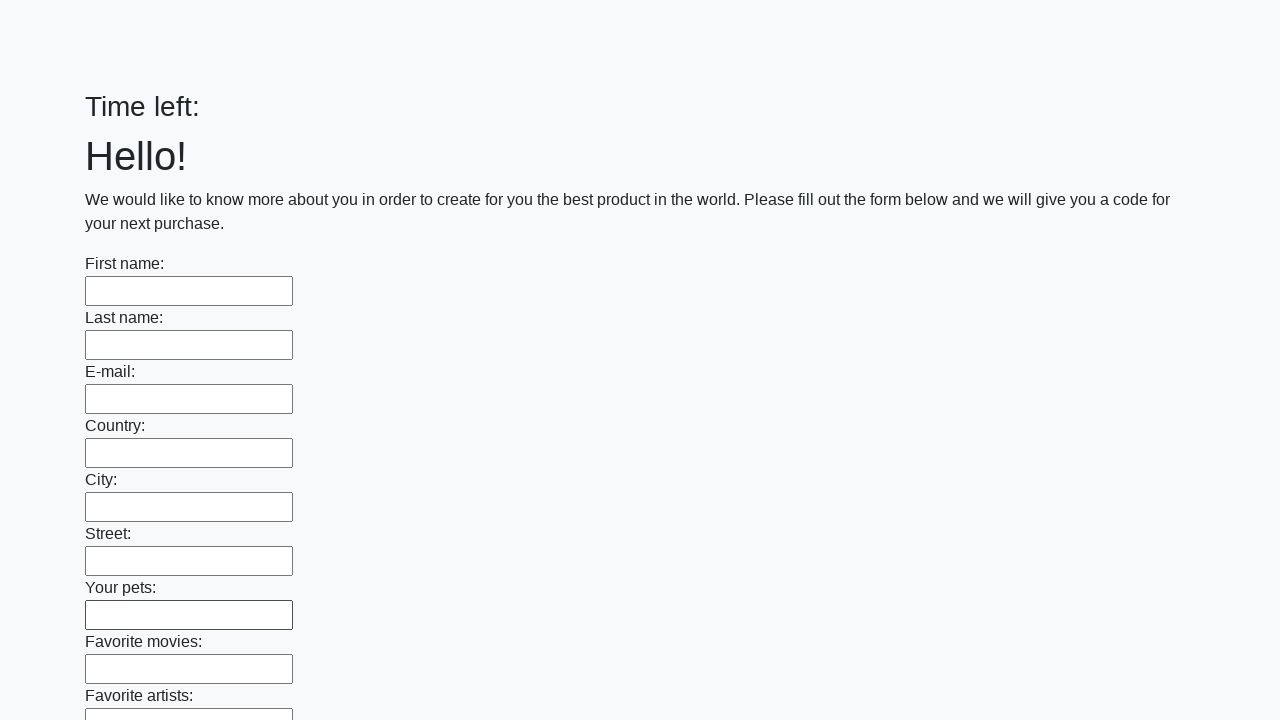

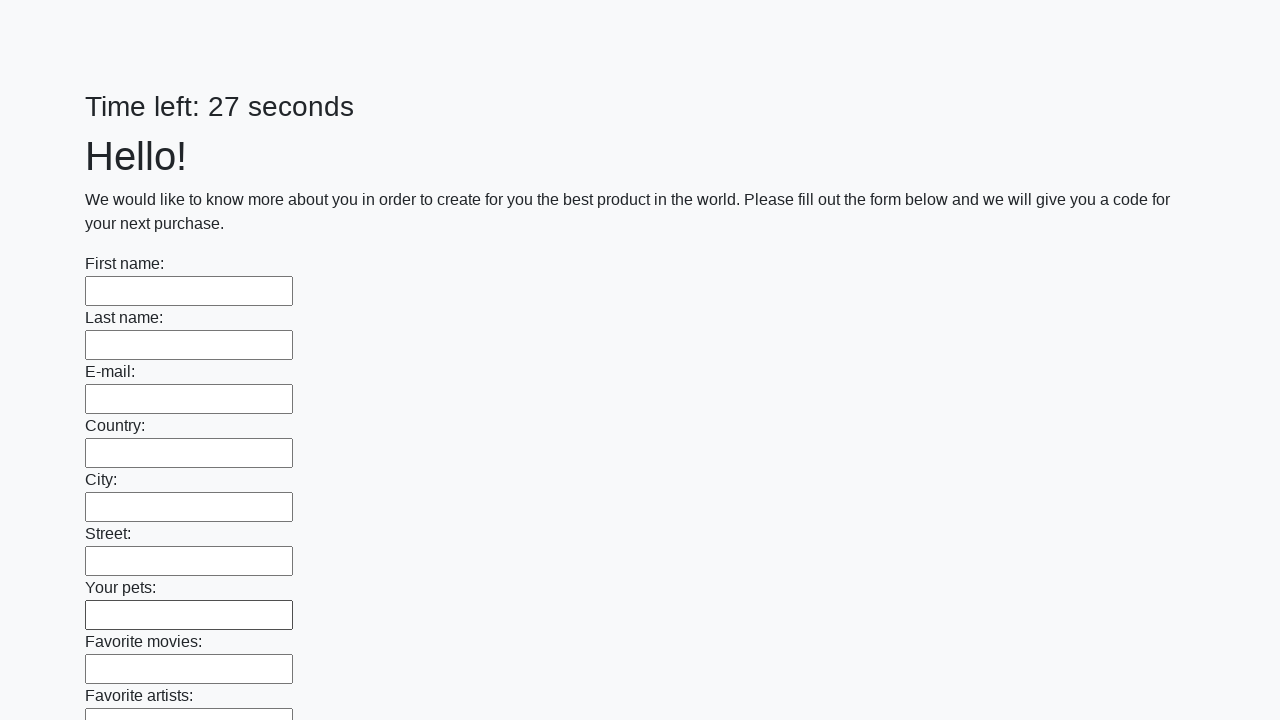